Tests filling out a large form by finding all text input fields, entering text in each one, and clicking the submit button to verify successful completion

Starting URL: http://suninjuly.github.io/huge_form.html

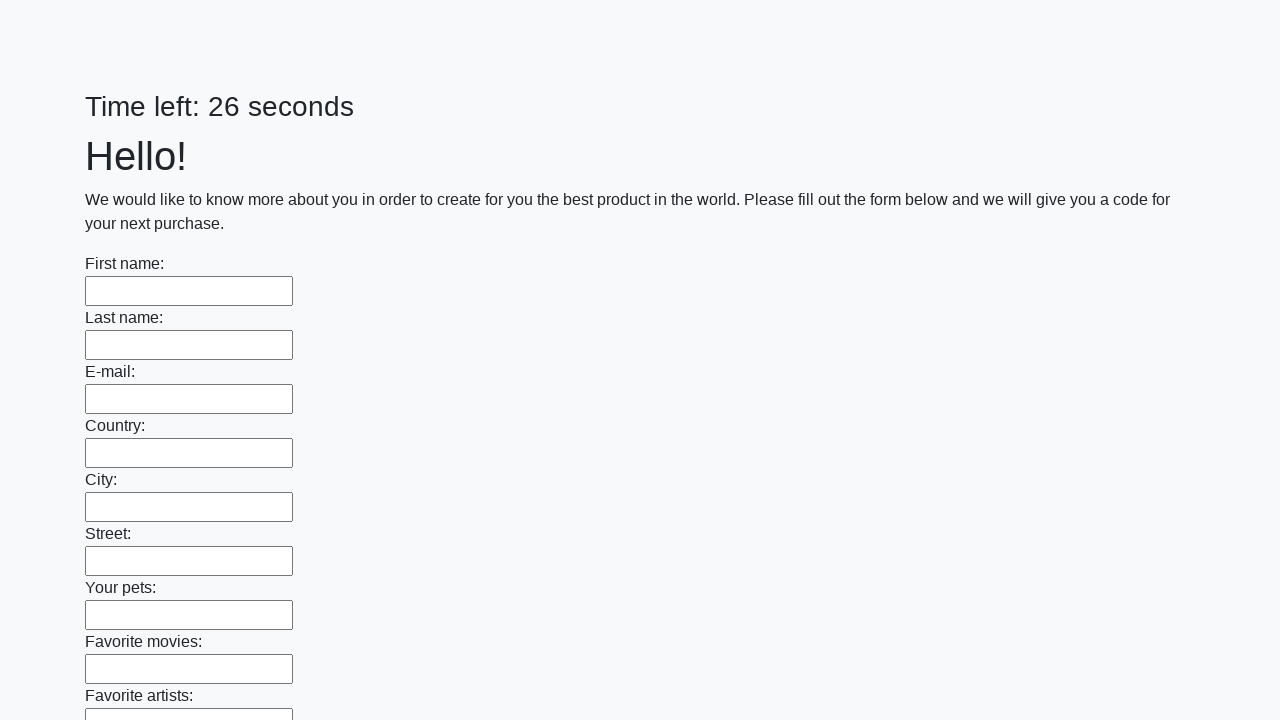

Located all text input fields on the form
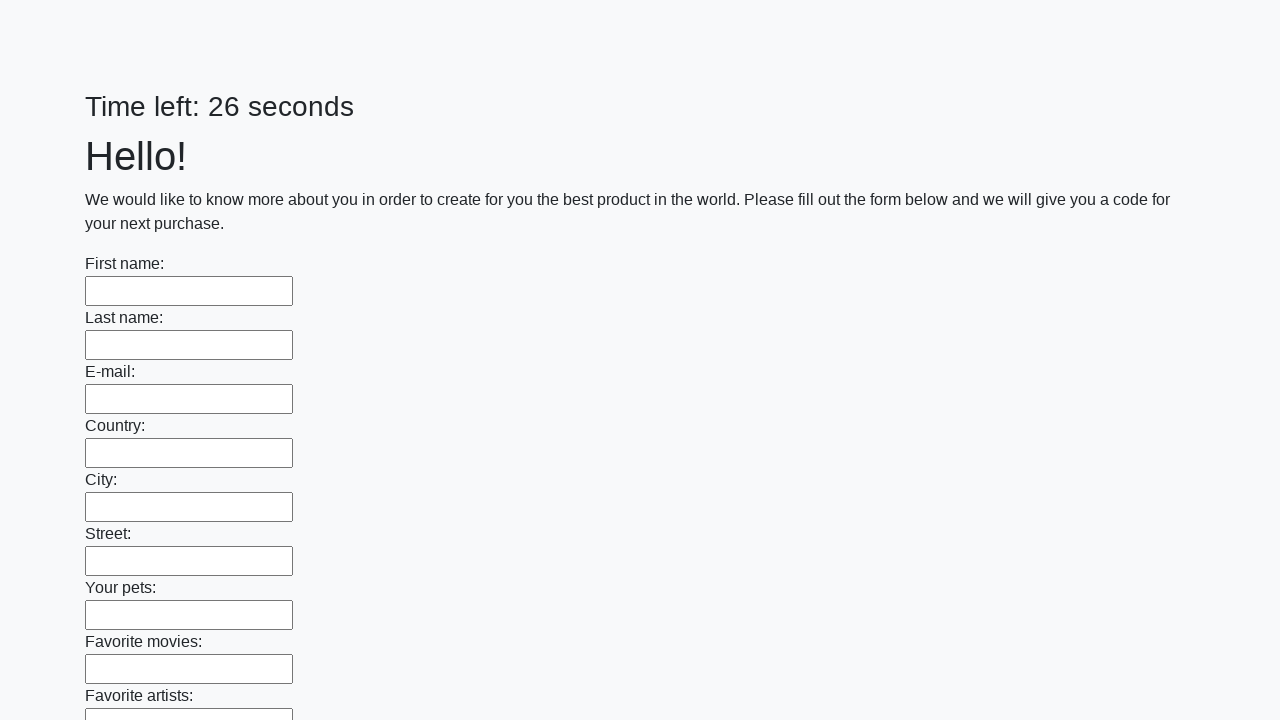

Filled a text input field with 'Мой ответ' on xpath=//input[@type='text'] >> nth=0
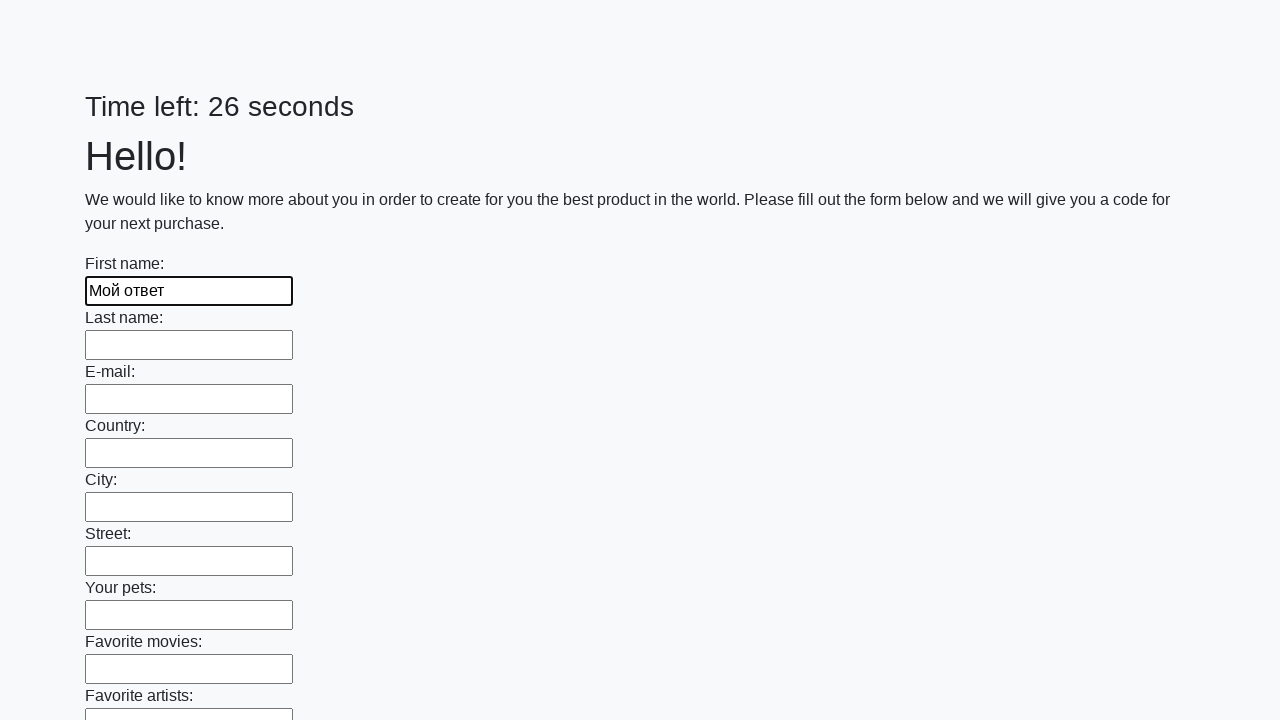

Filled a text input field with 'Мой ответ' on xpath=//input[@type='text'] >> nth=1
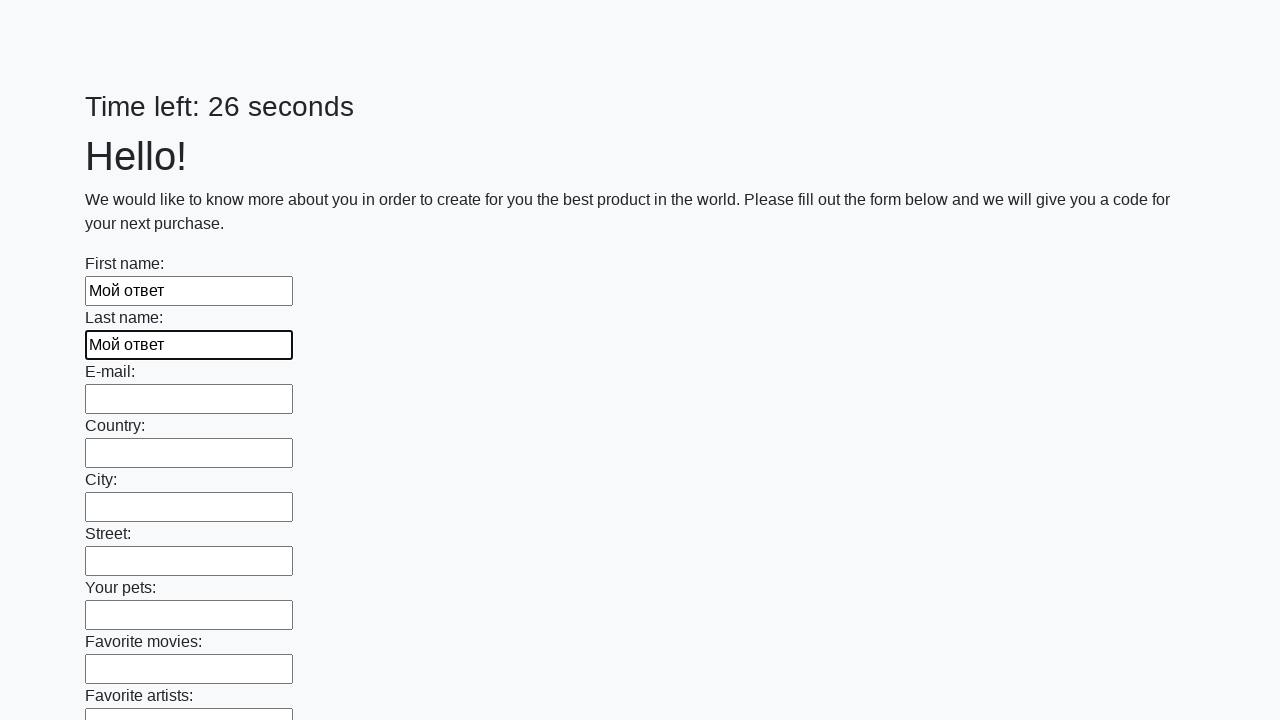

Filled a text input field with 'Мой ответ' on xpath=//input[@type='text'] >> nth=2
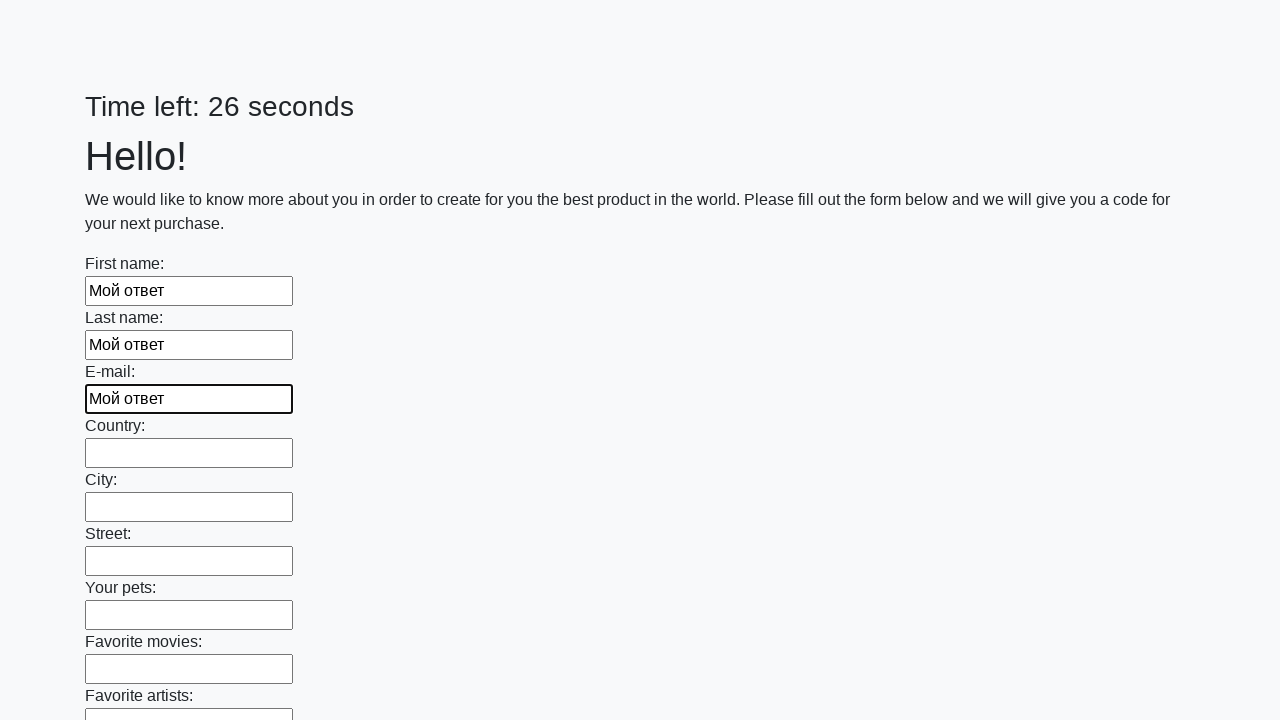

Filled a text input field with 'Мой ответ' on xpath=//input[@type='text'] >> nth=3
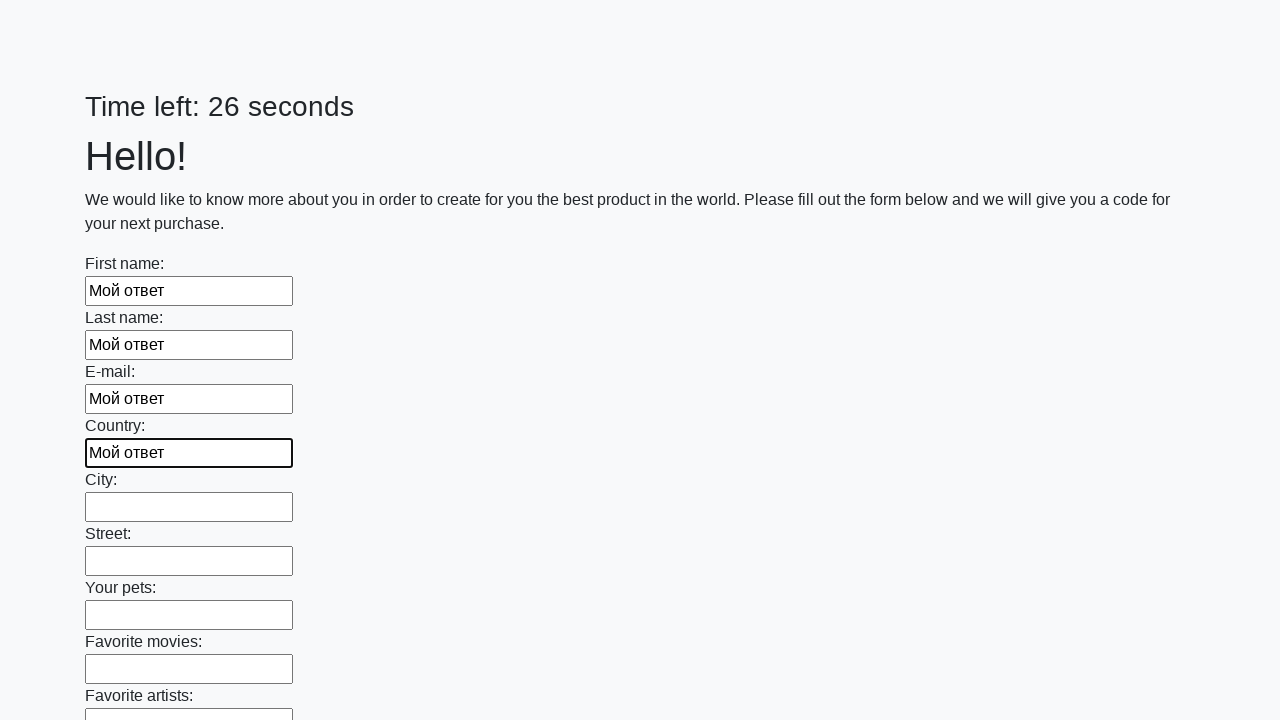

Filled a text input field with 'Мой ответ' on xpath=//input[@type='text'] >> nth=4
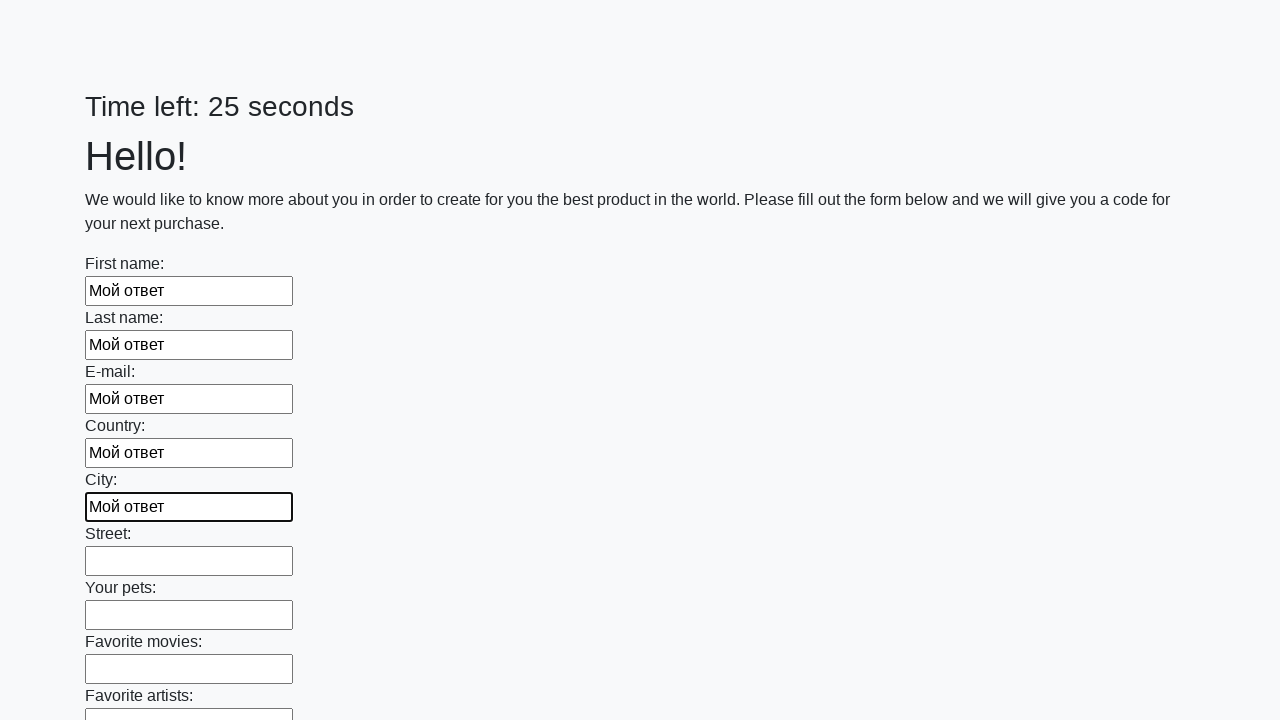

Filled a text input field with 'Мой ответ' on xpath=//input[@type='text'] >> nth=5
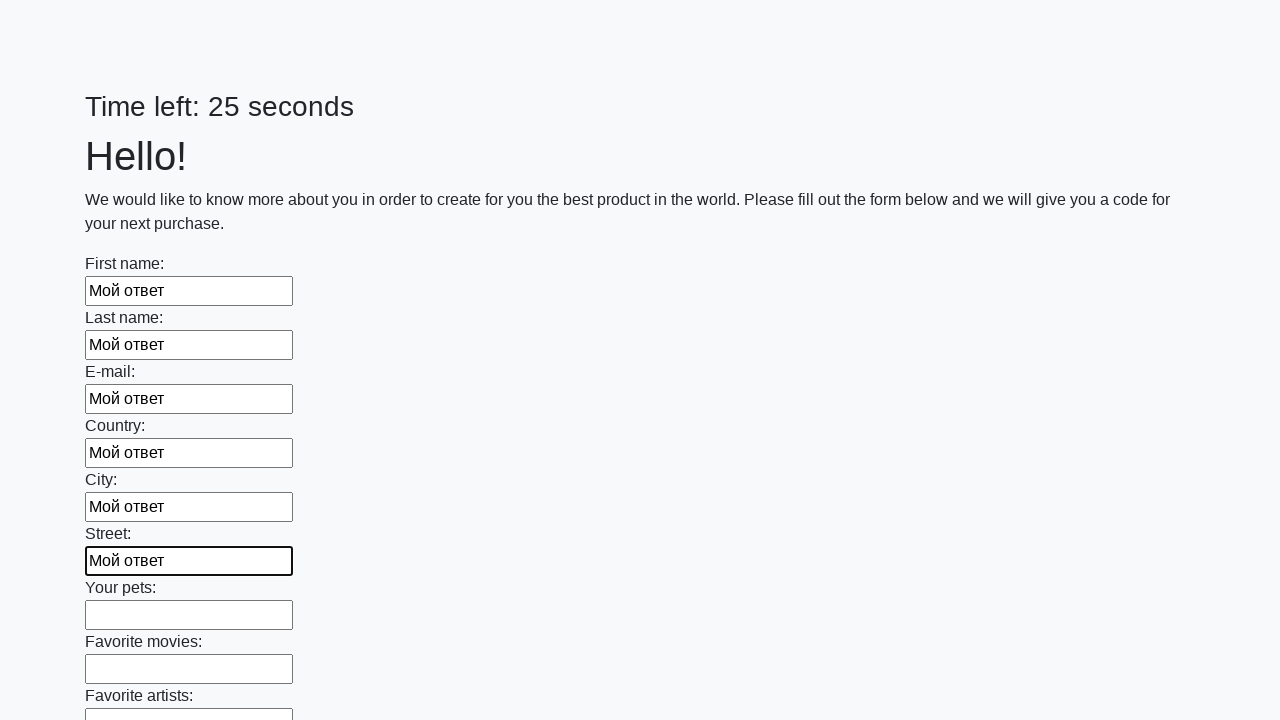

Filled a text input field with 'Мой ответ' on xpath=//input[@type='text'] >> nth=6
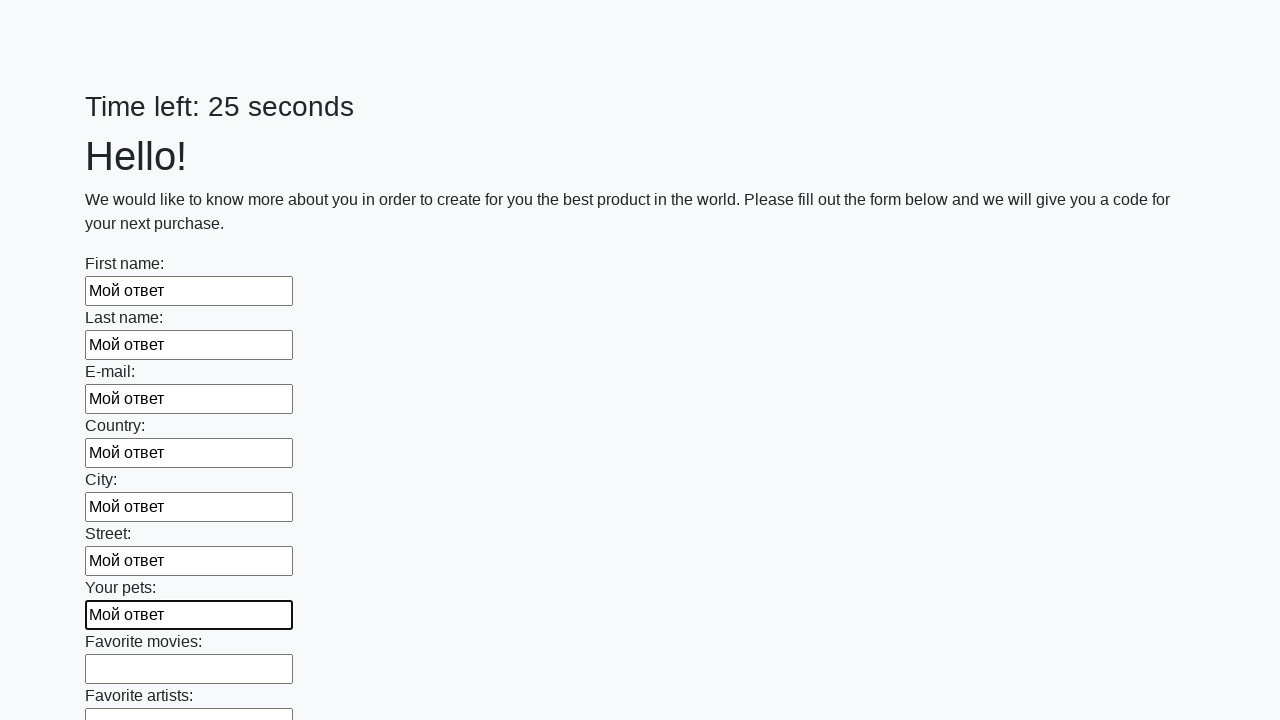

Filled a text input field with 'Мой ответ' on xpath=//input[@type='text'] >> nth=7
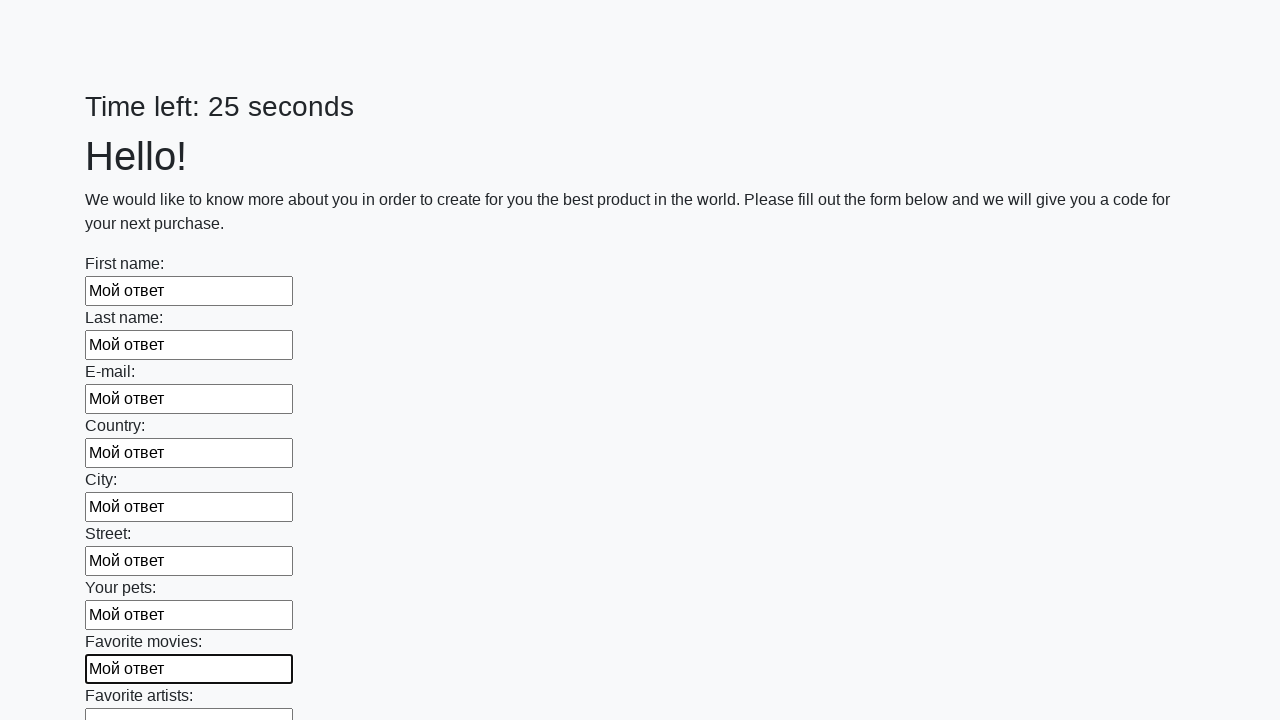

Filled a text input field with 'Мой ответ' on xpath=//input[@type='text'] >> nth=8
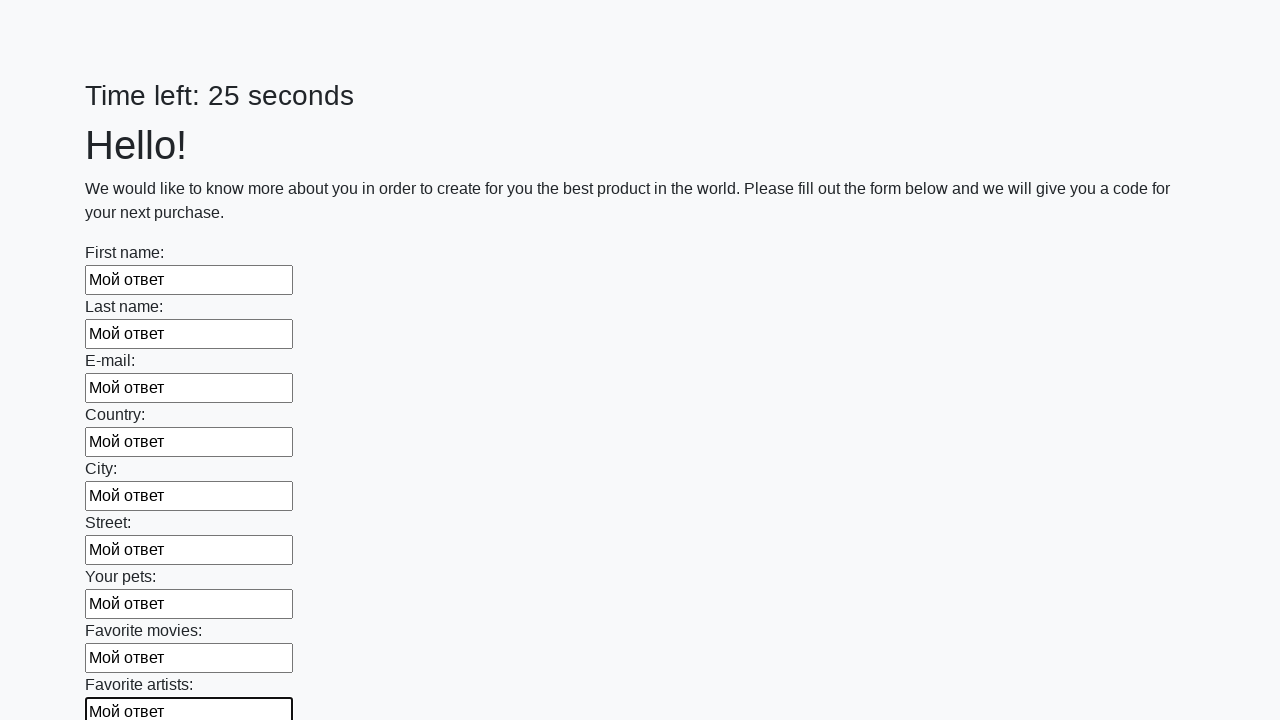

Filled a text input field with 'Мой ответ' on xpath=//input[@type='text'] >> nth=9
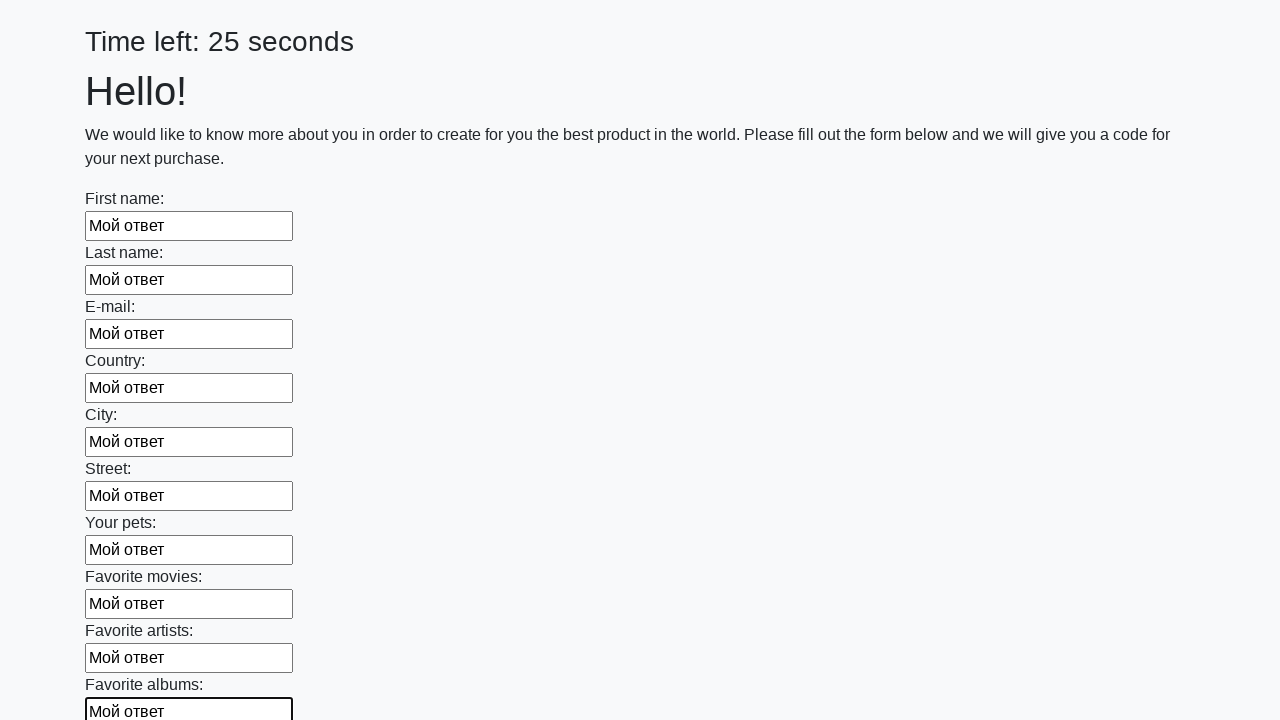

Filled a text input field with 'Мой ответ' on xpath=//input[@type='text'] >> nth=10
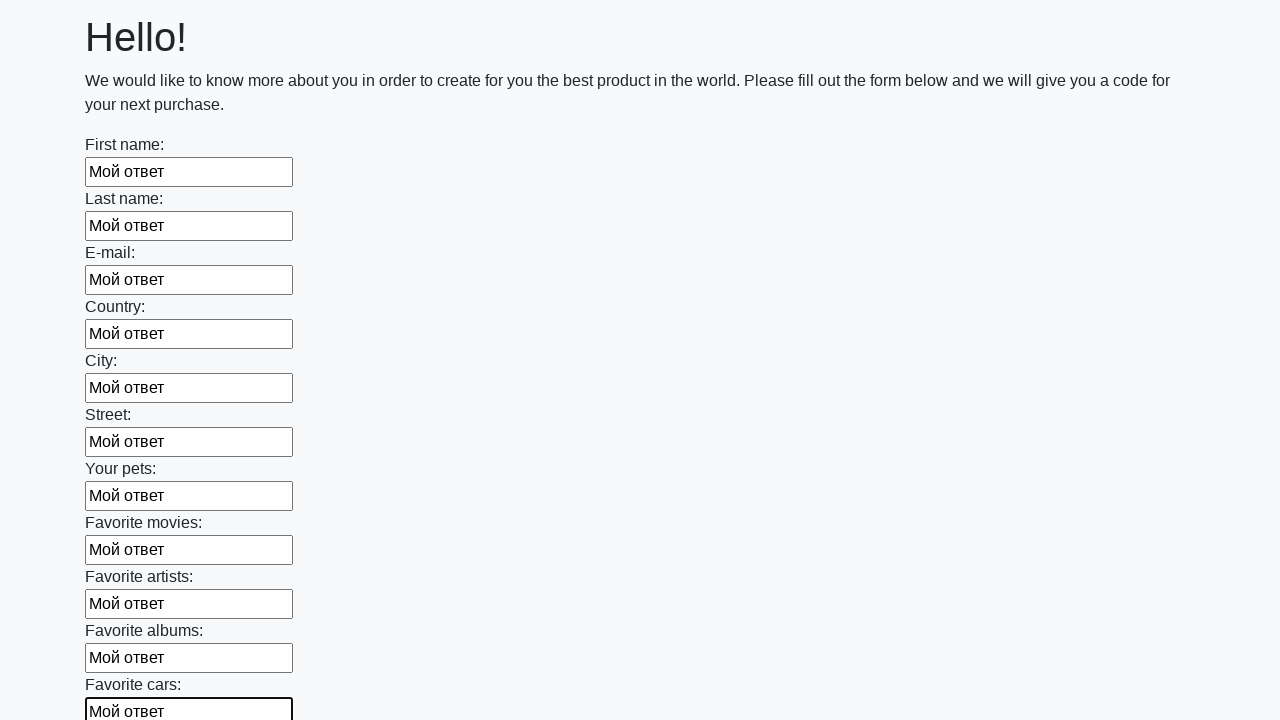

Filled a text input field with 'Мой ответ' on xpath=//input[@type='text'] >> nth=11
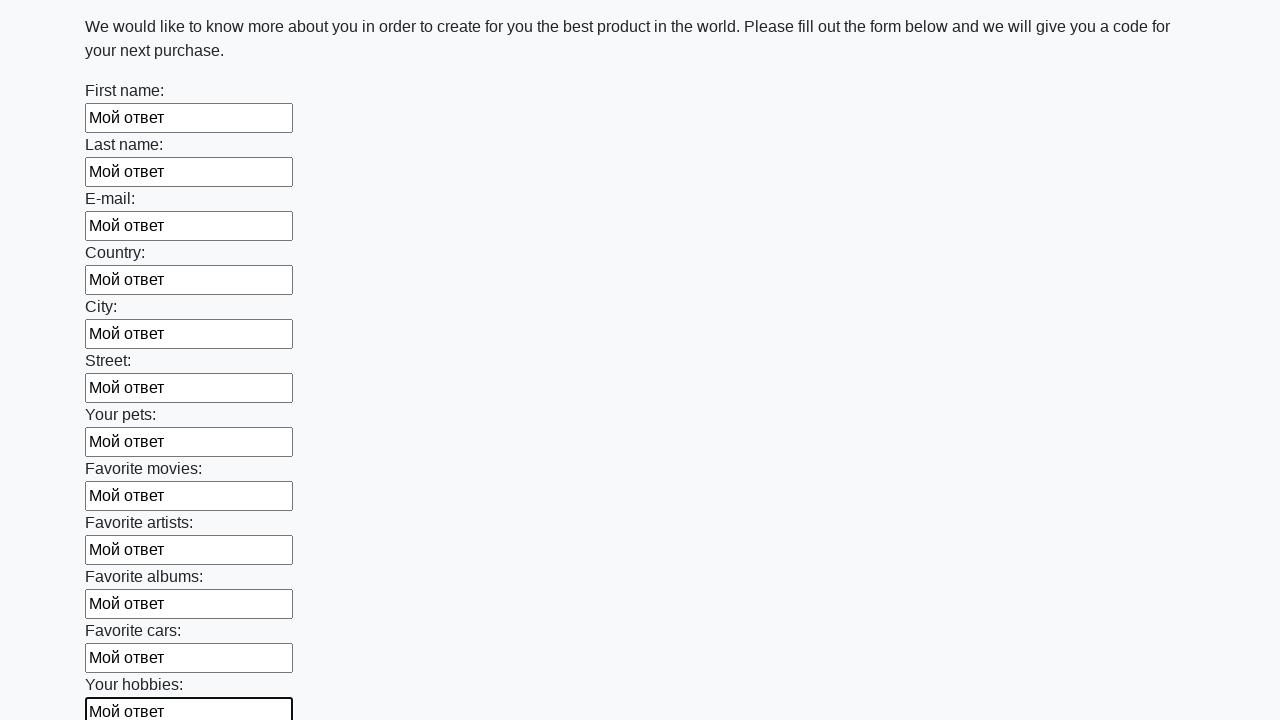

Filled a text input field with 'Мой ответ' on xpath=//input[@type='text'] >> nth=12
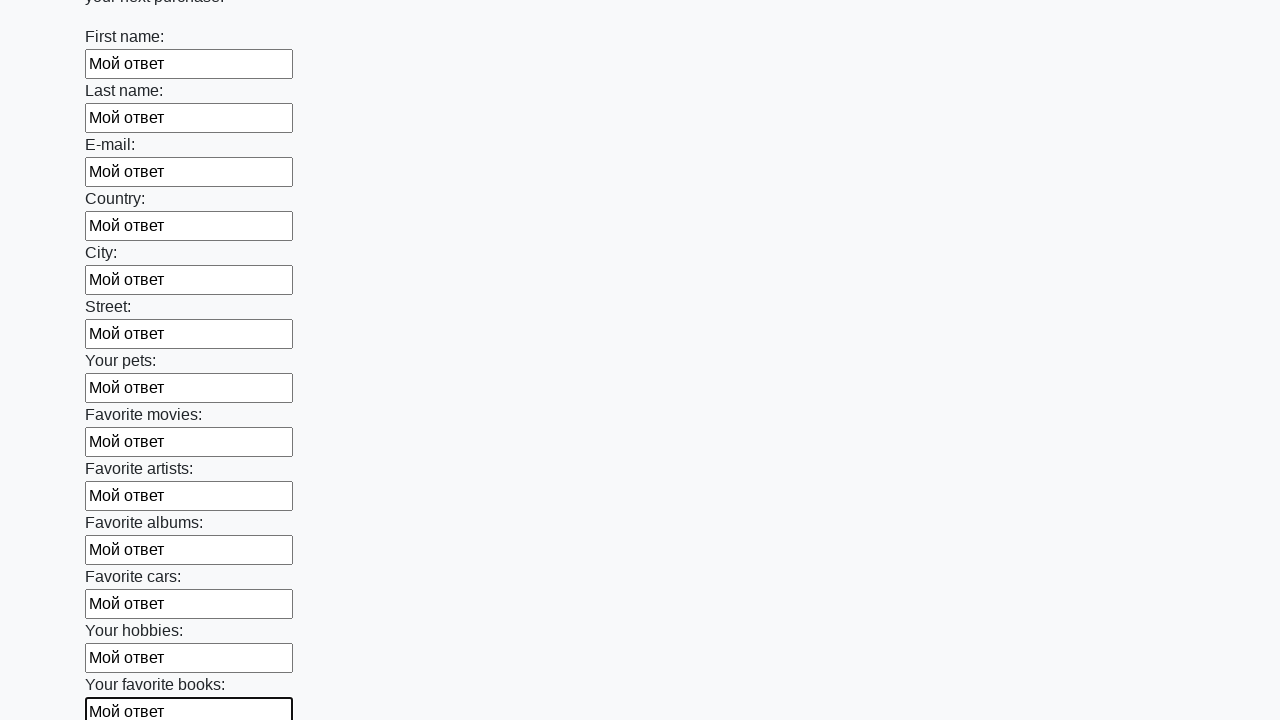

Filled a text input field with 'Мой ответ' on xpath=//input[@type='text'] >> nth=13
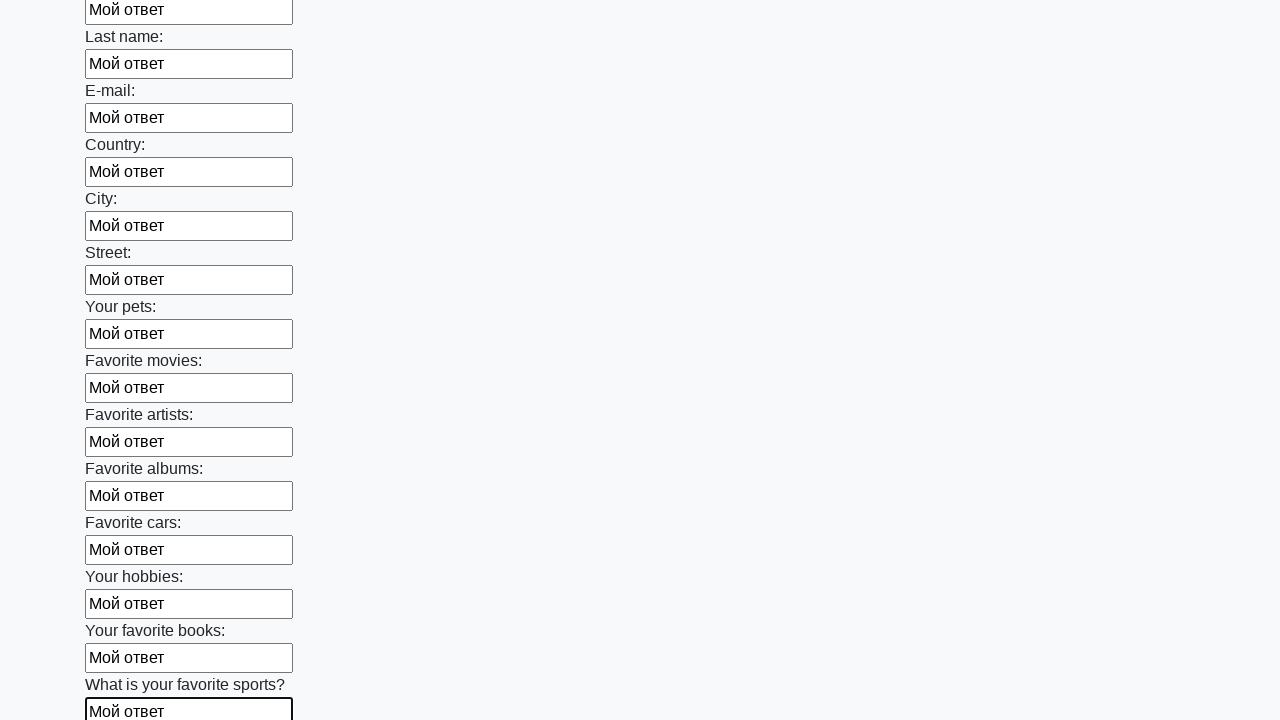

Filled a text input field with 'Мой ответ' on xpath=//input[@type='text'] >> nth=14
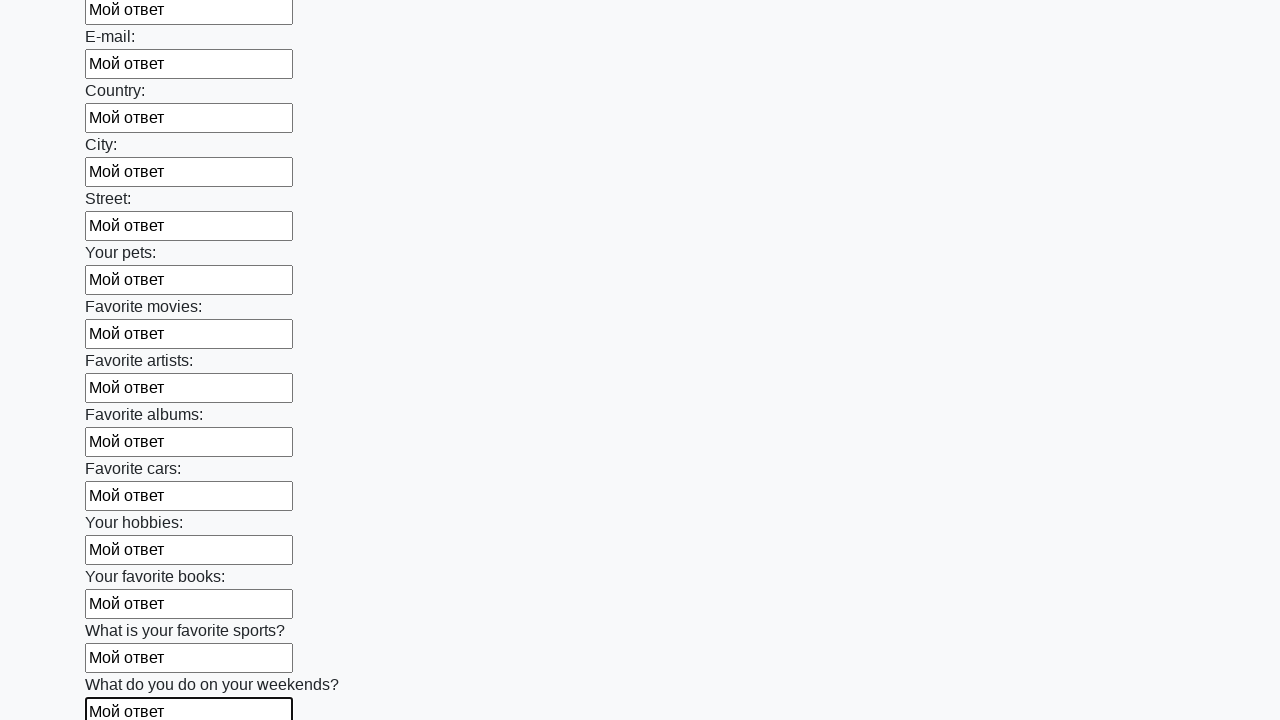

Filled a text input field with 'Мой ответ' on xpath=//input[@type='text'] >> nth=15
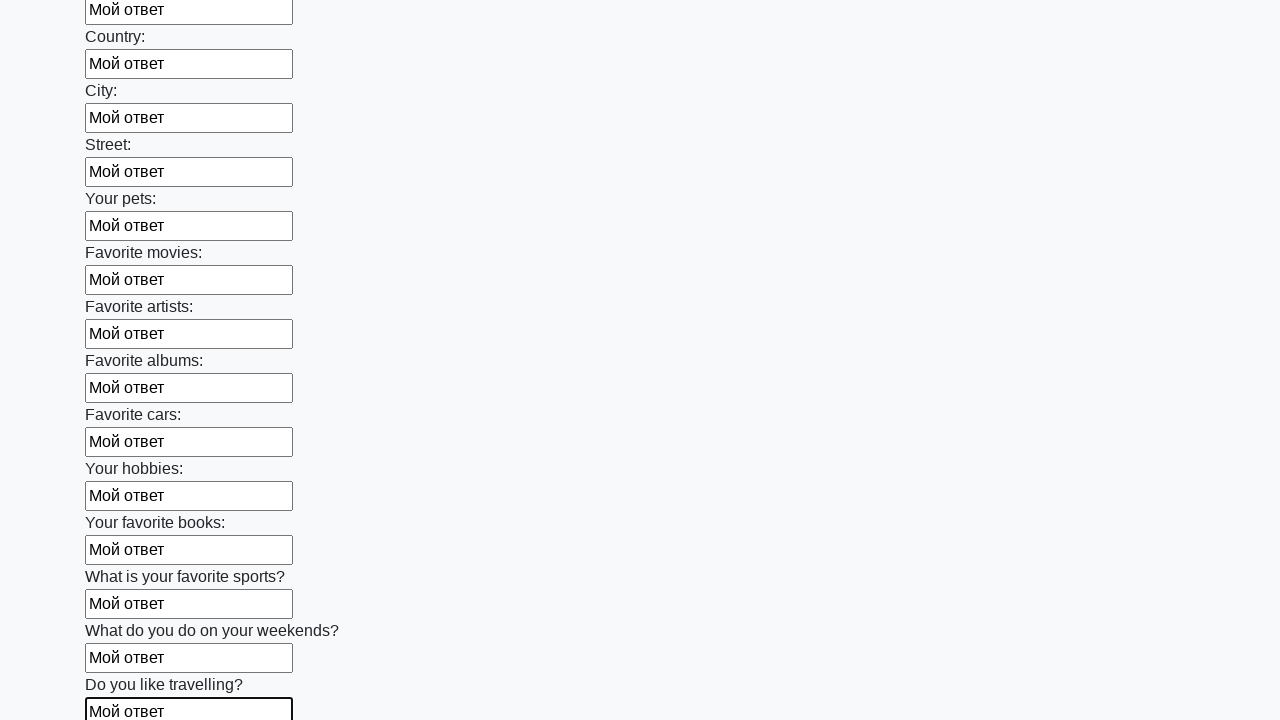

Filled a text input field with 'Мой ответ' on xpath=//input[@type='text'] >> nth=16
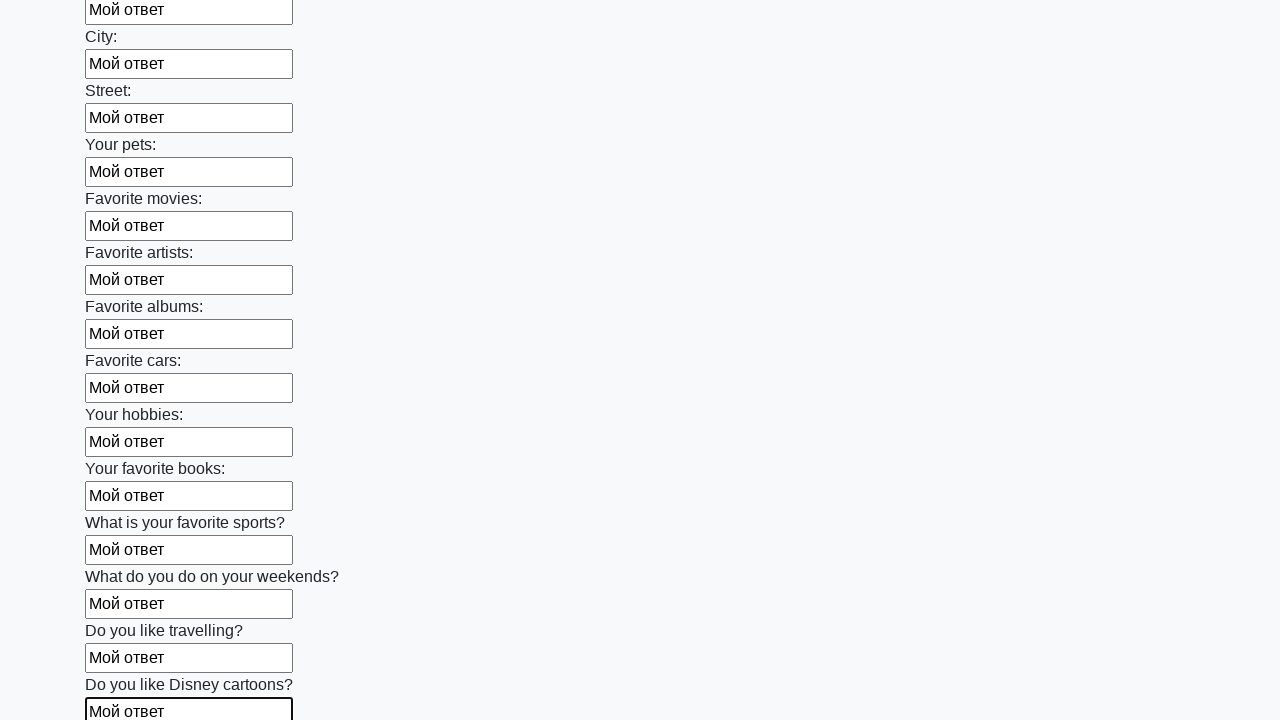

Filled a text input field with 'Мой ответ' on xpath=//input[@type='text'] >> nth=17
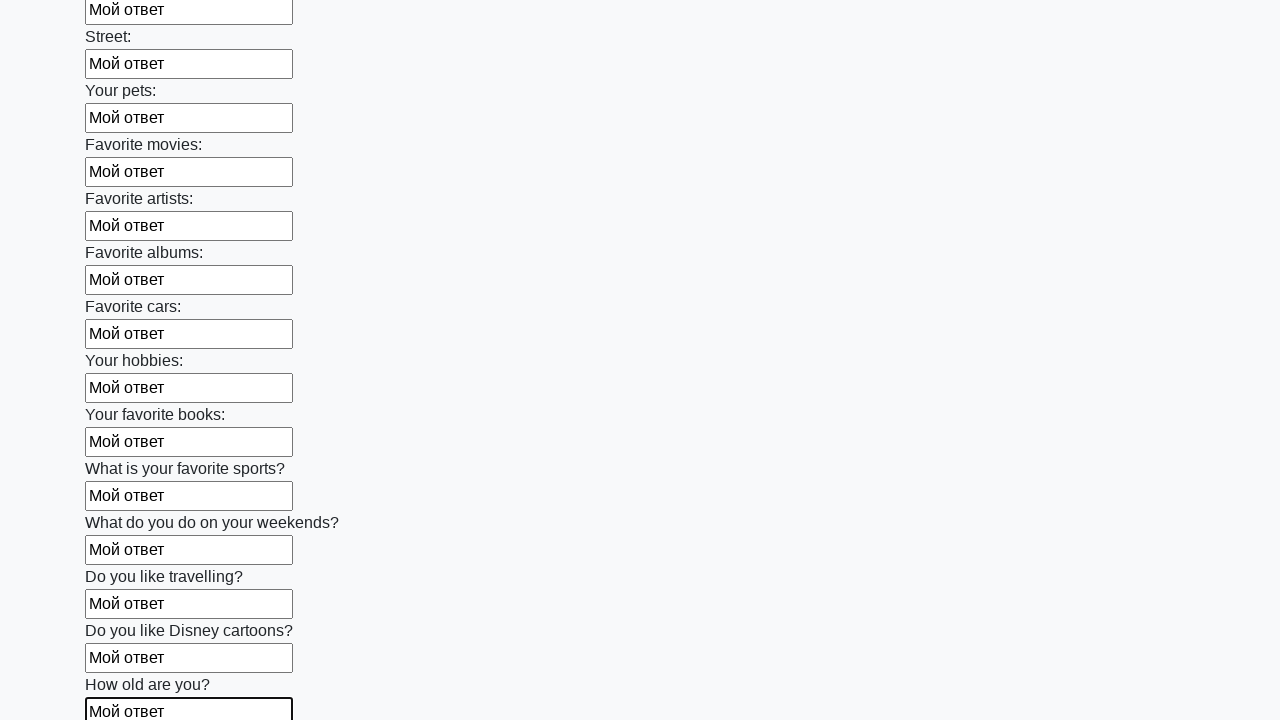

Filled a text input field with 'Мой ответ' on xpath=//input[@type='text'] >> nth=18
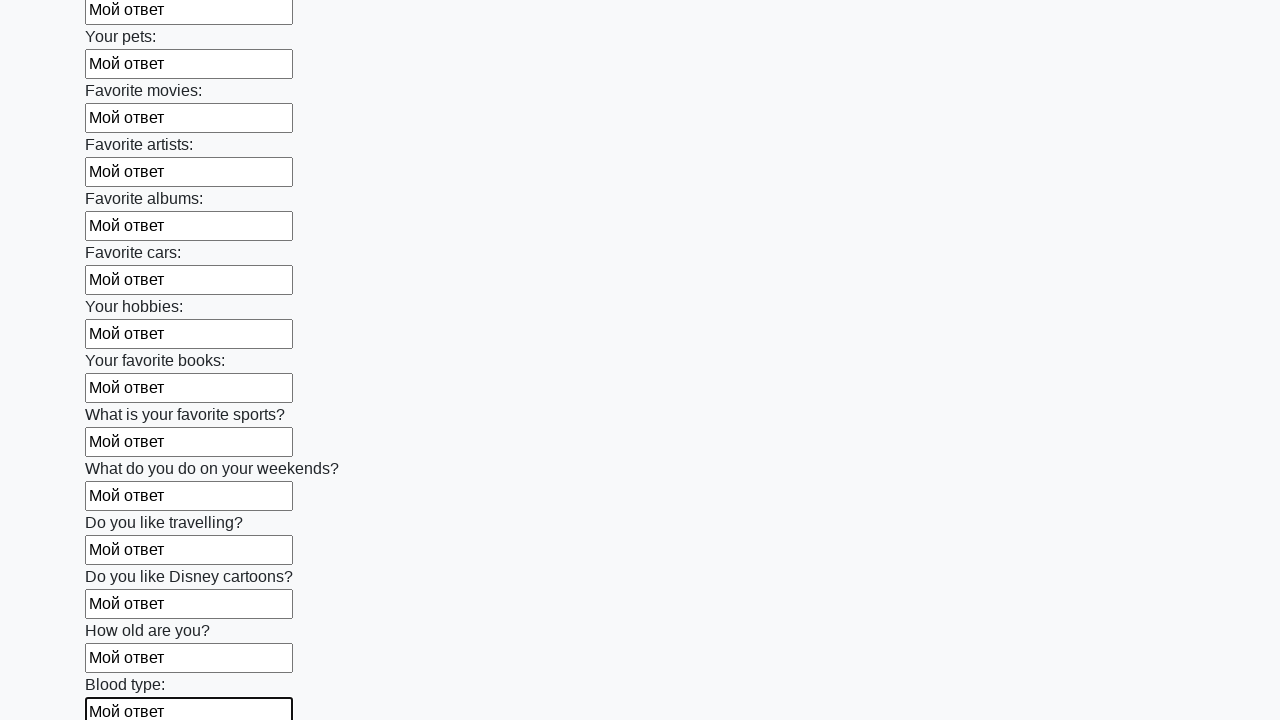

Filled a text input field with 'Мой ответ' on xpath=//input[@type='text'] >> nth=19
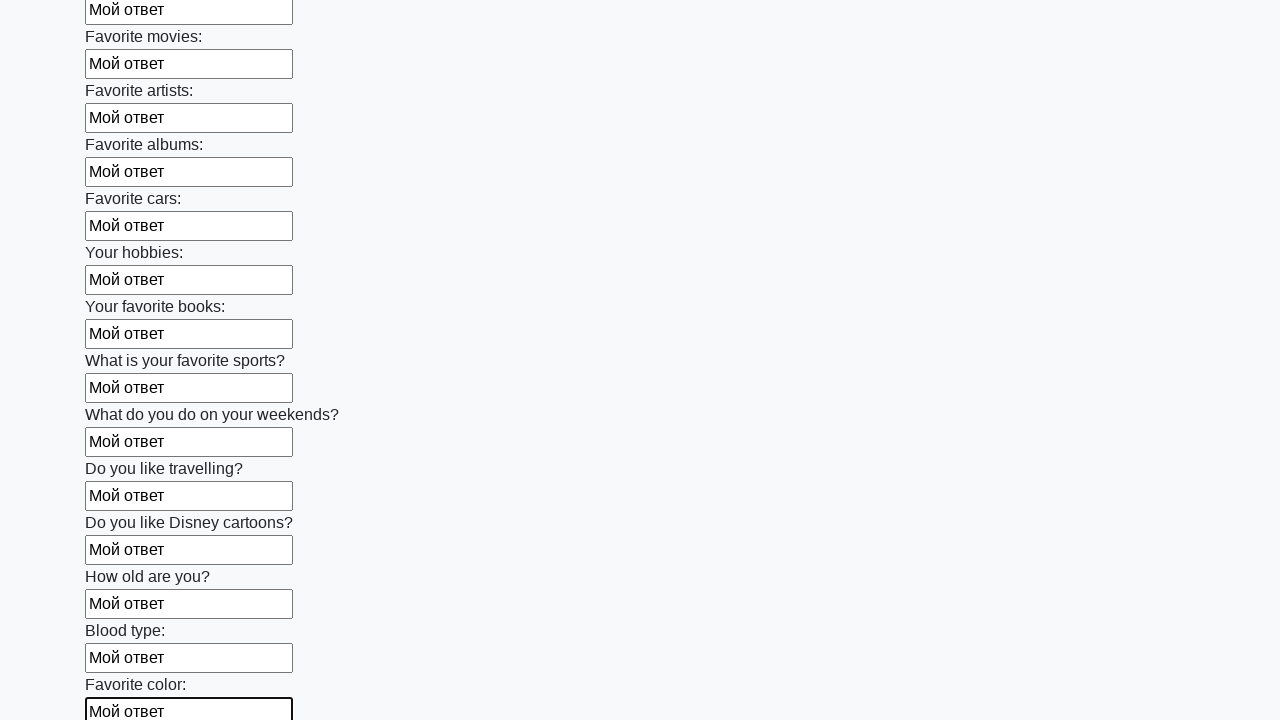

Filled a text input field with 'Мой ответ' on xpath=//input[@type='text'] >> nth=20
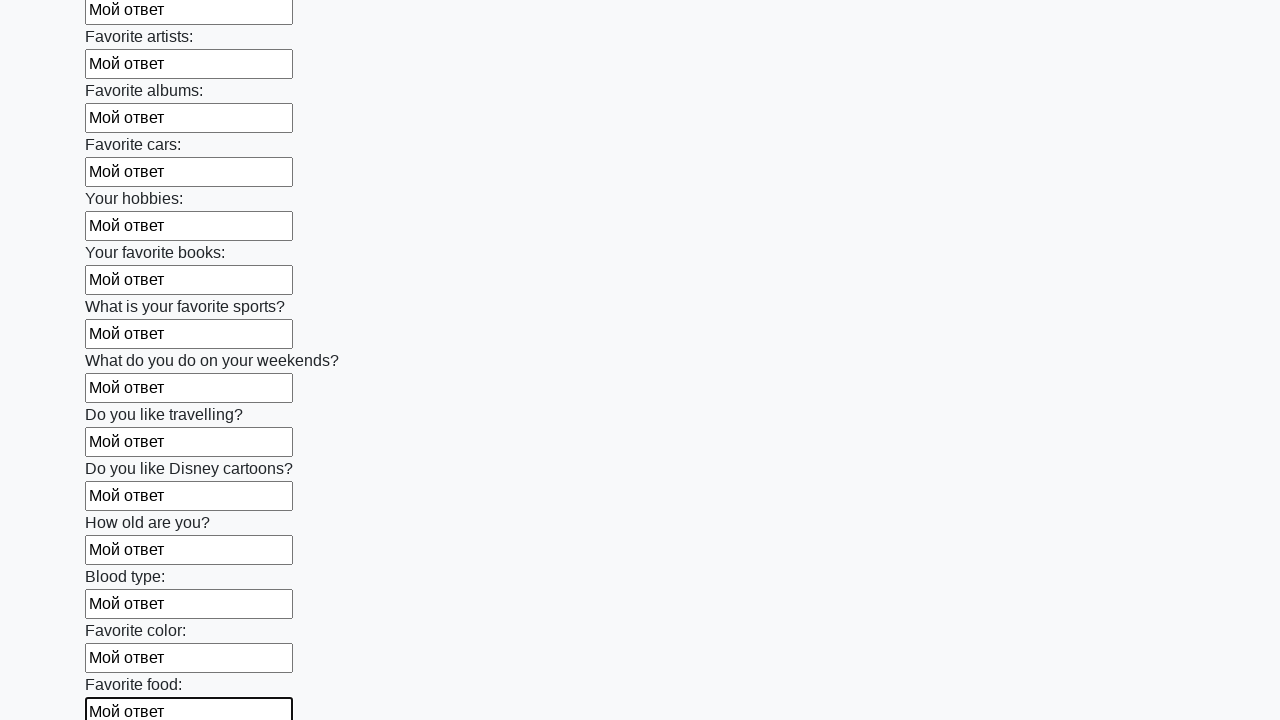

Filled a text input field with 'Мой ответ' on xpath=//input[@type='text'] >> nth=21
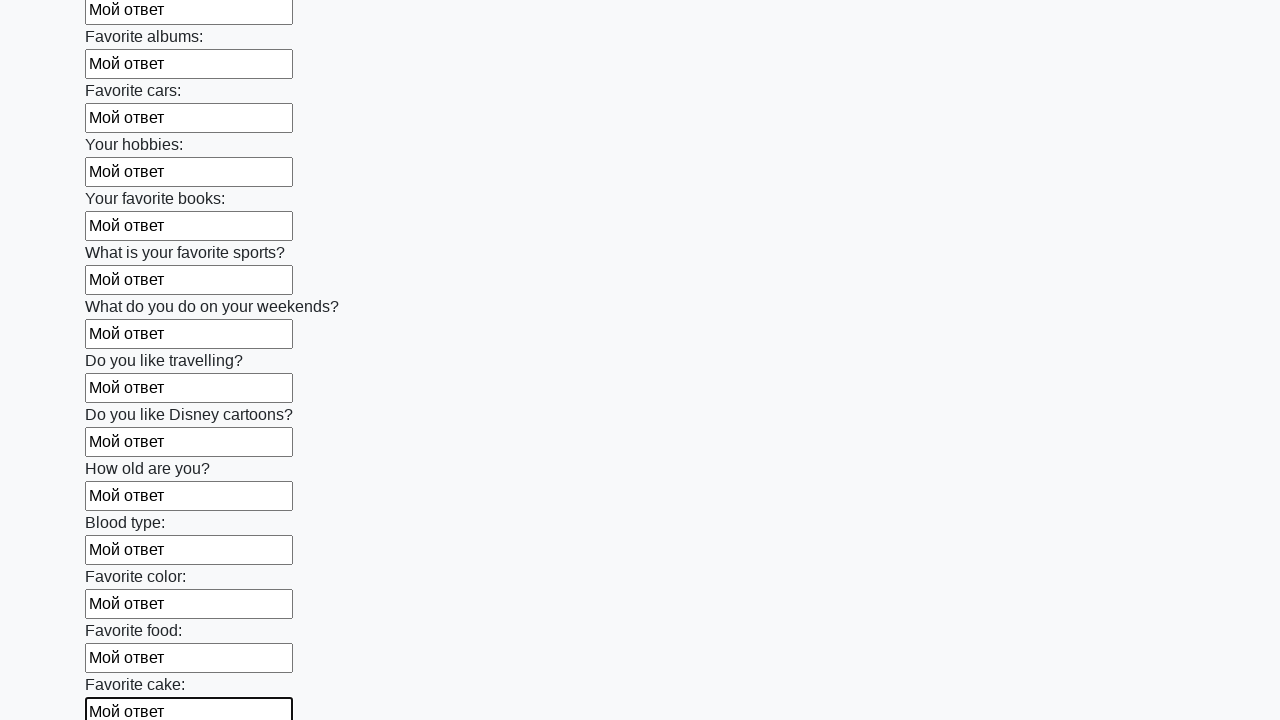

Filled a text input field with 'Мой ответ' on xpath=//input[@type='text'] >> nth=22
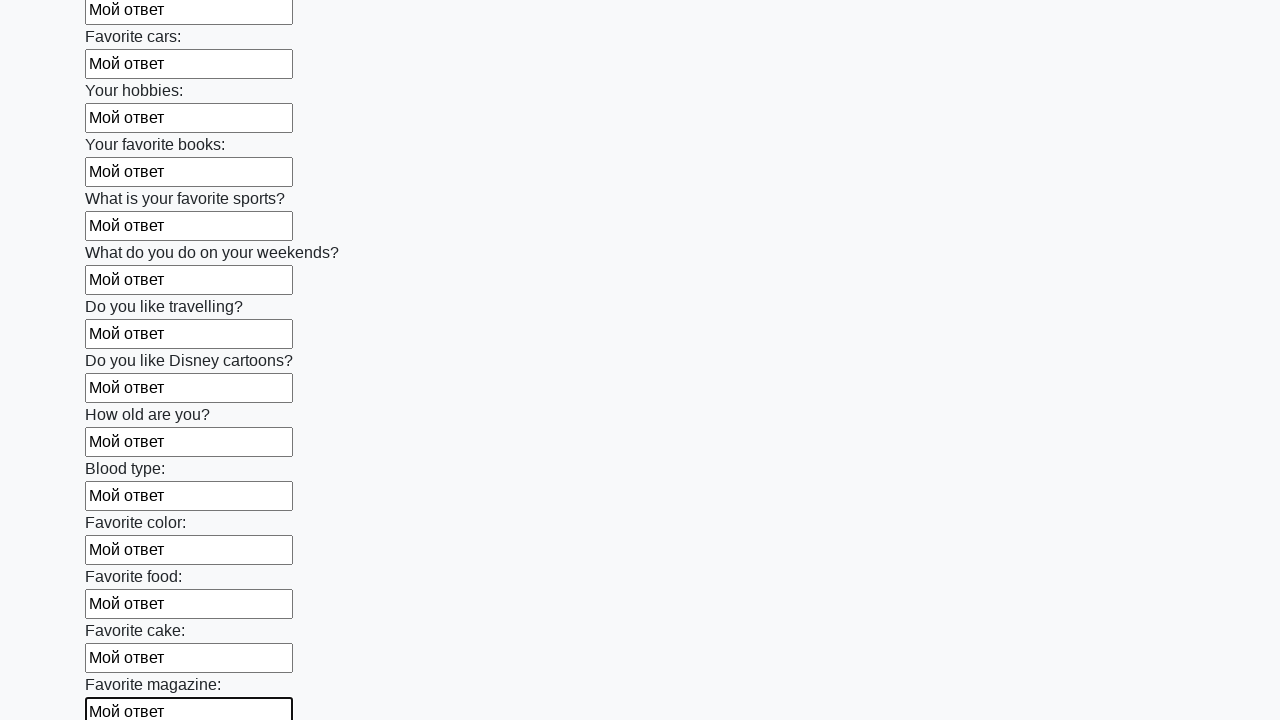

Filled a text input field with 'Мой ответ' on xpath=//input[@type='text'] >> nth=23
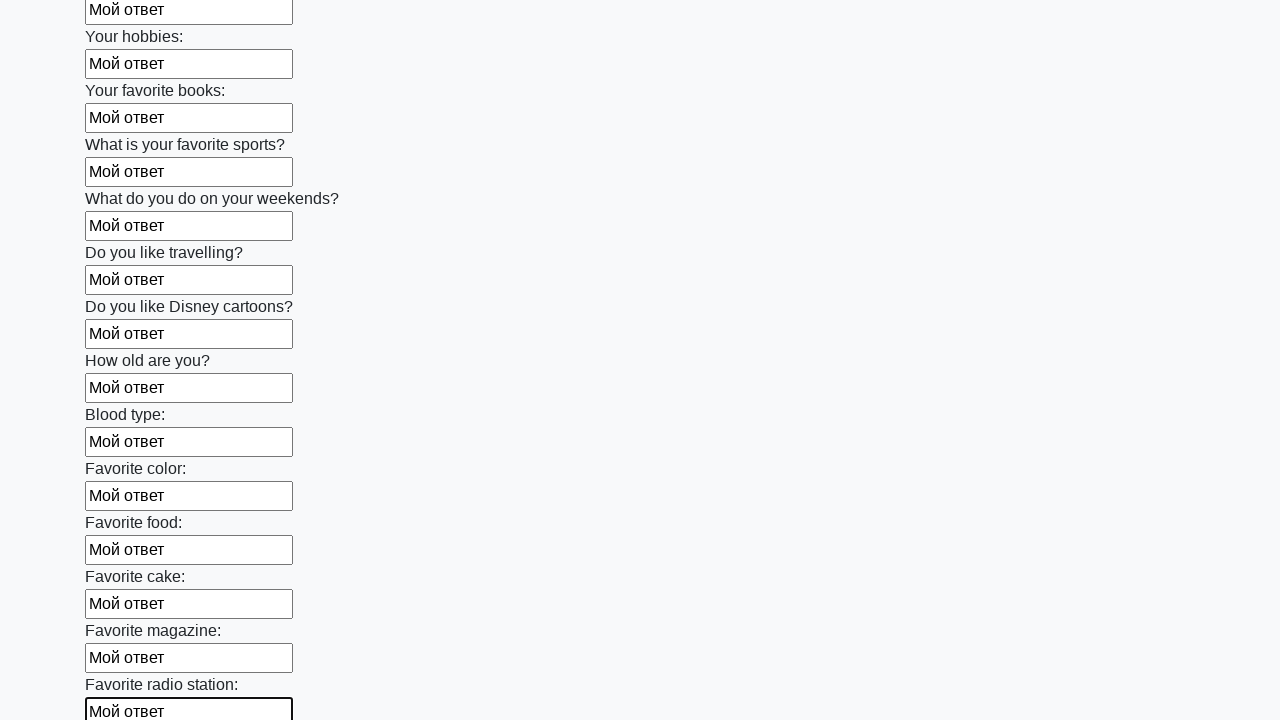

Filled a text input field with 'Мой ответ' on xpath=//input[@type='text'] >> nth=24
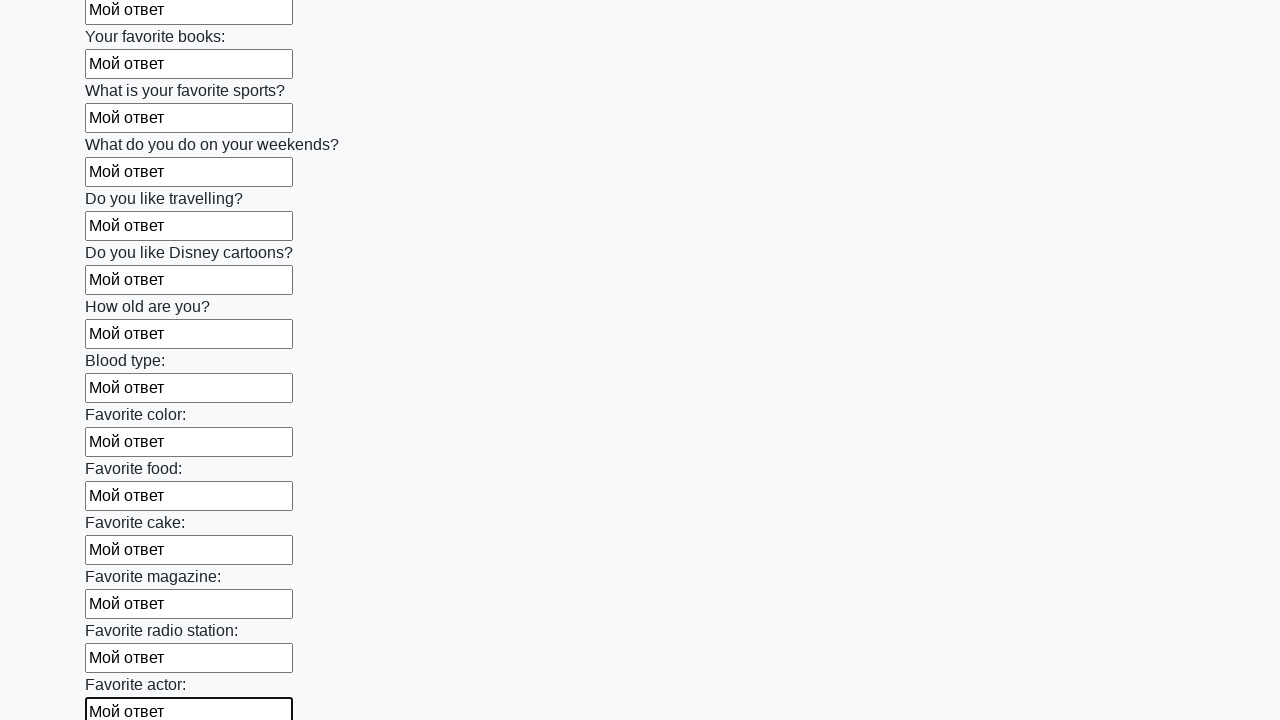

Filled a text input field with 'Мой ответ' on xpath=//input[@type='text'] >> nth=25
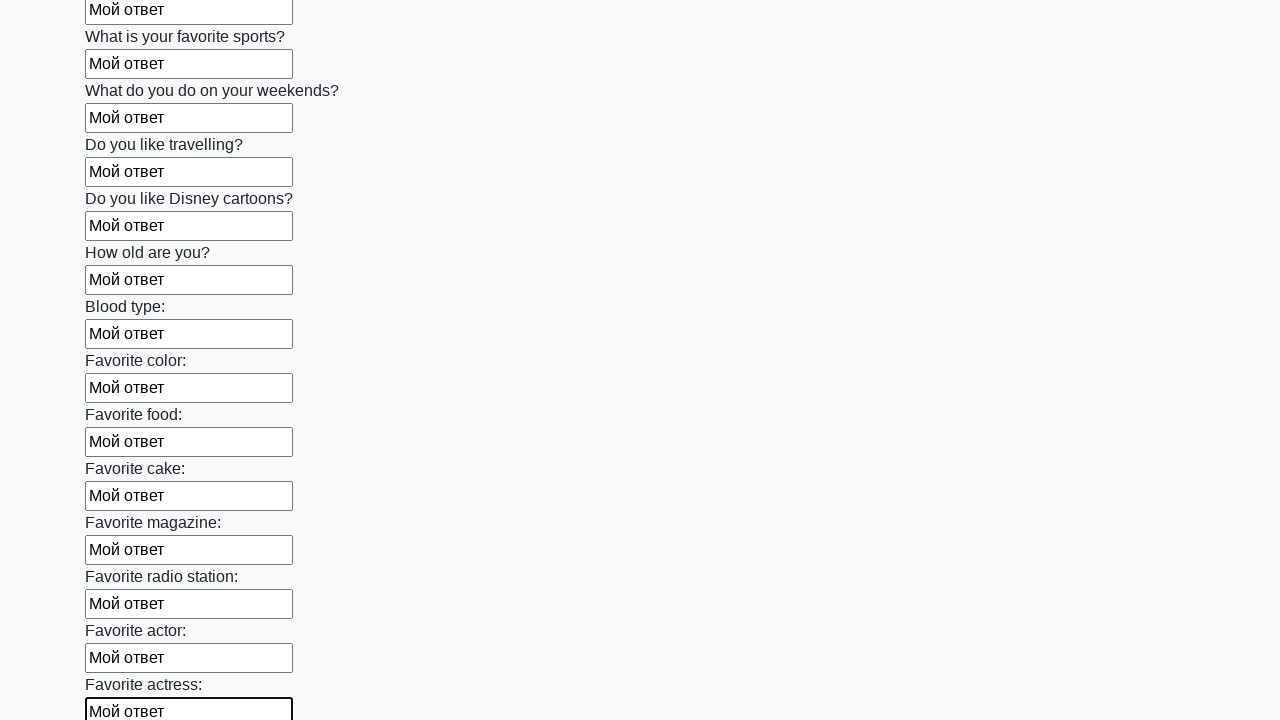

Filled a text input field with 'Мой ответ' on xpath=//input[@type='text'] >> nth=26
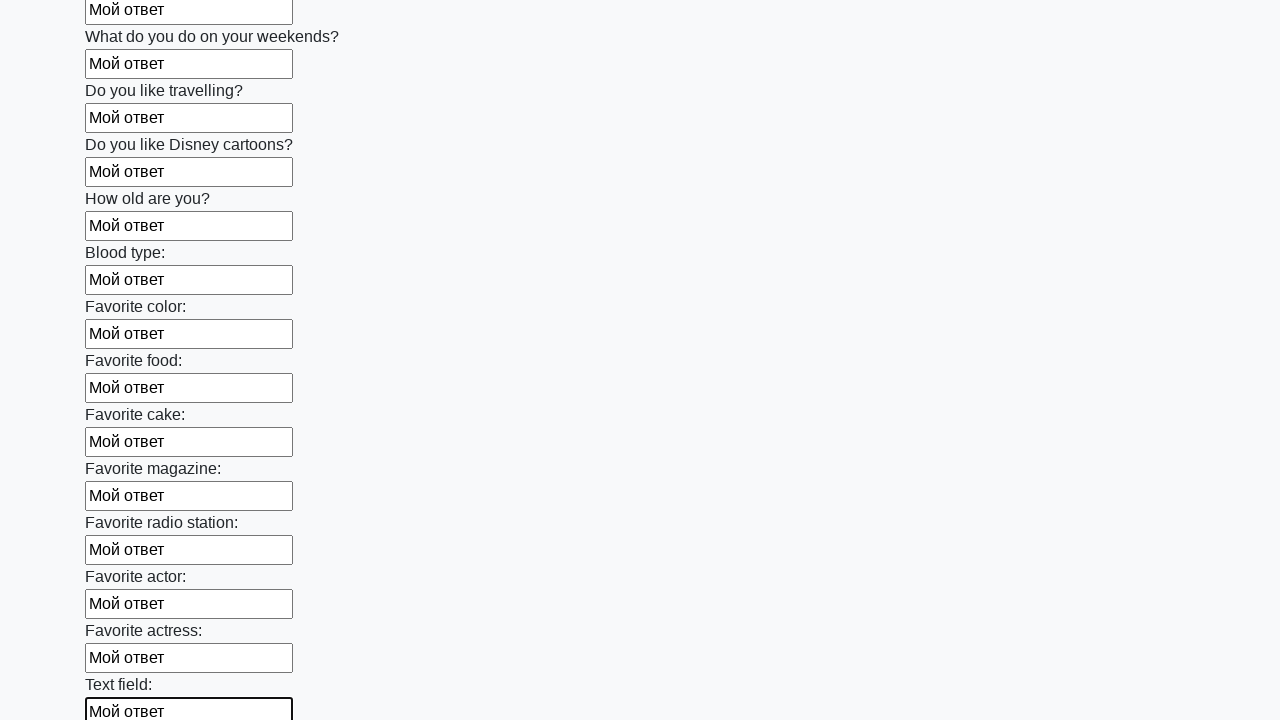

Filled a text input field with 'Мой ответ' on xpath=//input[@type='text'] >> nth=27
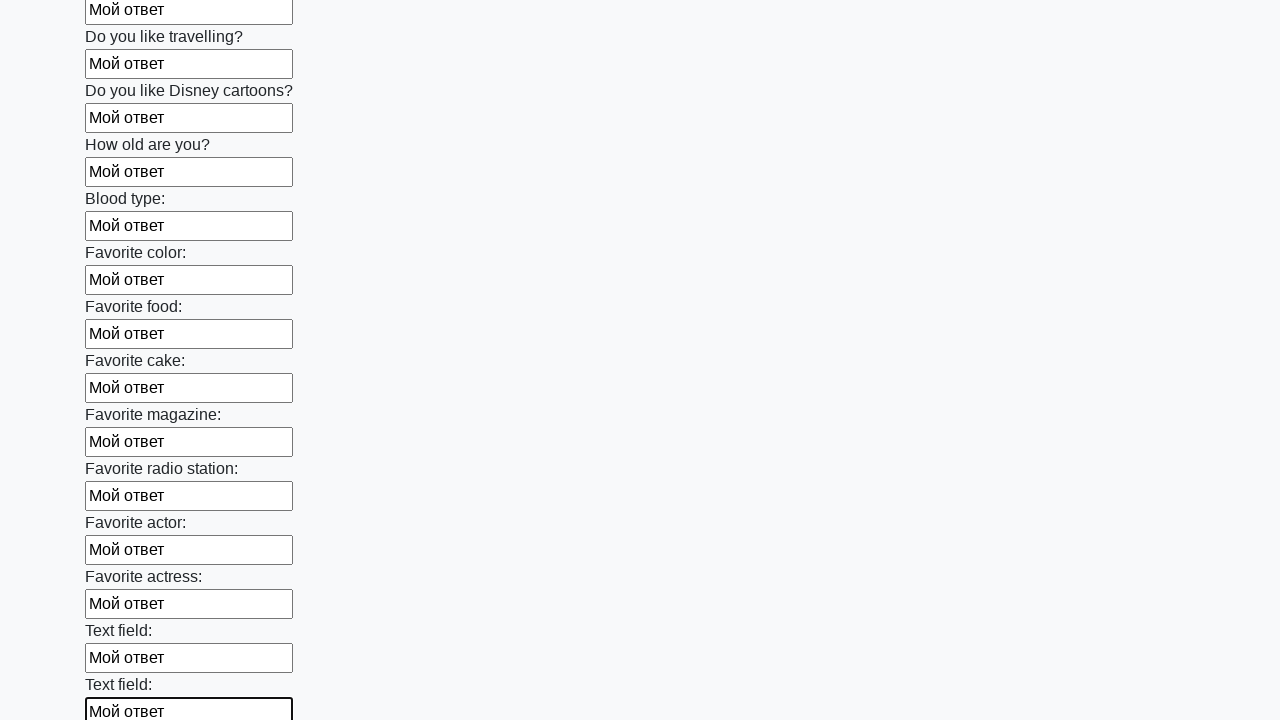

Filled a text input field with 'Мой ответ' on xpath=//input[@type='text'] >> nth=28
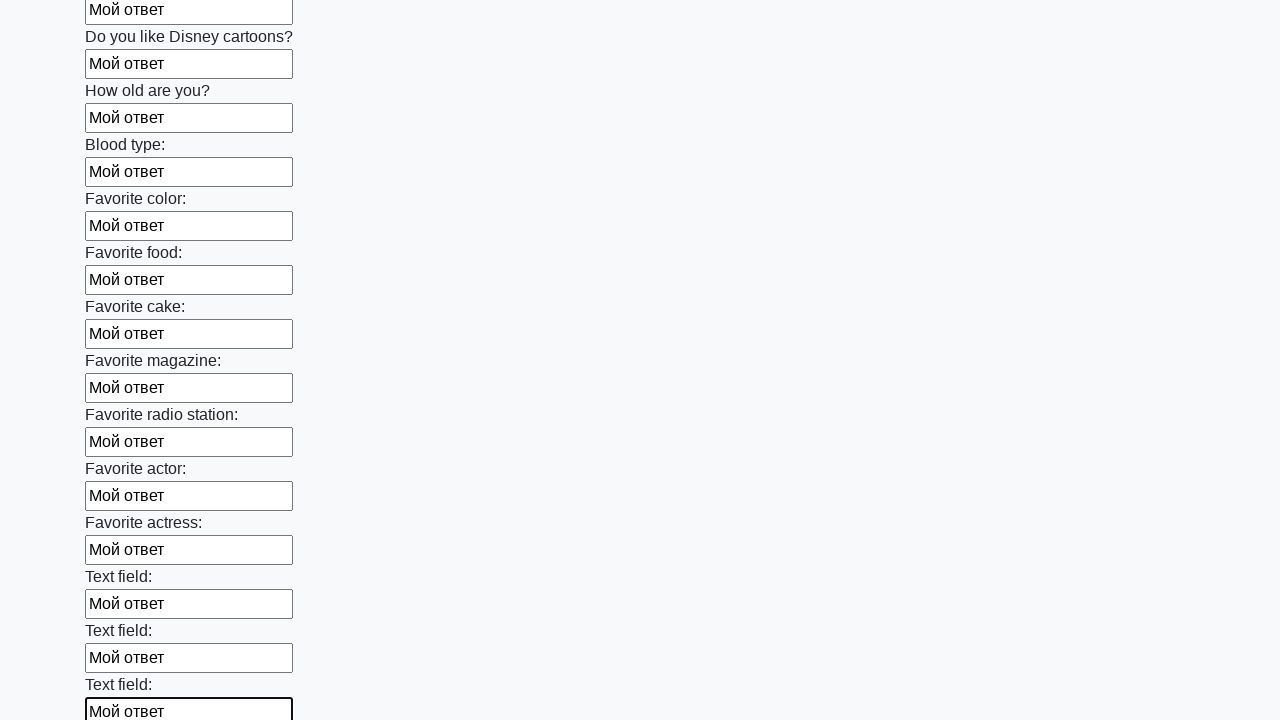

Filled a text input field with 'Мой ответ' on xpath=//input[@type='text'] >> nth=29
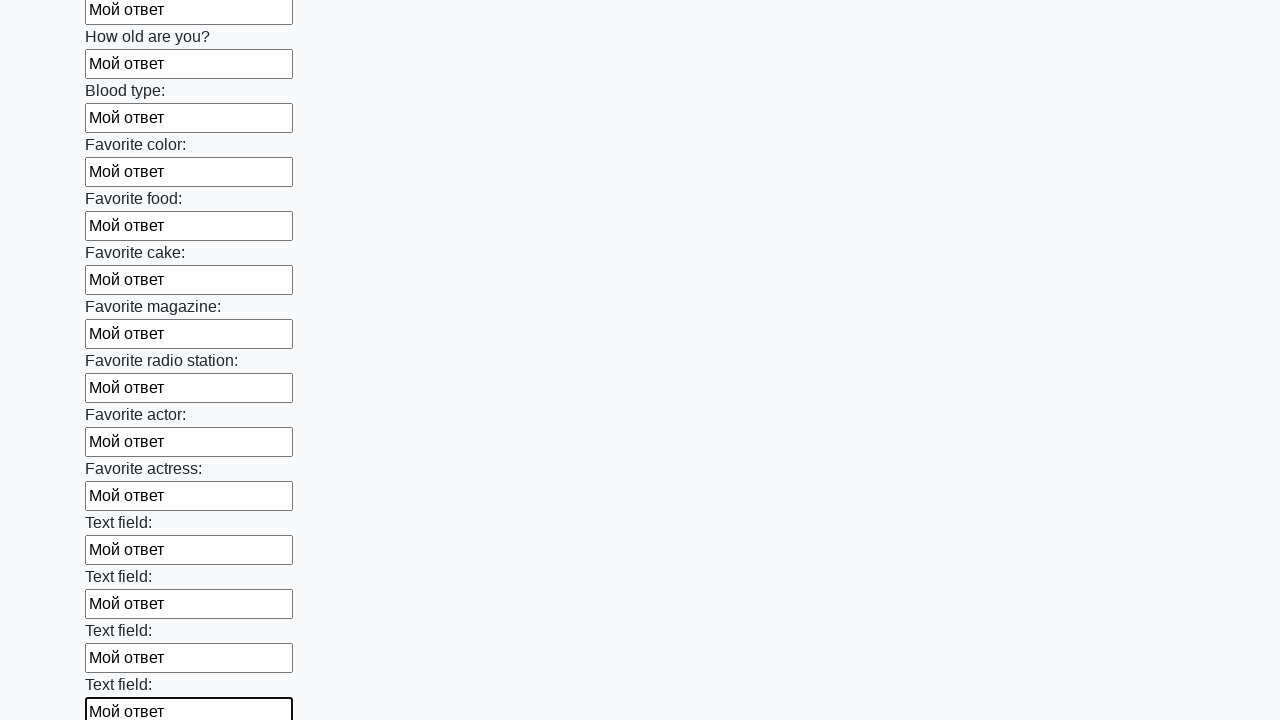

Filled a text input field with 'Мой ответ' on xpath=//input[@type='text'] >> nth=30
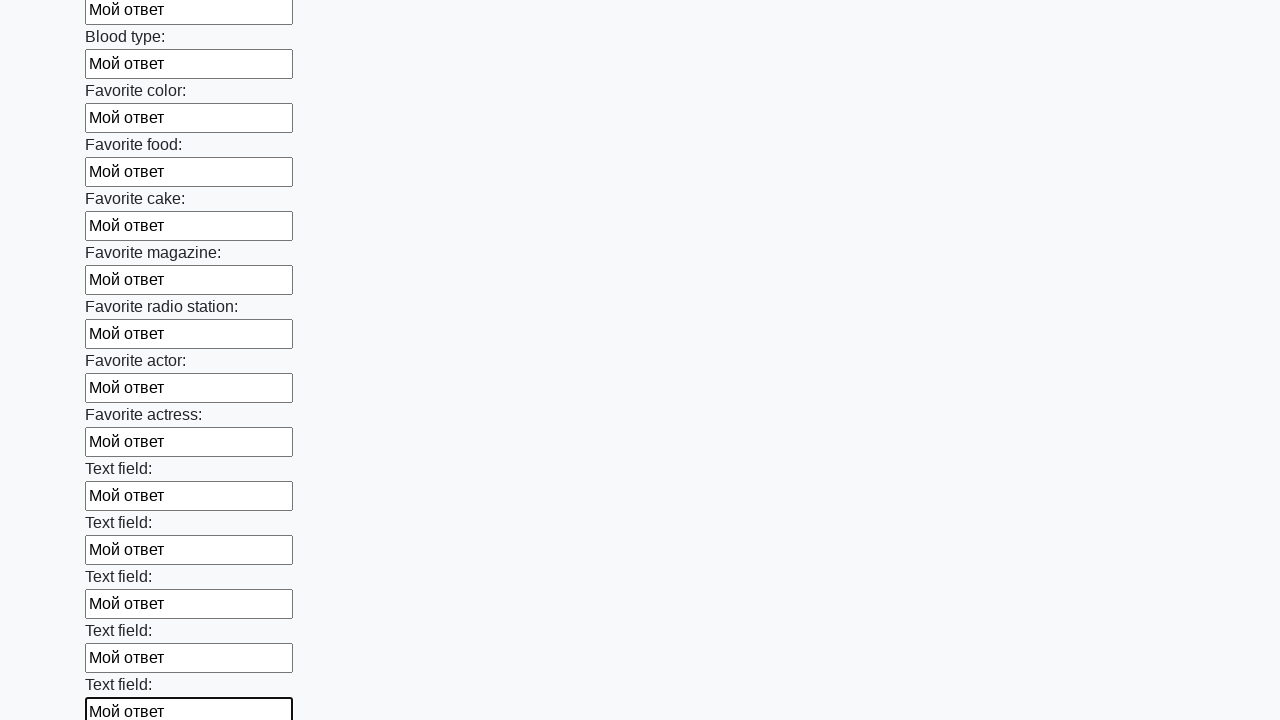

Filled a text input field with 'Мой ответ' on xpath=//input[@type='text'] >> nth=31
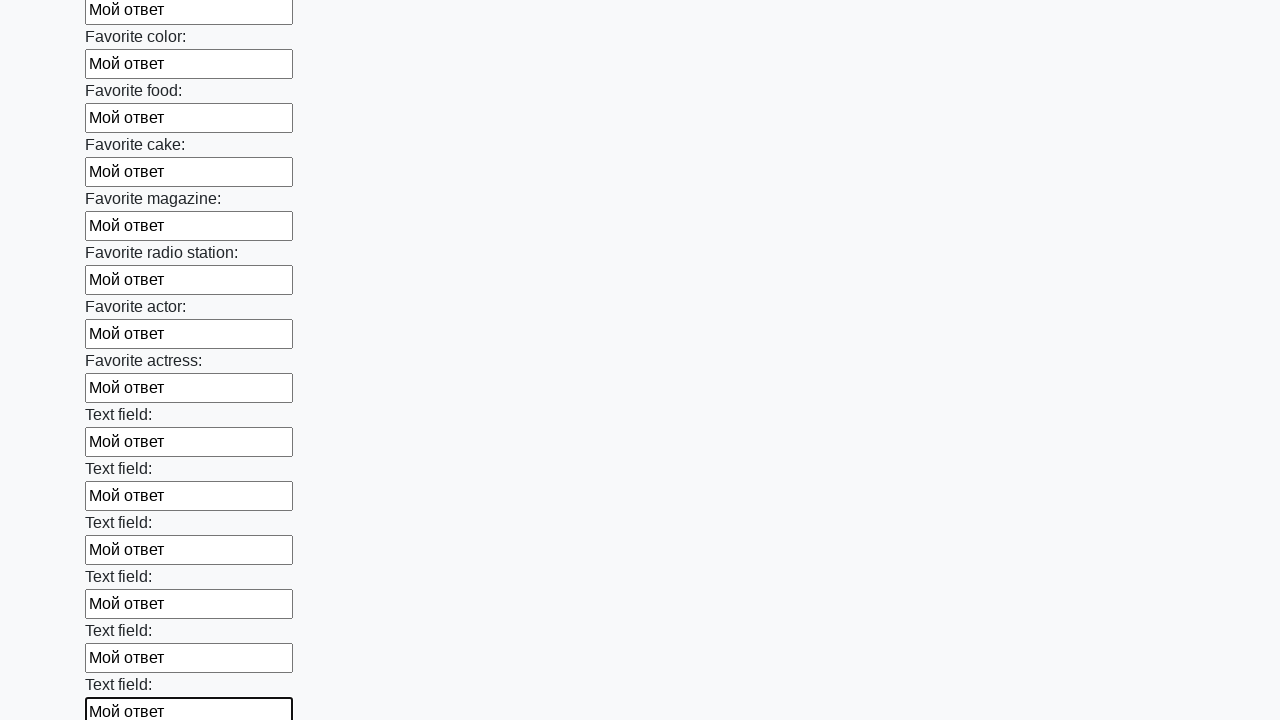

Filled a text input field with 'Мой ответ' on xpath=//input[@type='text'] >> nth=32
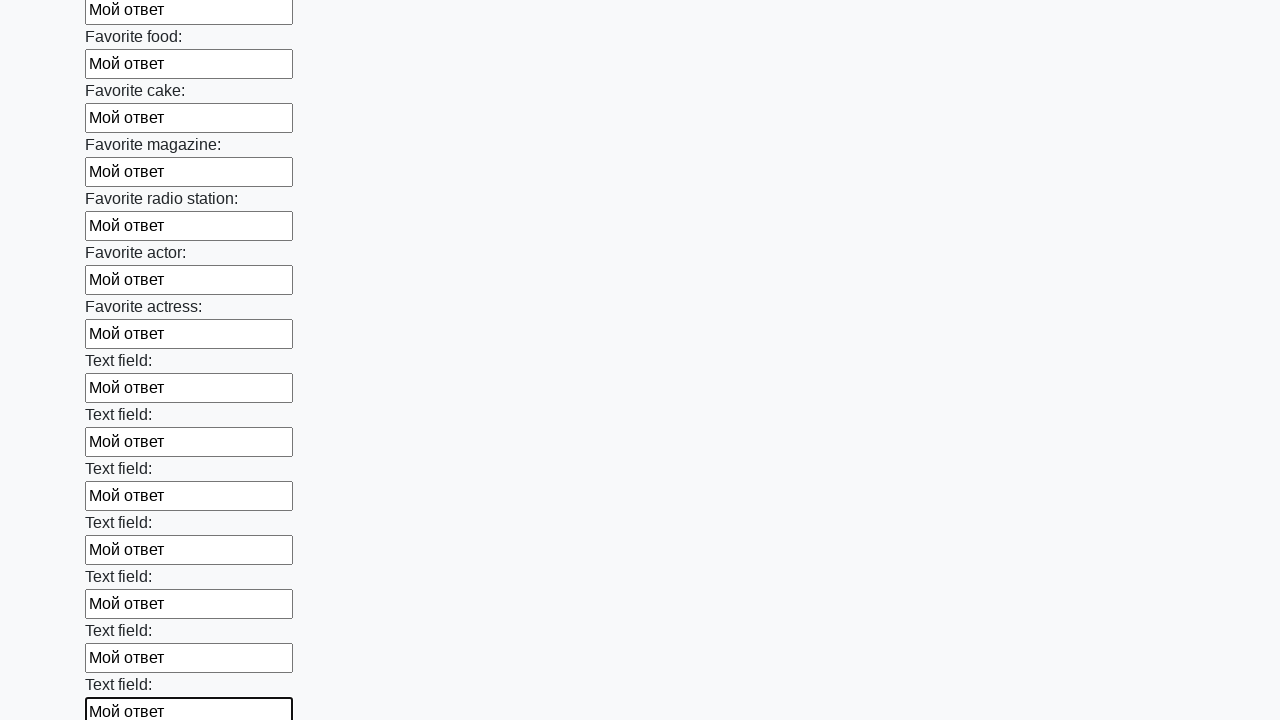

Filled a text input field with 'Мой ответ' on xpath=//input[@type='text'] >> nth=33
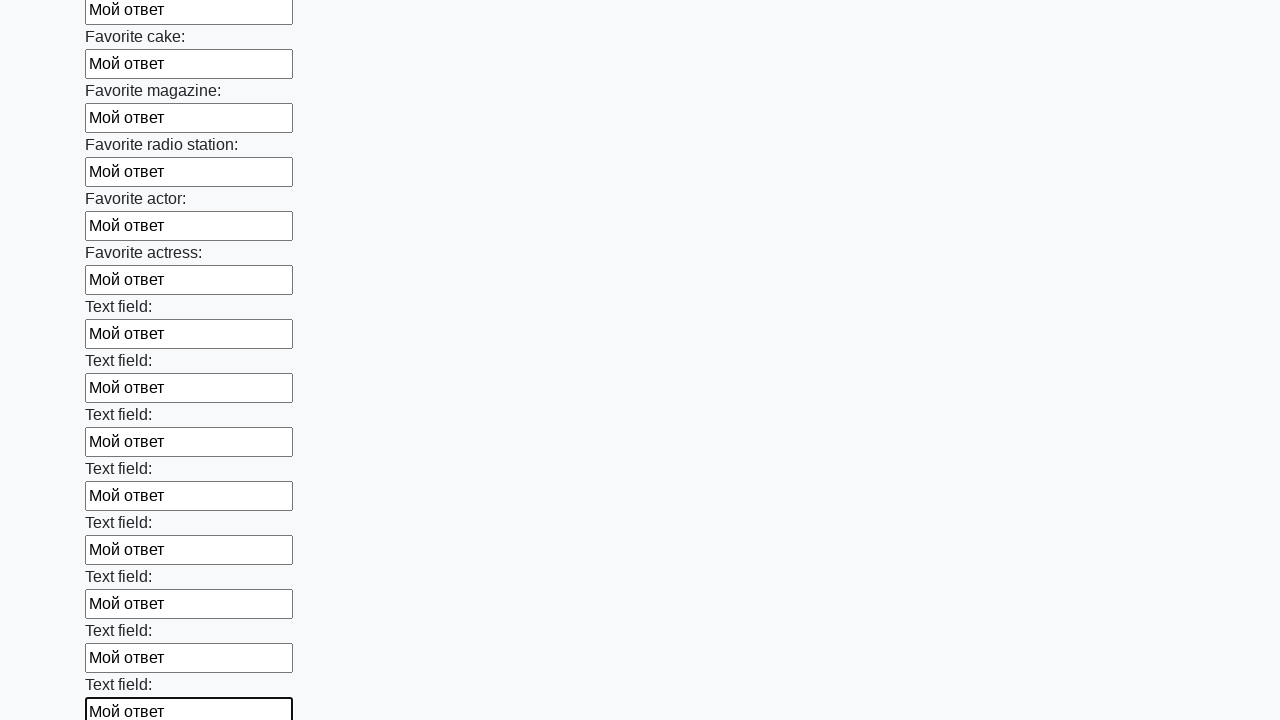

Filled a text input field with 'Мой ответ' on xpath=//input[@type='text'] >> nth=34
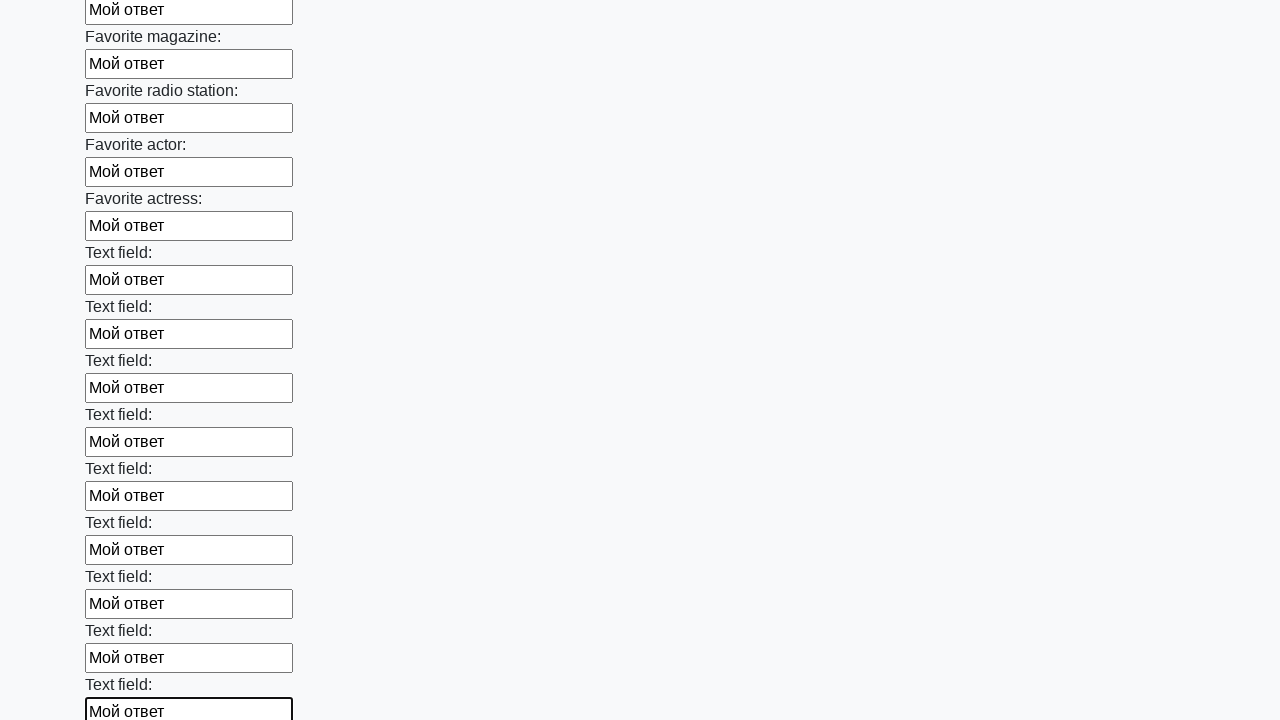

Filled a text input field with 'Мой ответ' on xpath=//input[@type='text'] >> nth=35
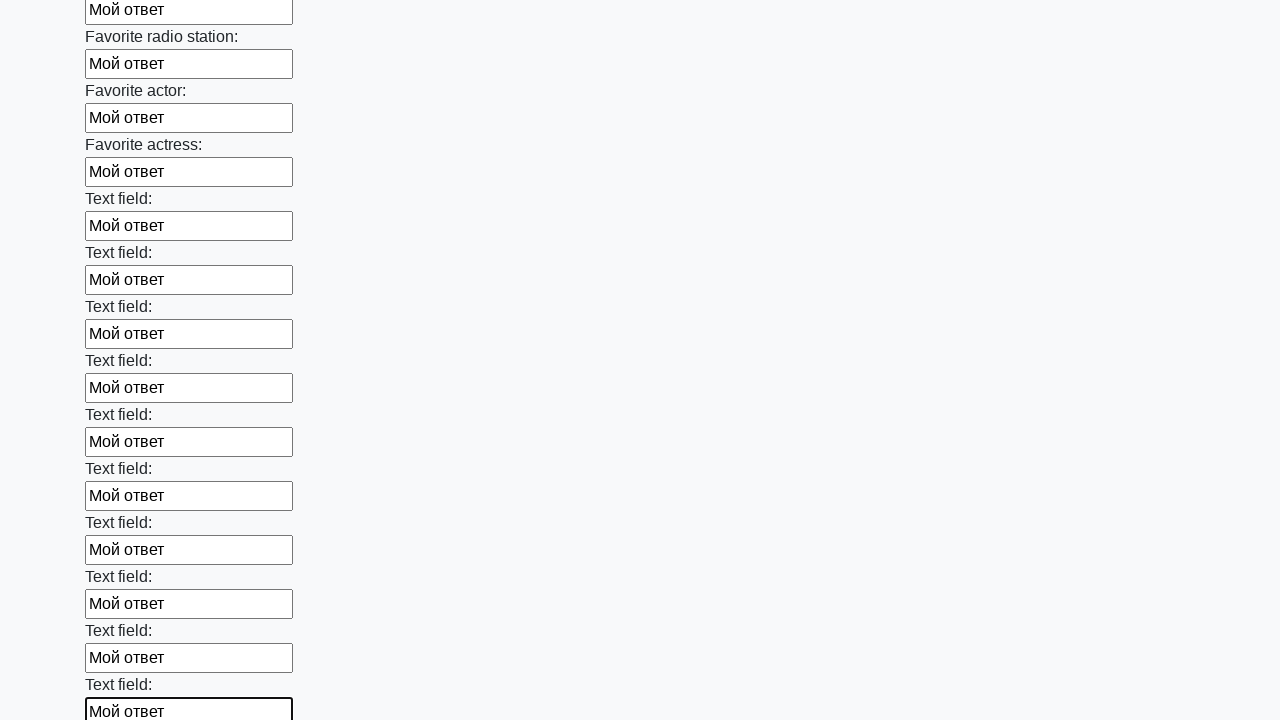

Filled a text input field with 'Мой ответ' on xpath=//input[@type='text'] >> nth=36
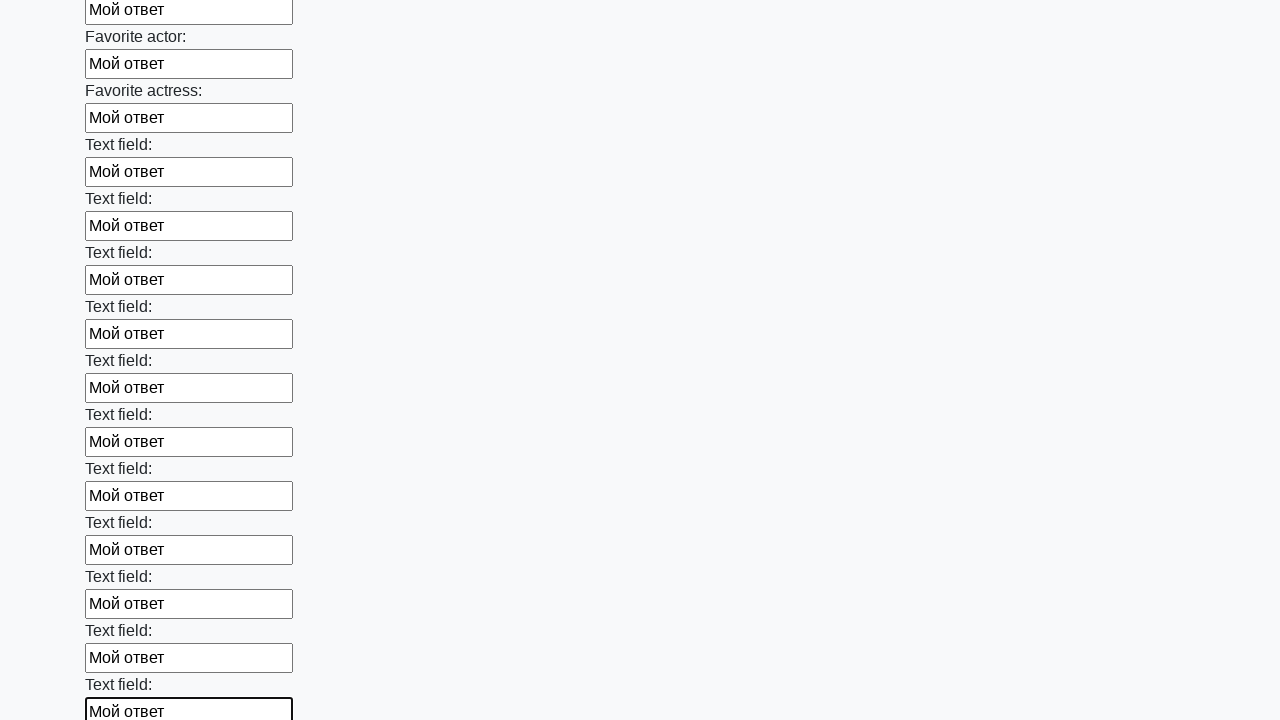

Filled a text input field with 'Мой ответ' on xpath=//input[@type='text'] >> nth=37
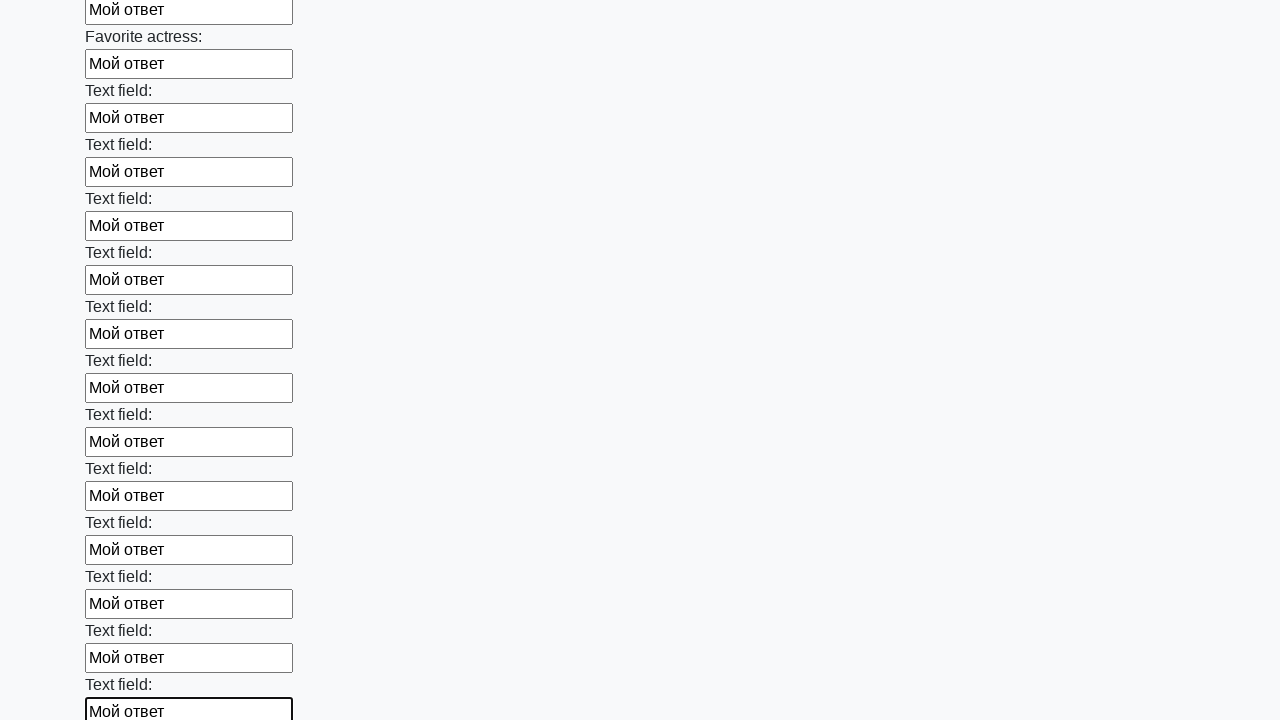

Filled a text input field with 'Мой ответ' on xpath=//input[@type='text'] >> nth=38
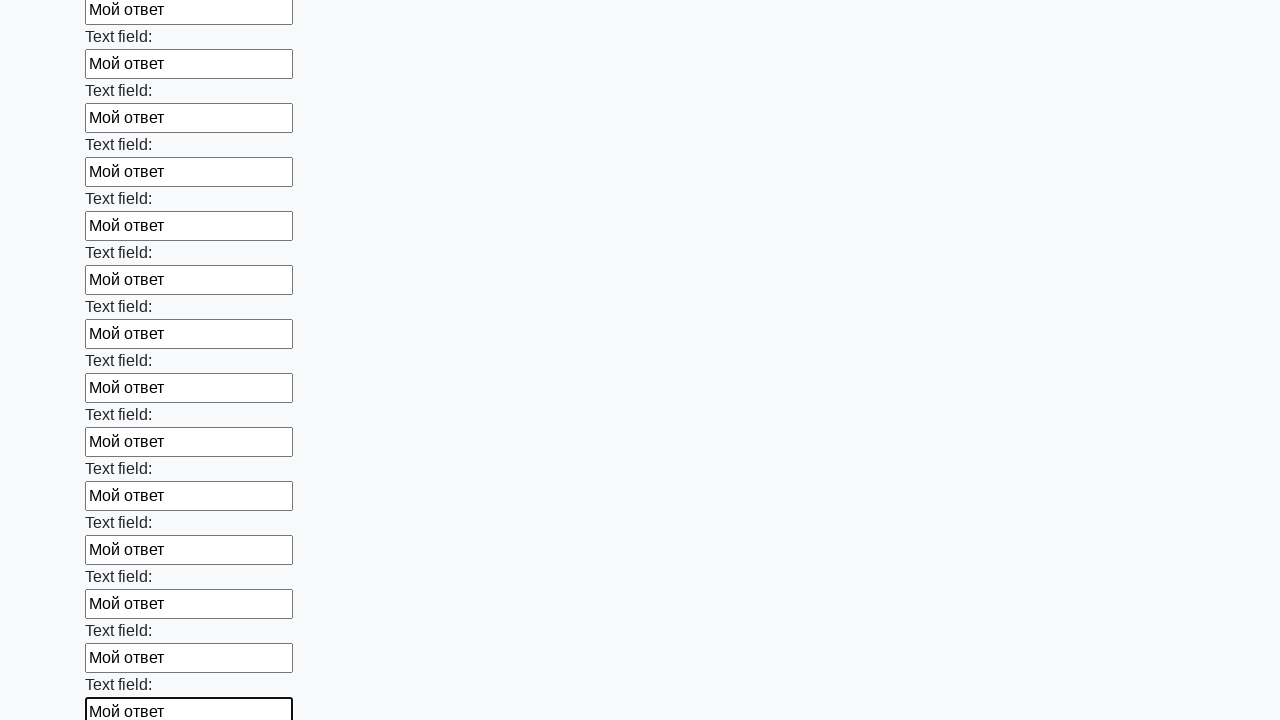

Filled a text input field with 'Мой ответ' on xpath=//input[@type='text'] >> nth=39
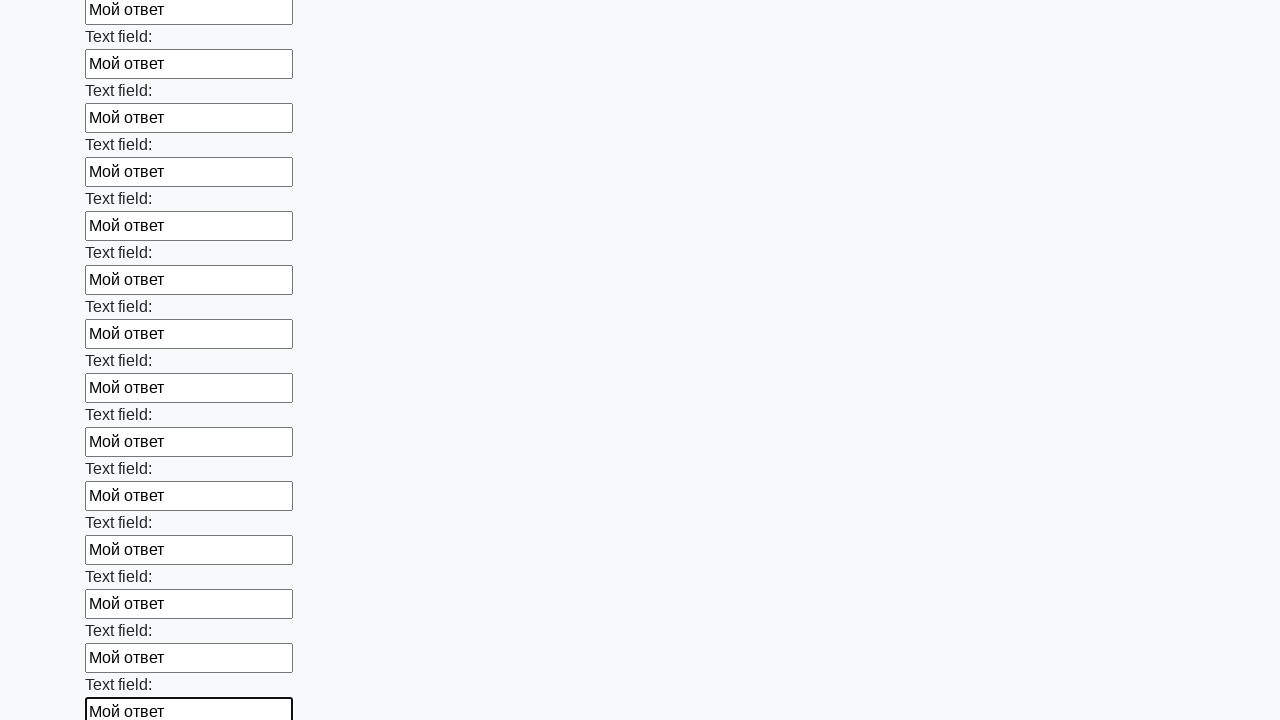

Filled a text input field with 'Мой ответ' on xpath=//input[@type='text'] >> nth=40
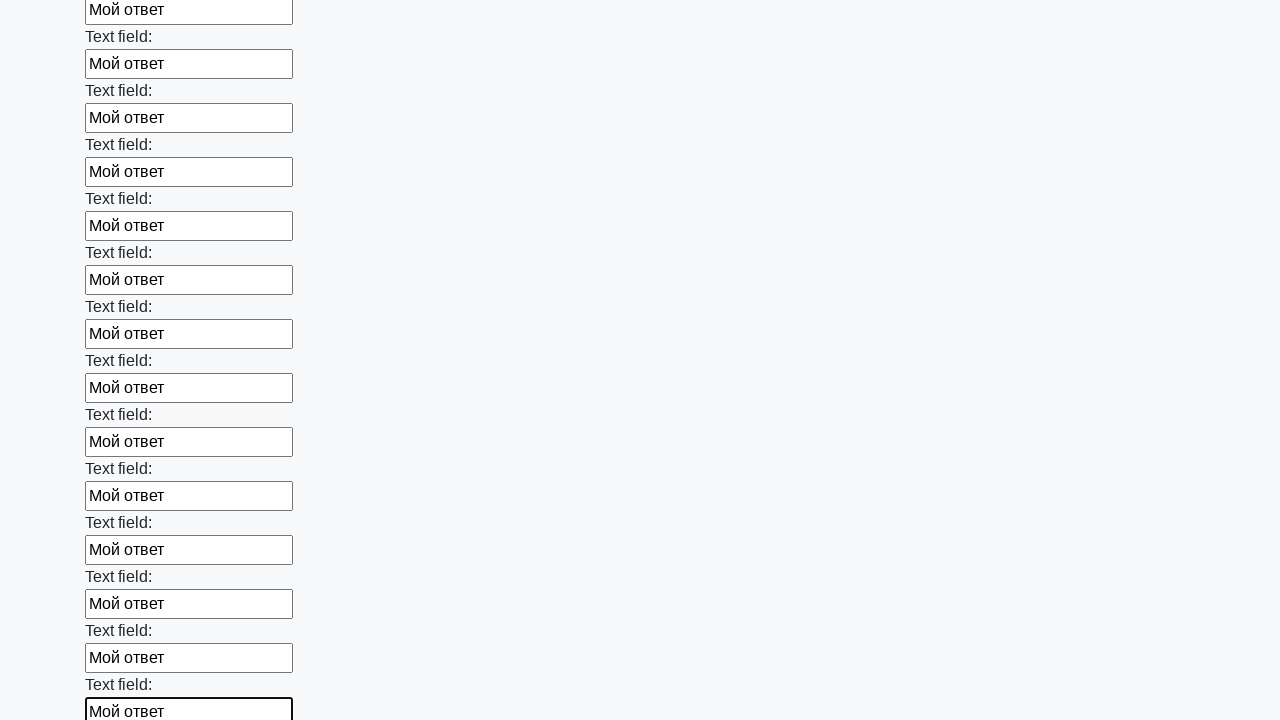

Filled a text input field with 'Мой ответ' on xpath=//input[@type='text'] >> nth=41
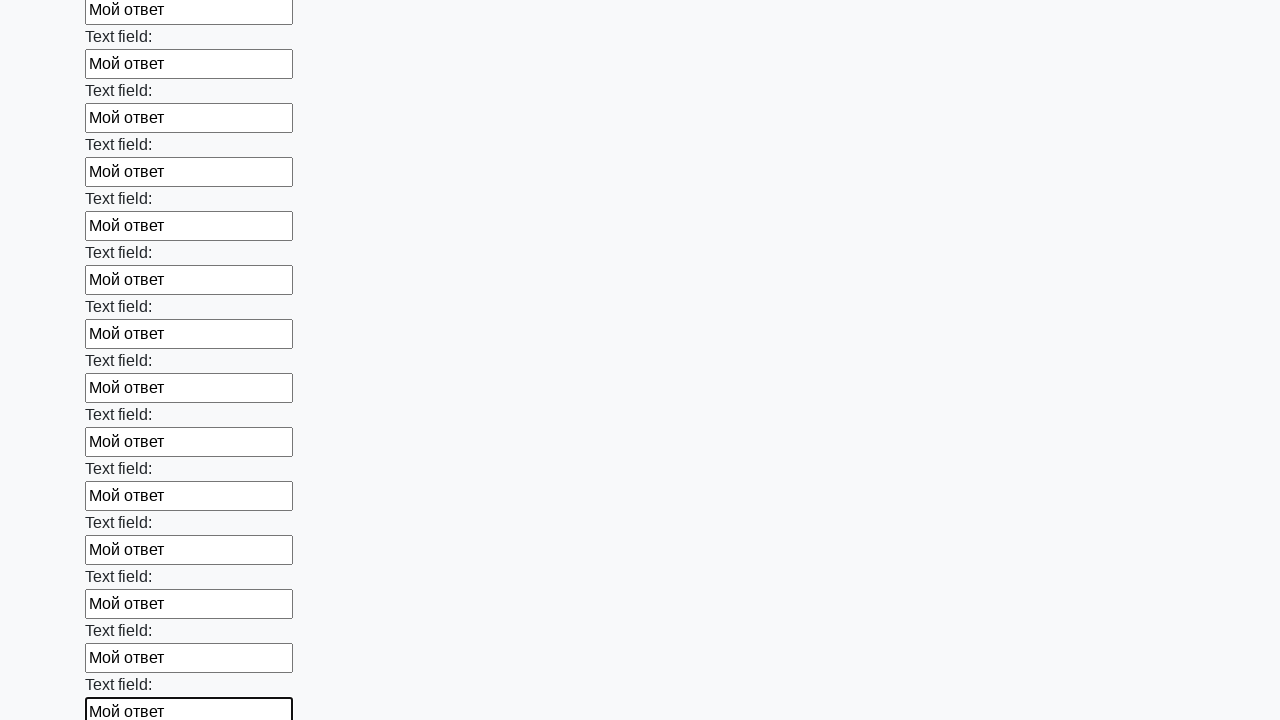

Filled a text input field with 'Мой ответ' on xpath=//input[@type='text'] >> nth=42
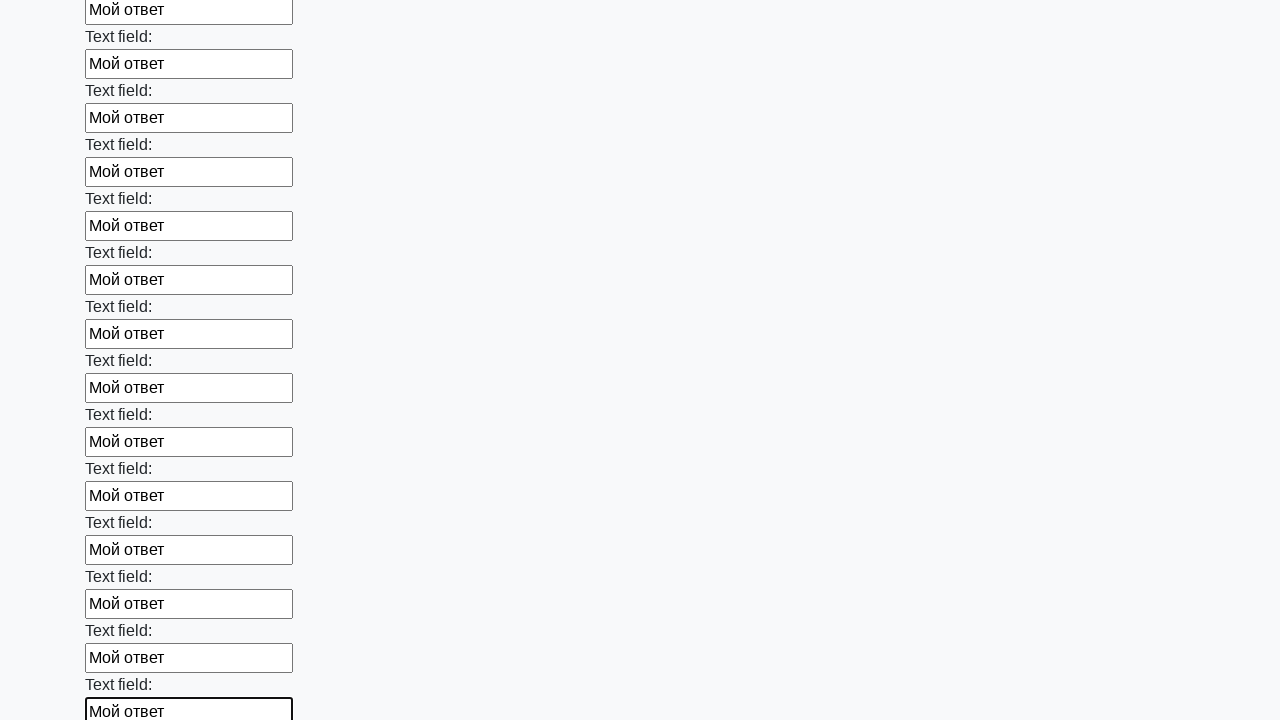

Filled a text input field with 'Мой ответ' on xpath=//input[@type='text'] >> nth=43
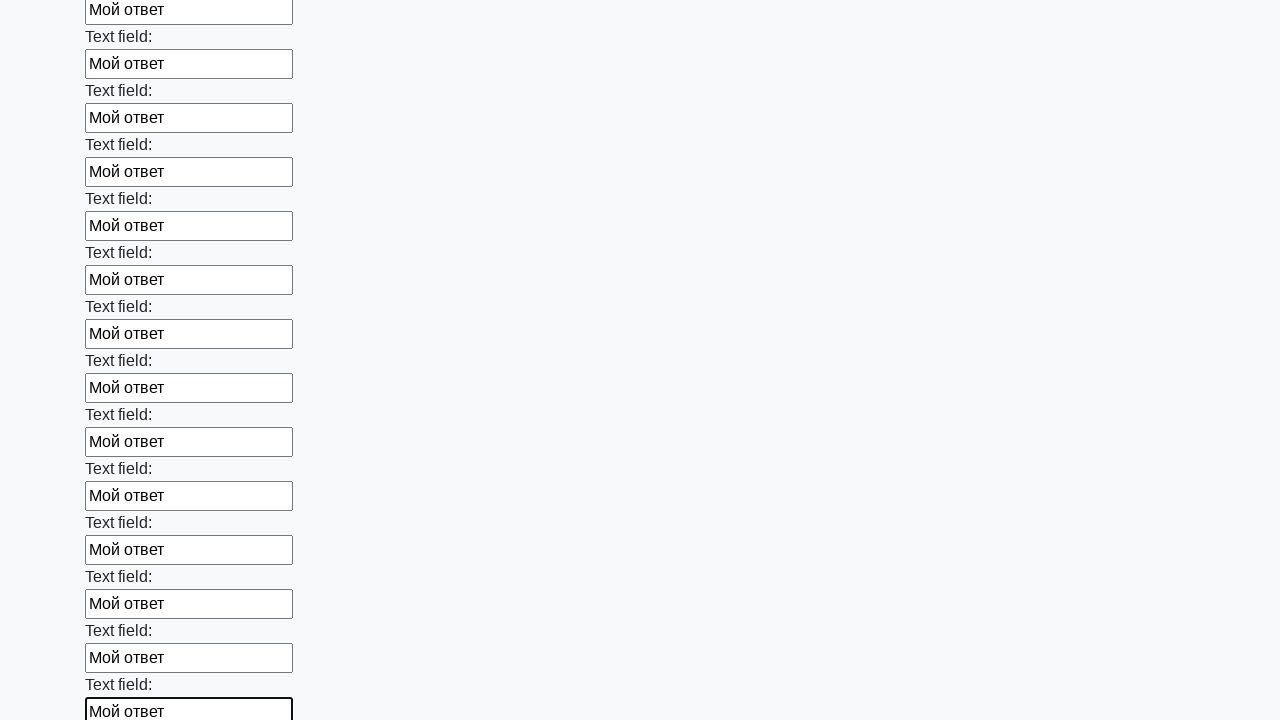

Filled a text input field with 'Мой ответ' on xpath=//input[@type='text'] >> nth=44
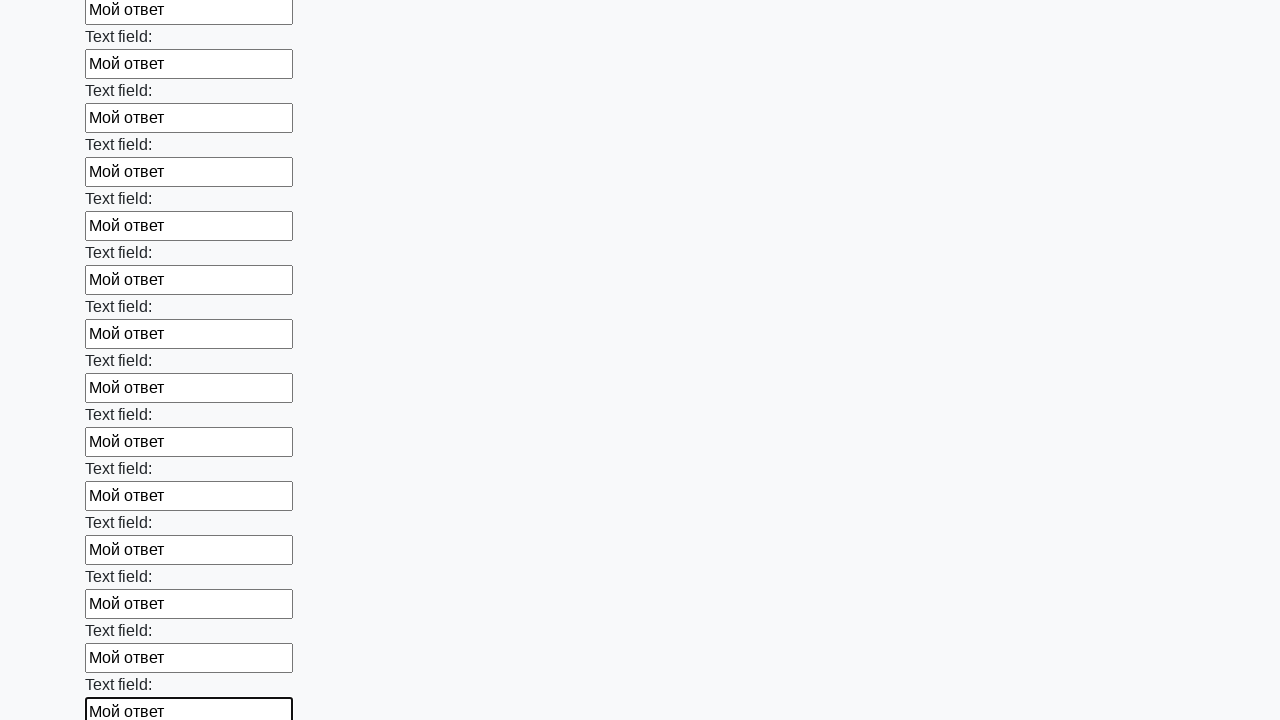

Filled a text input field with 'Мой ответ' on xpath=//input[@type='text'] >> nth=45
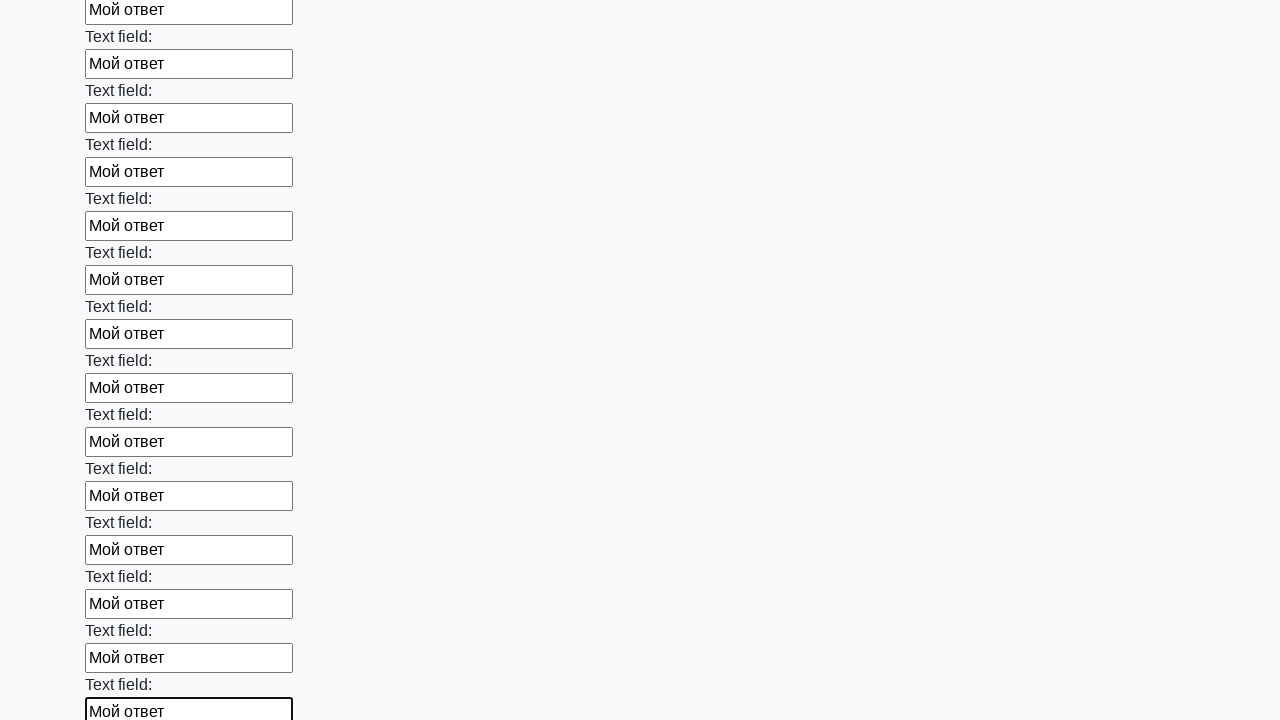

Filled a text input field with 'Мой ответ' on xpath=//input[@type='text'] >> nth=46
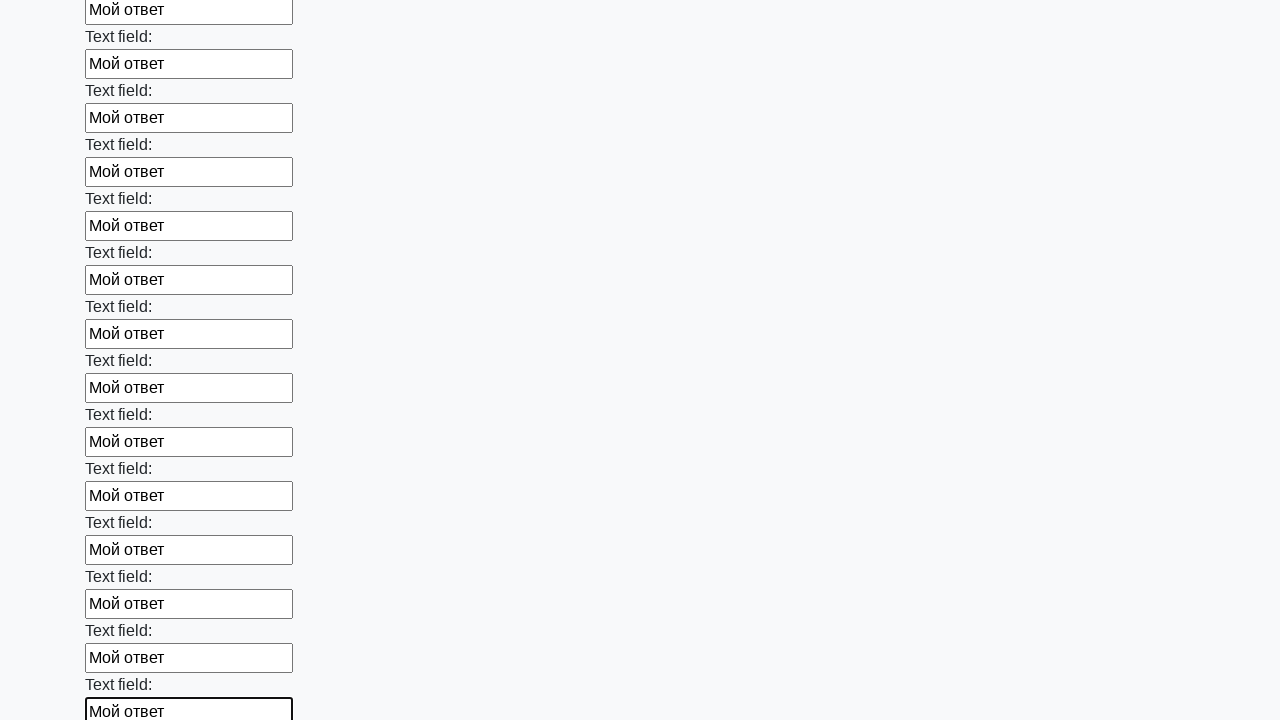

Filled a text input field with 'Мой ответ' on xpath=//input[@type='text'] >> nth=47
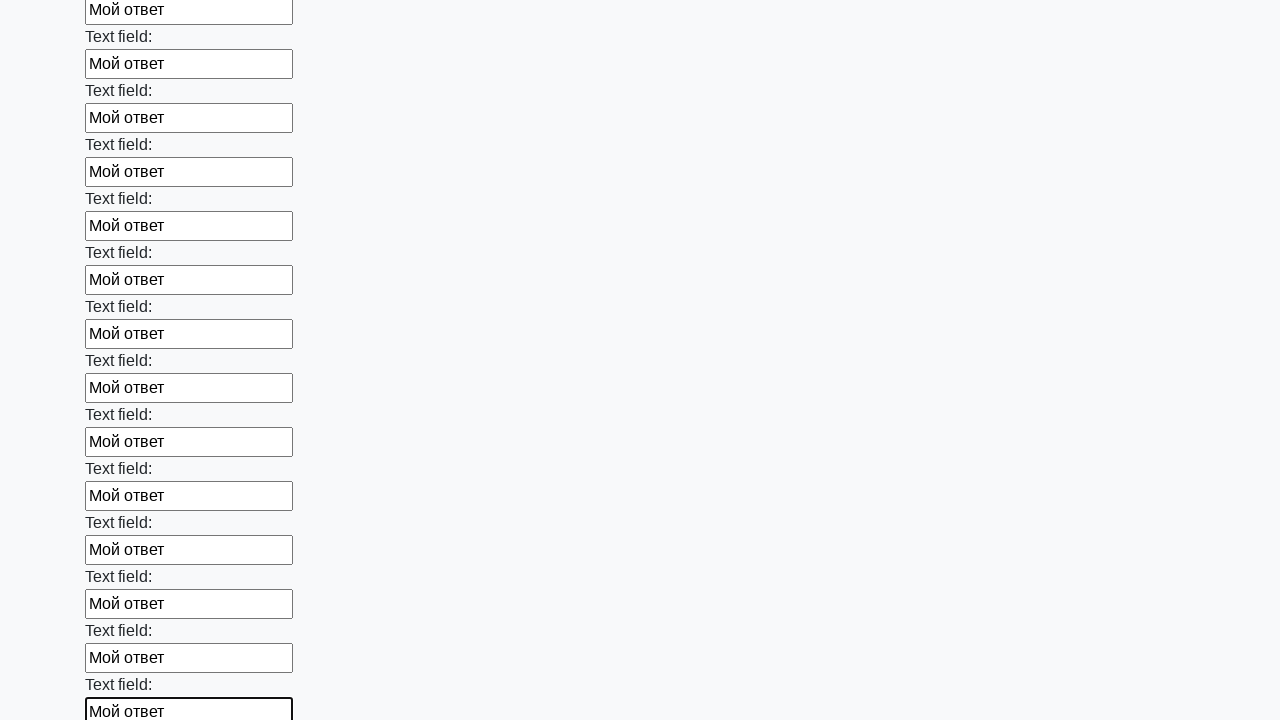

Filled a text input field with 'Мой ответ' on xpath=//input[@type='text'] >> nth=48
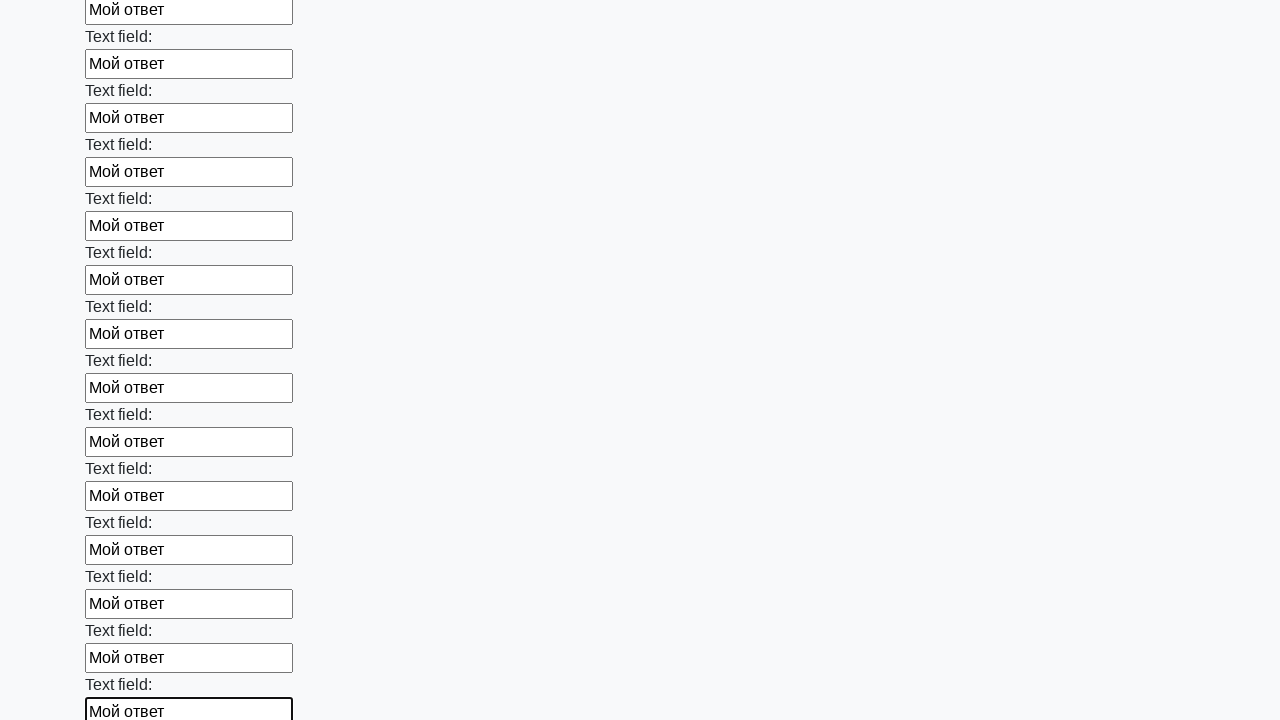

Filled a text input field with 'Мой ответ' on xpath=//input[@type='text'] >> nth=49
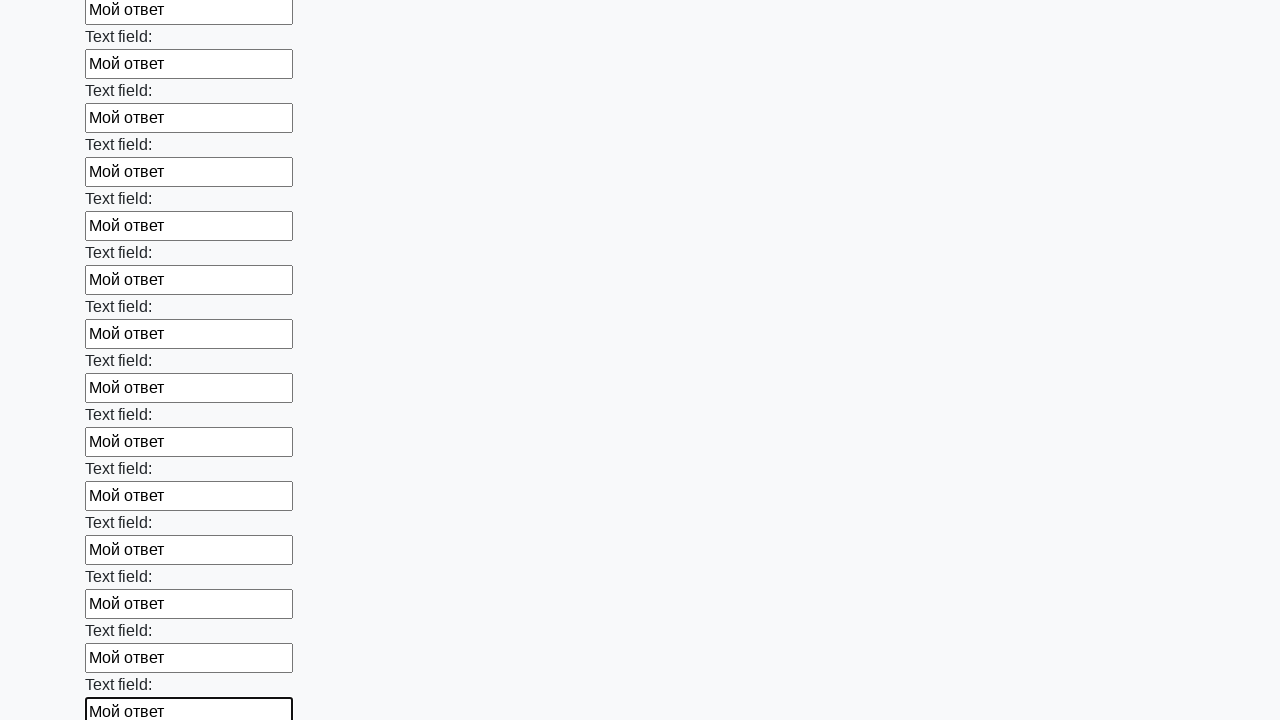

Filled a text input field with 'Мой ответ' on xpath=//input[@type='text'] >> nth=50
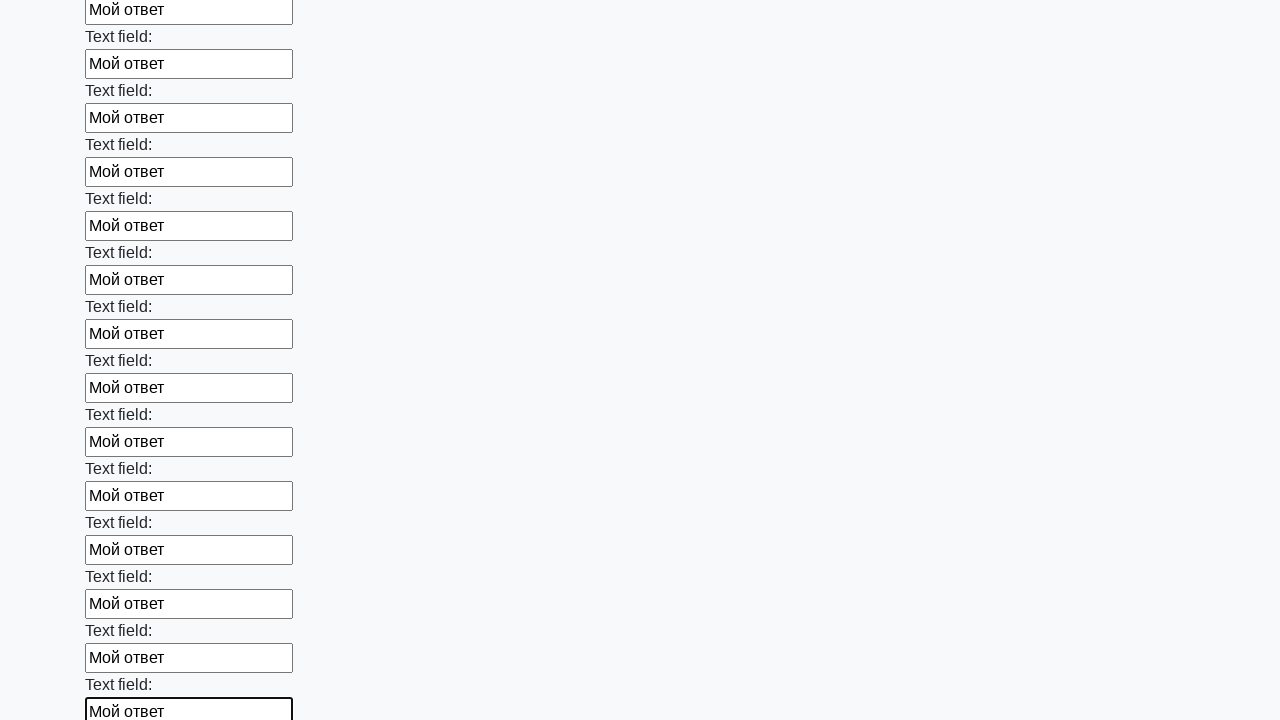

Filled a text input field with 'Мой ответ' on xpath=//input[@type='text'] >> nth=51
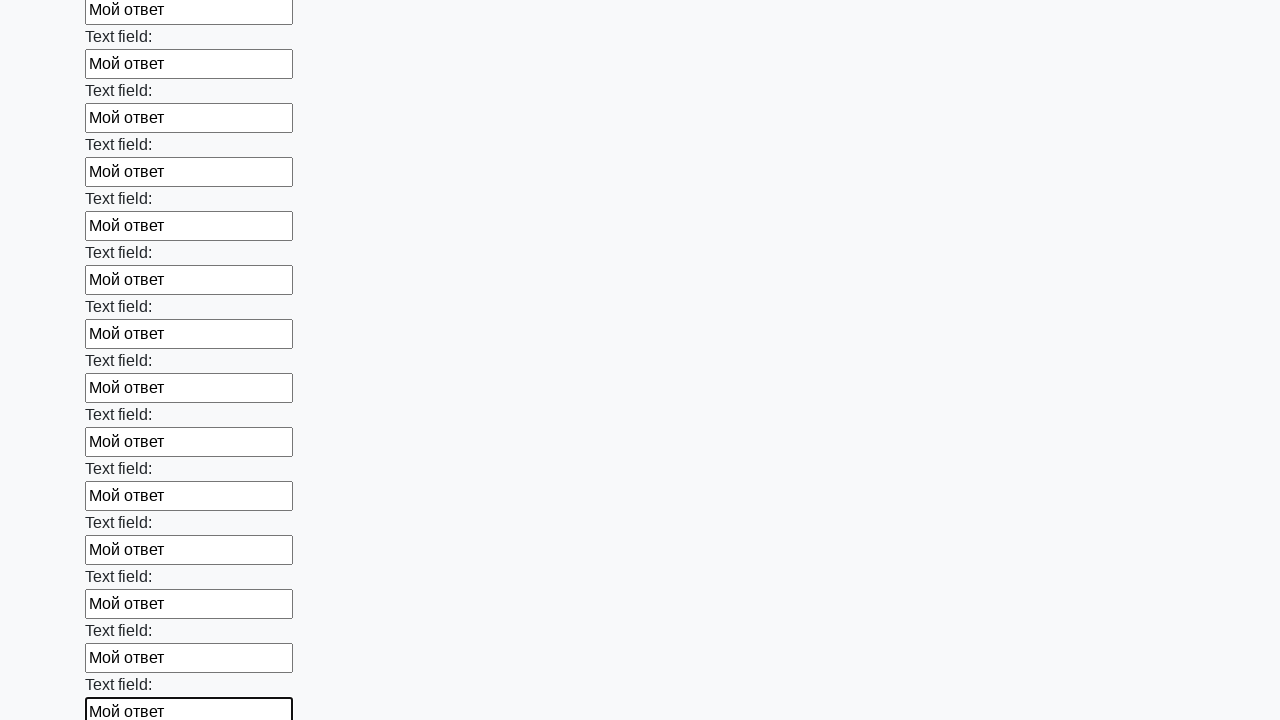

Filled a text input field with 'Мой ответ' on xpath=//input[@type='text'] >> nth=52
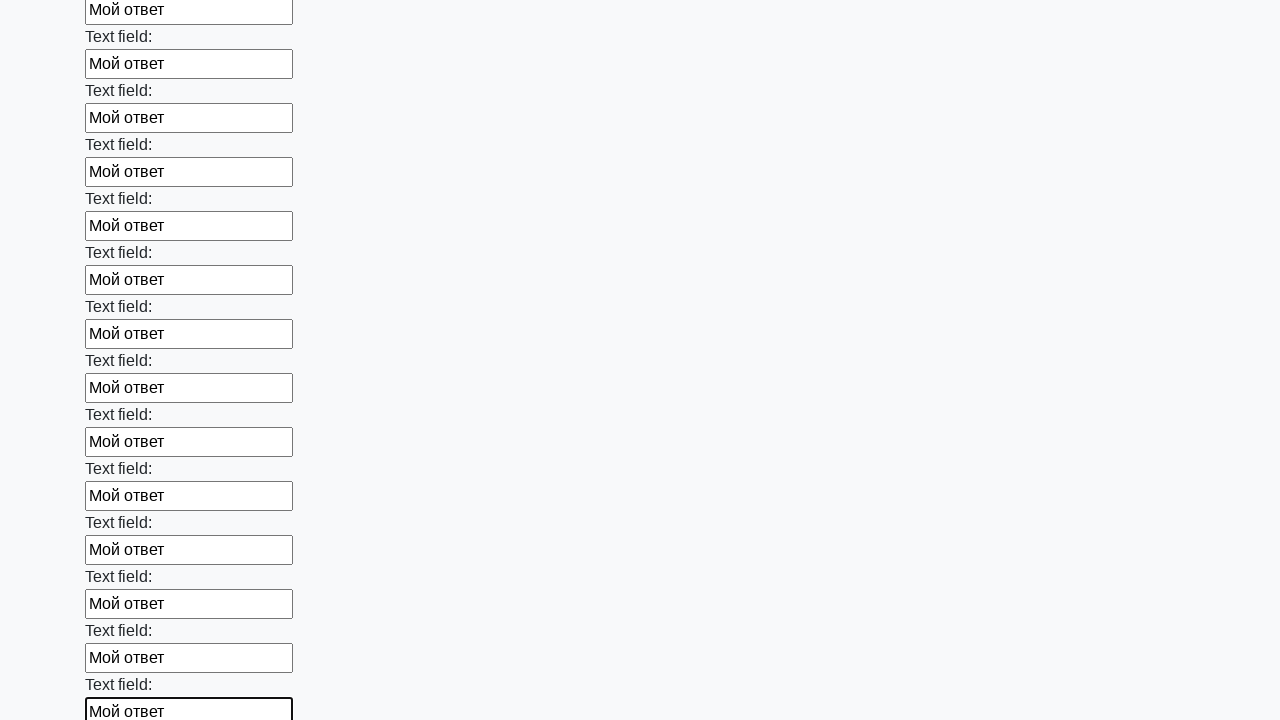

Filled a text input field with 'Мой ответ' on xpath=//input[@type='text'] >> nth=53
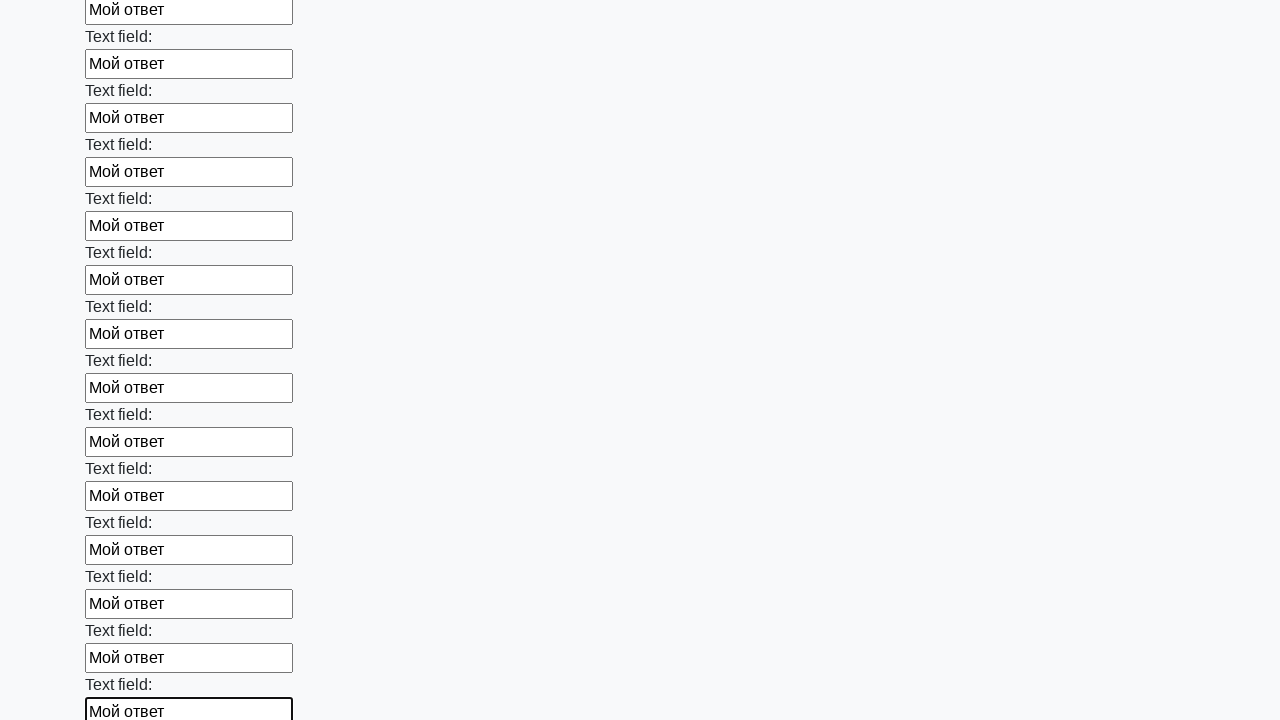

Filled a text input field with 'Мой ответ' on xpath=//input[@type='text'] >> nth=54
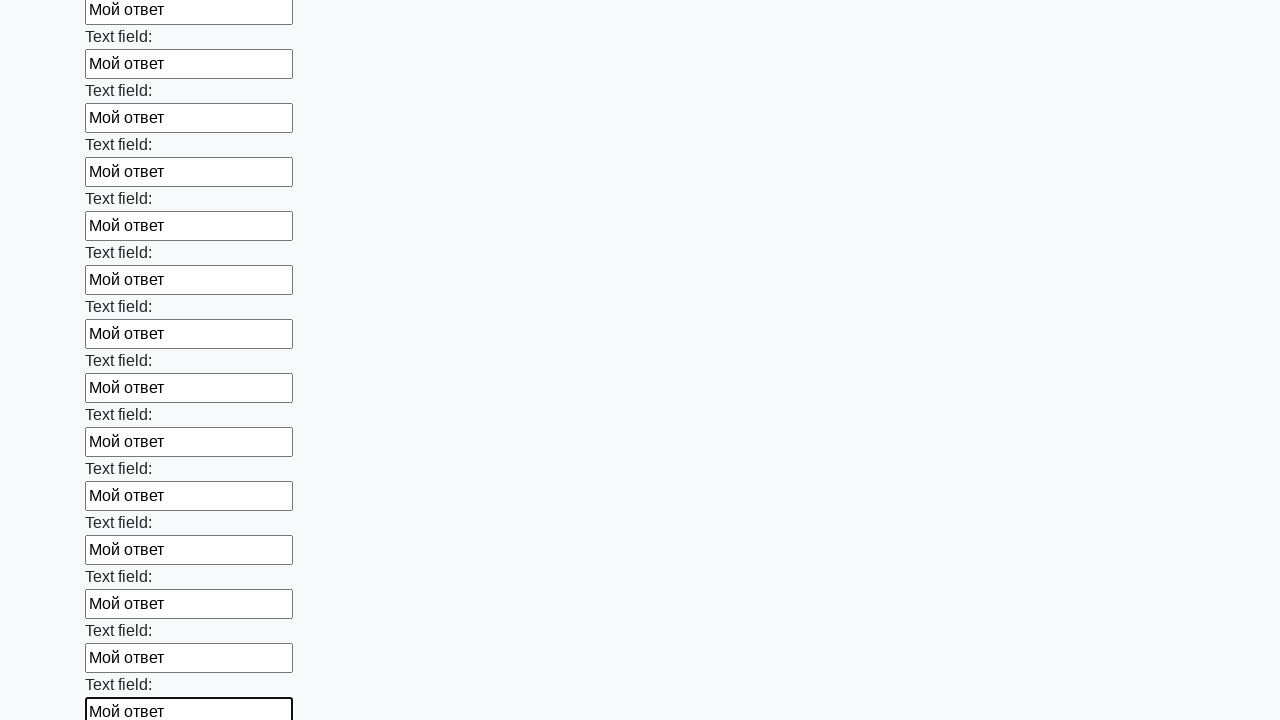

Filled a text input field with 'Мой ответ' on xpath=//input[@type='text'] >> nth=55
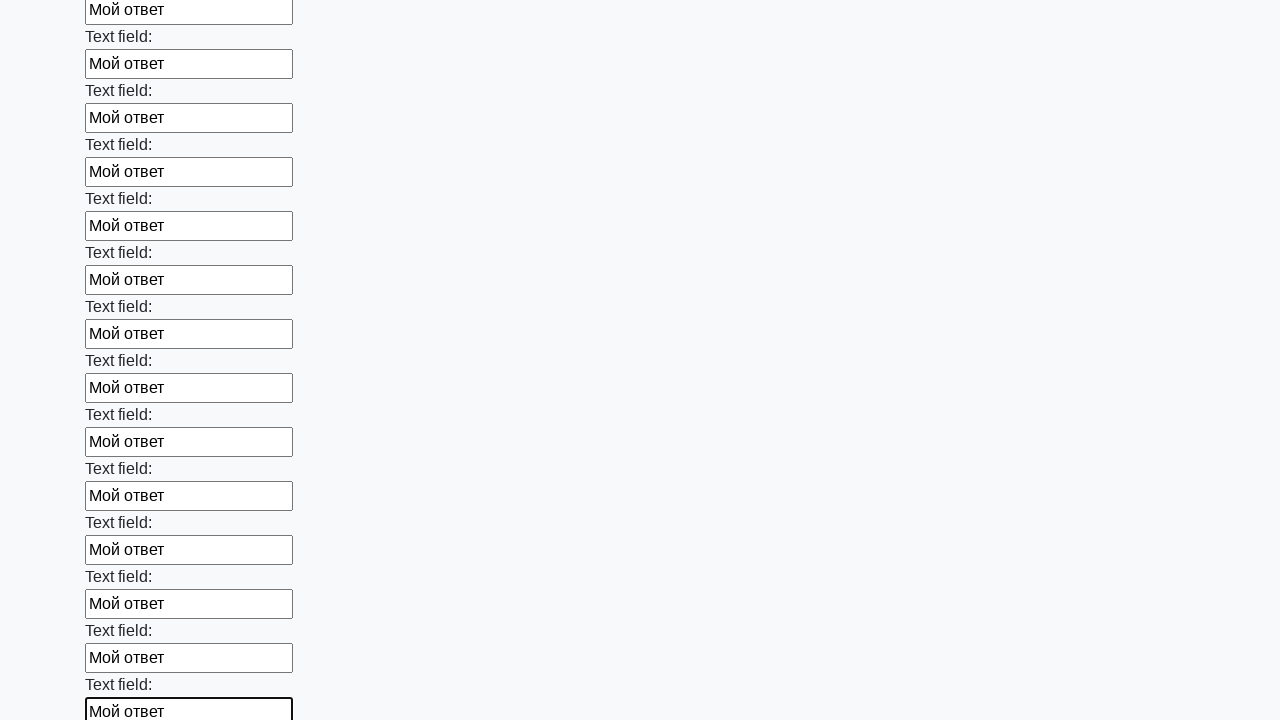

Filled a text input field with 'Мой ответ' on xpath=//input[@type='text'] >> nth=56
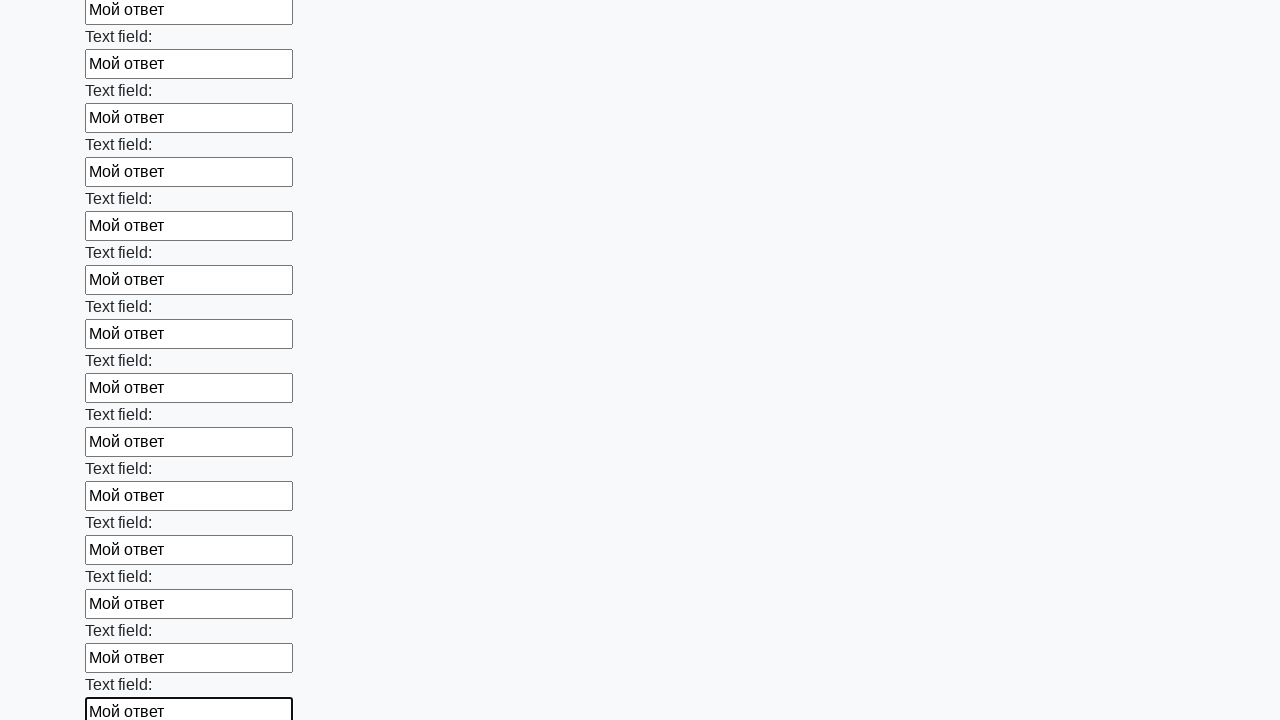

Filled a text input field with 'Мой ответ' on xpath=//input[@type='text'] >> nth=57
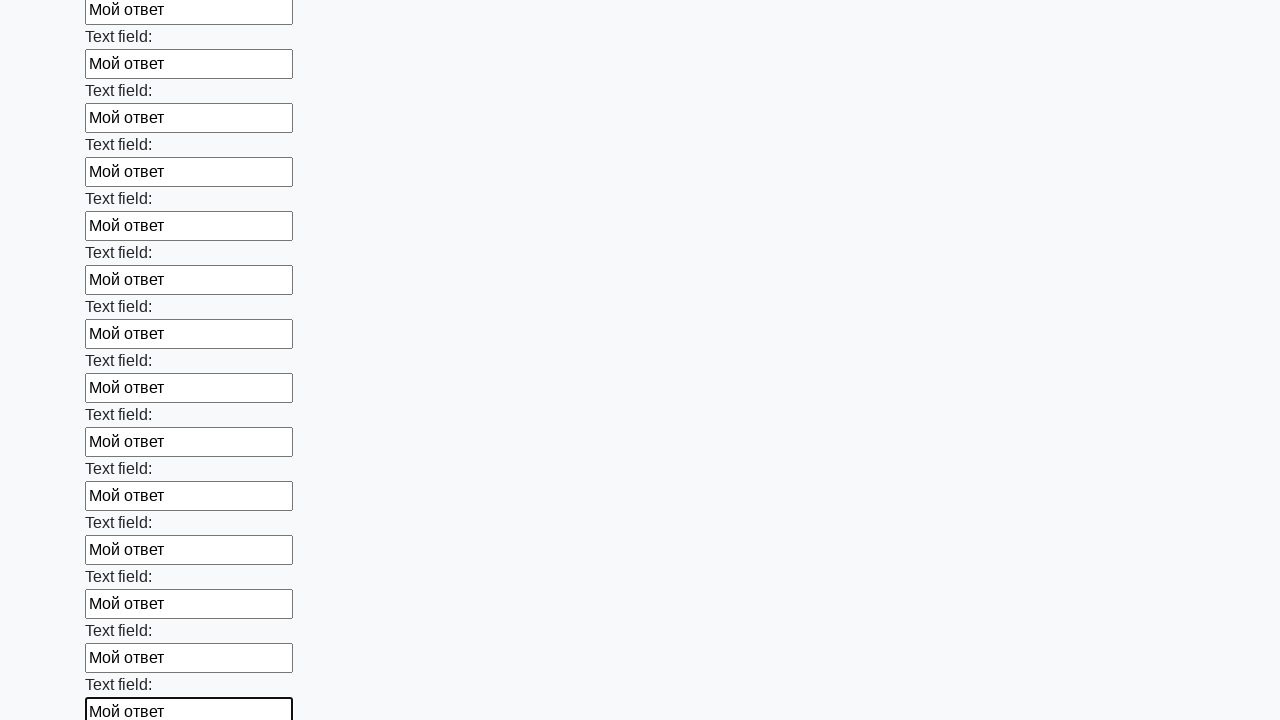

Filled a text input field with 'Мой ответ' on xpath=//input[@type='text'] >> nth=58
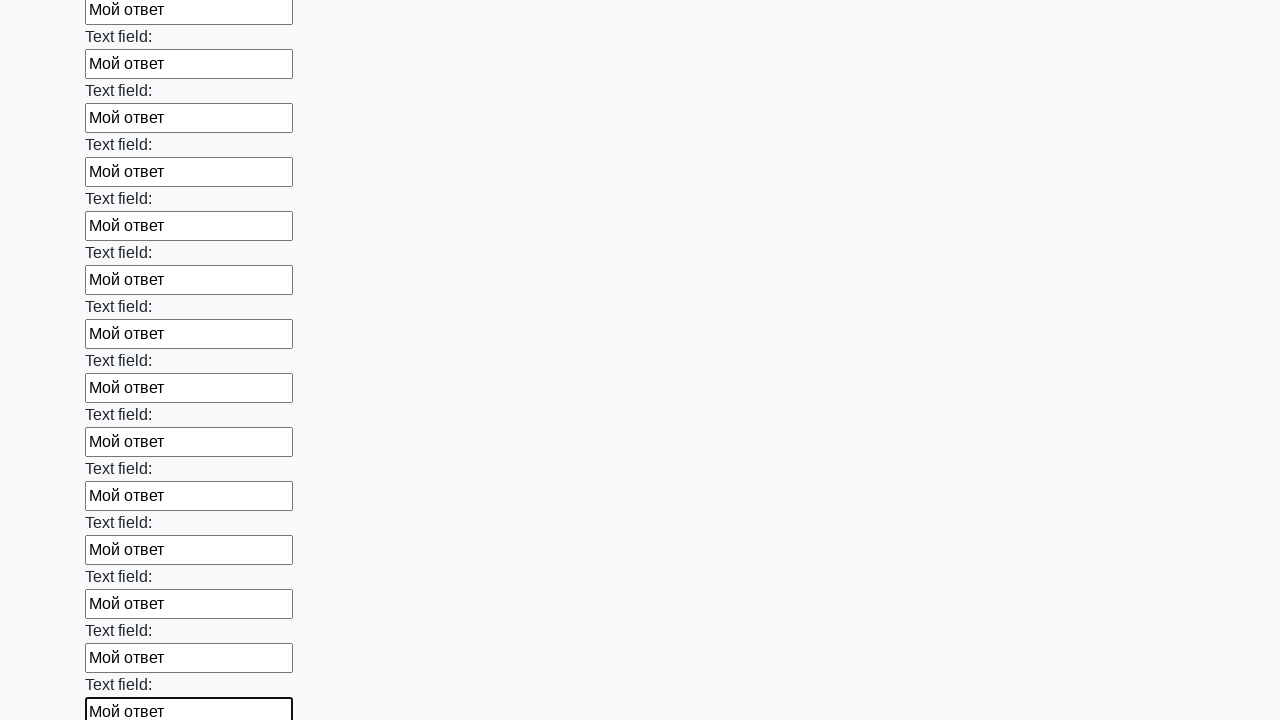

Filled a text input field with 'Мой ответ' on xpath=//input[@type='text'] >> nth=59
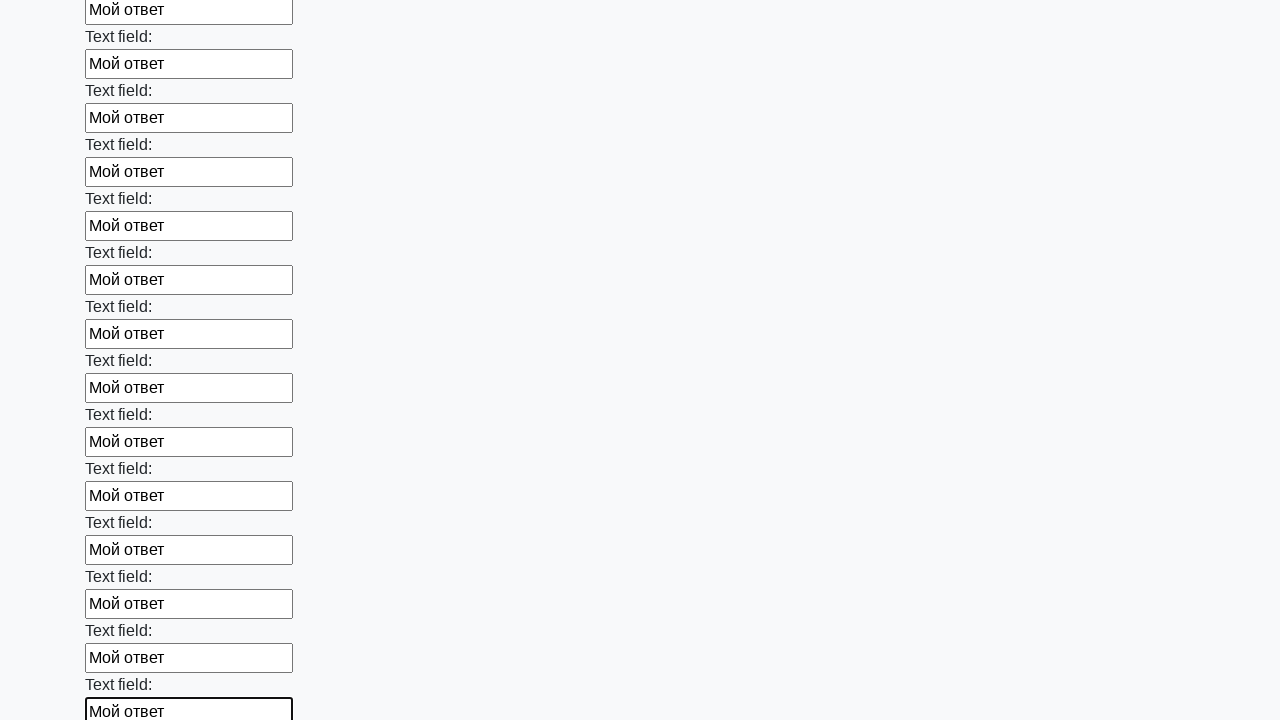

Filled a text input field with 'Мой ответ' on xpath=//input[@type='text'] >> nth=60
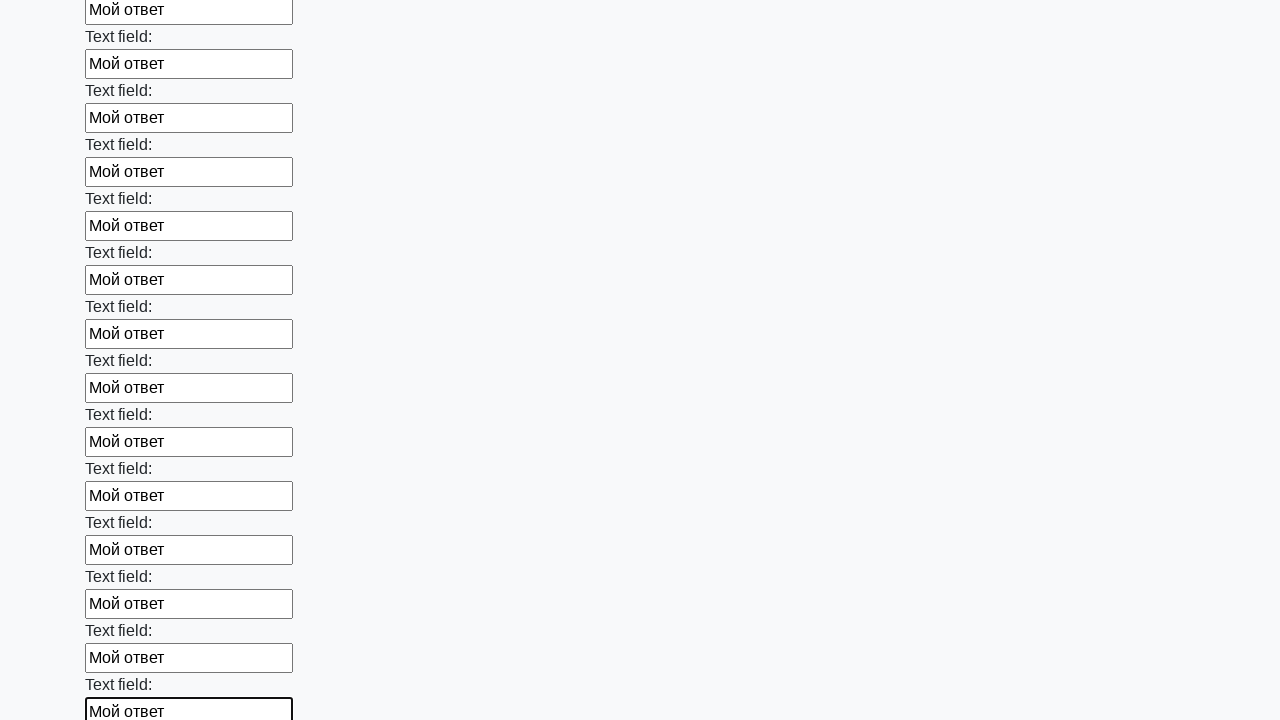

Filled a text input field with 'Мой ответ' on xpath=//input[@type='text'] >> nth=61
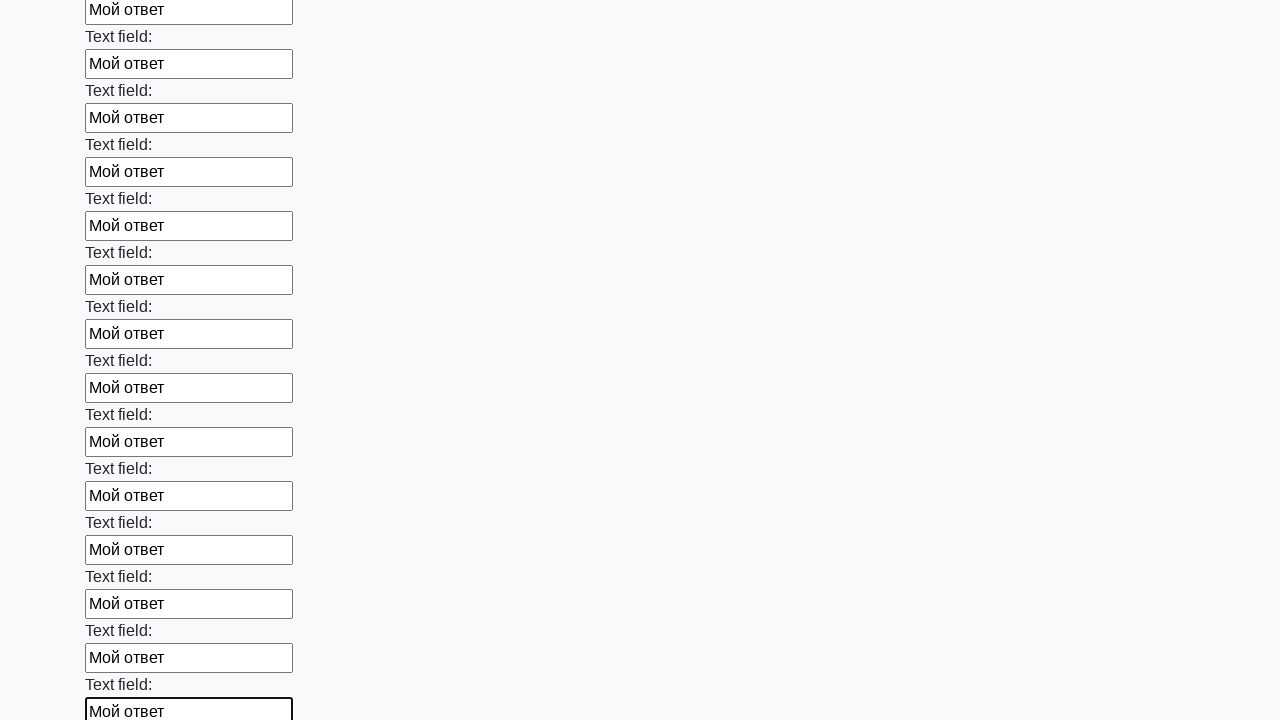

Filled a text input field with 'Мой ответ' on xpath=//input[@type='text'] >> nth=62
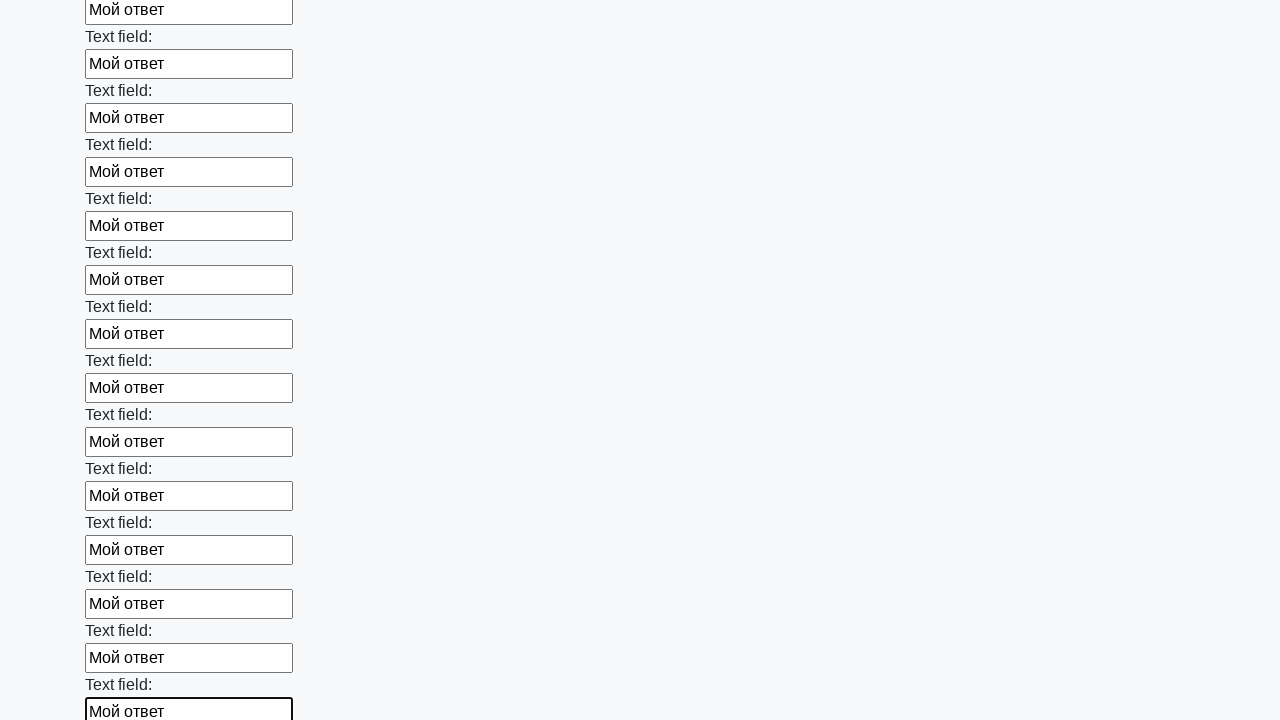

Filled a text input field with 'Мой ответ' on xpath=//input[@type='text'] >> nth=63
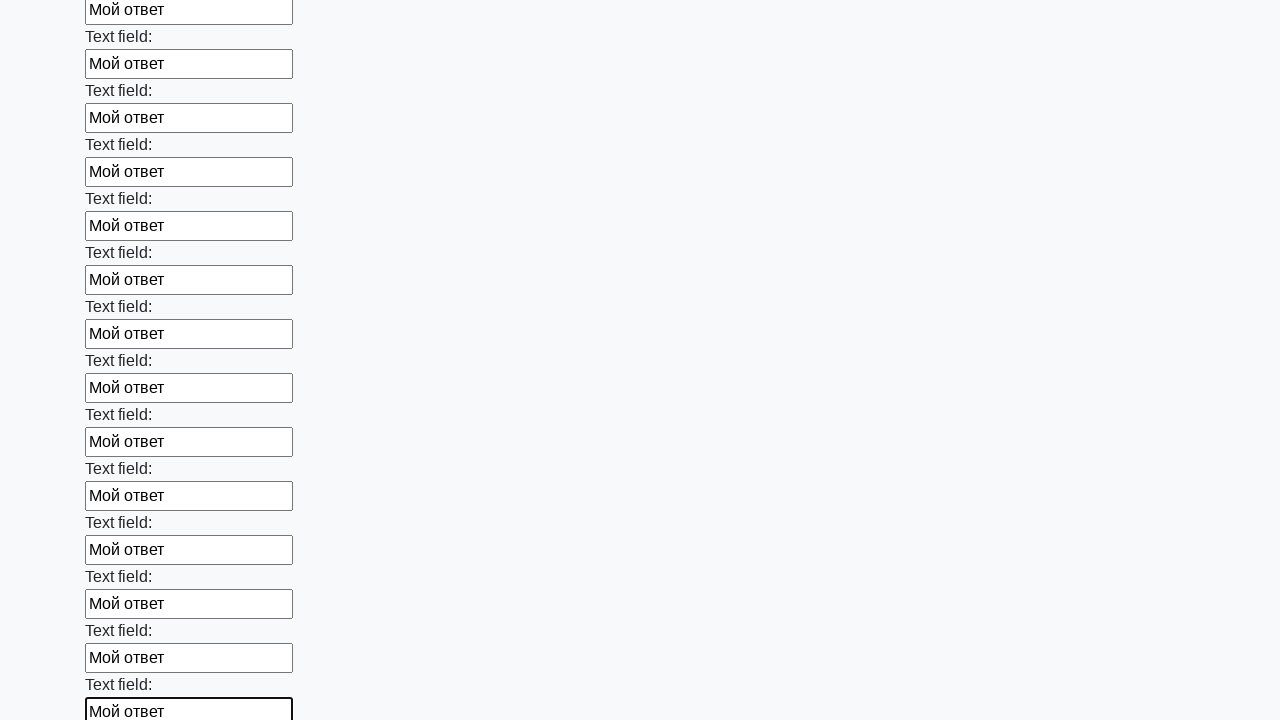

Filled a text input field with 'Мой ответ' on xpath=//input[@type='text'] >> nth=64
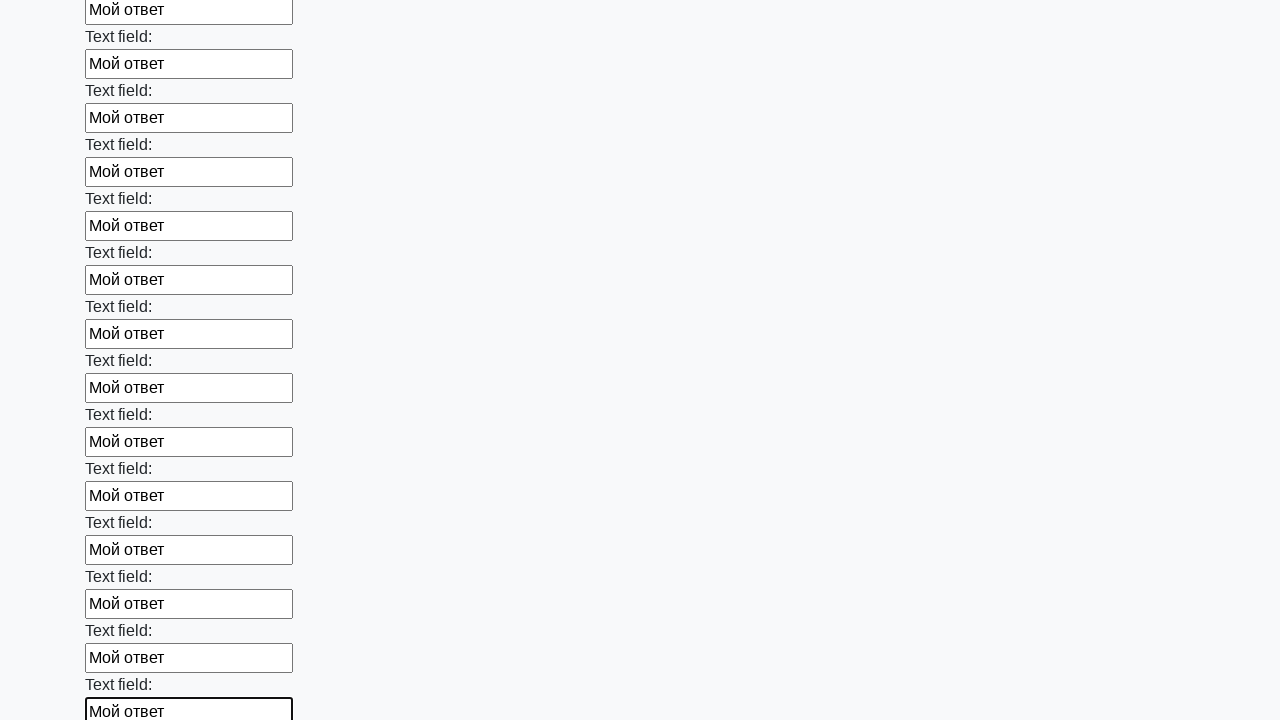

Filled a text input field with 'Мой ответ' on xpath=//input[@type='text'] >> nth=65
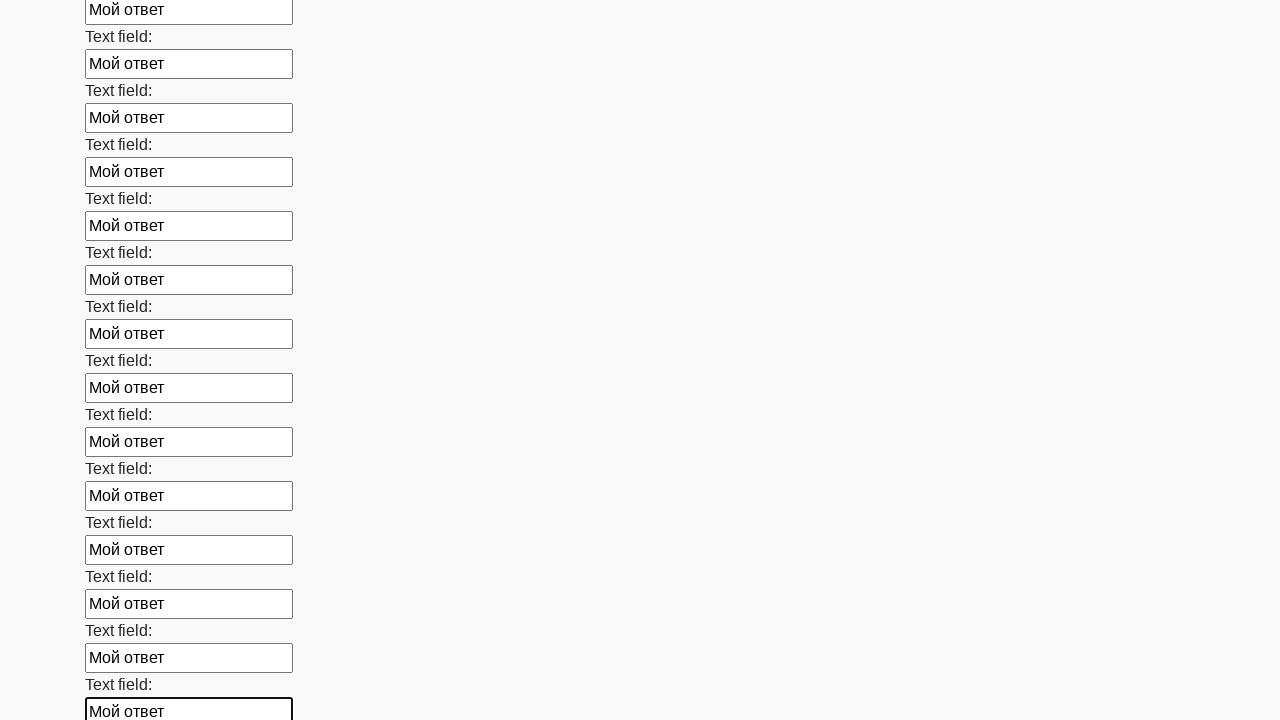

Filled a text input field with 'Мой ответ' on xpath=//input[@type='text'] >> nth=66
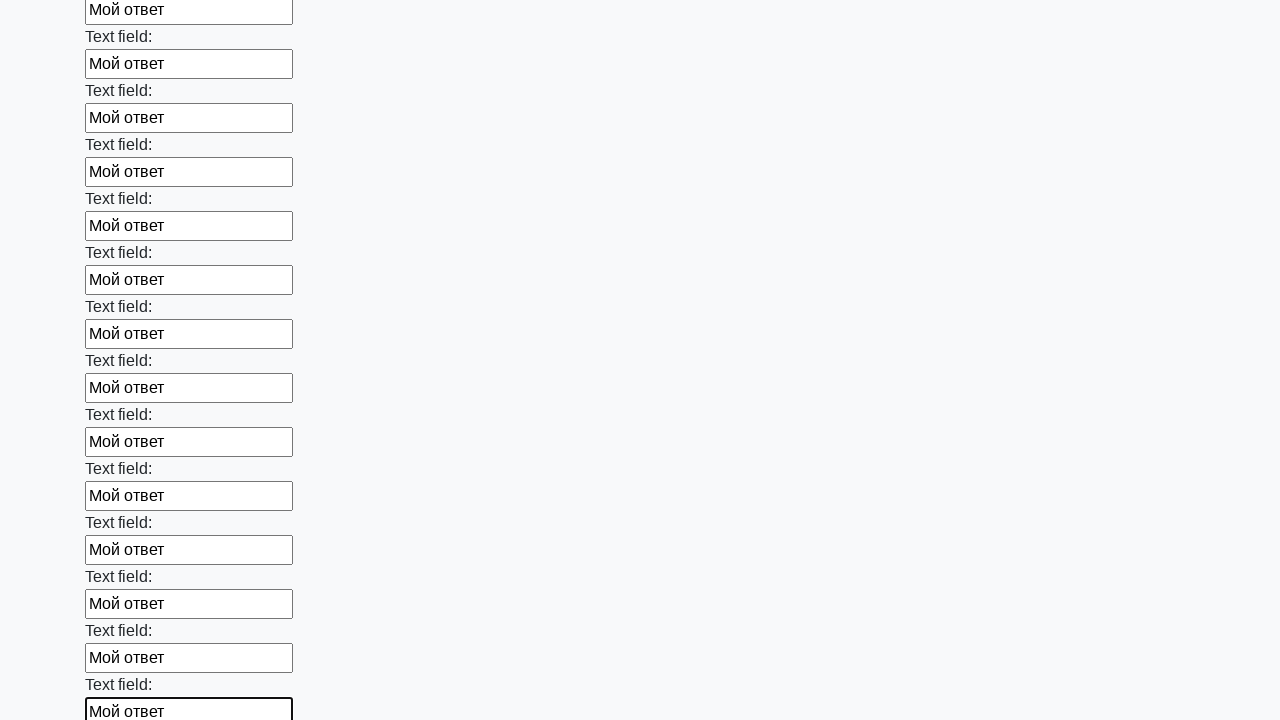

Filled a text input field with 'Мой ответ' on xpath=//input[@type='text'] >> nth=67
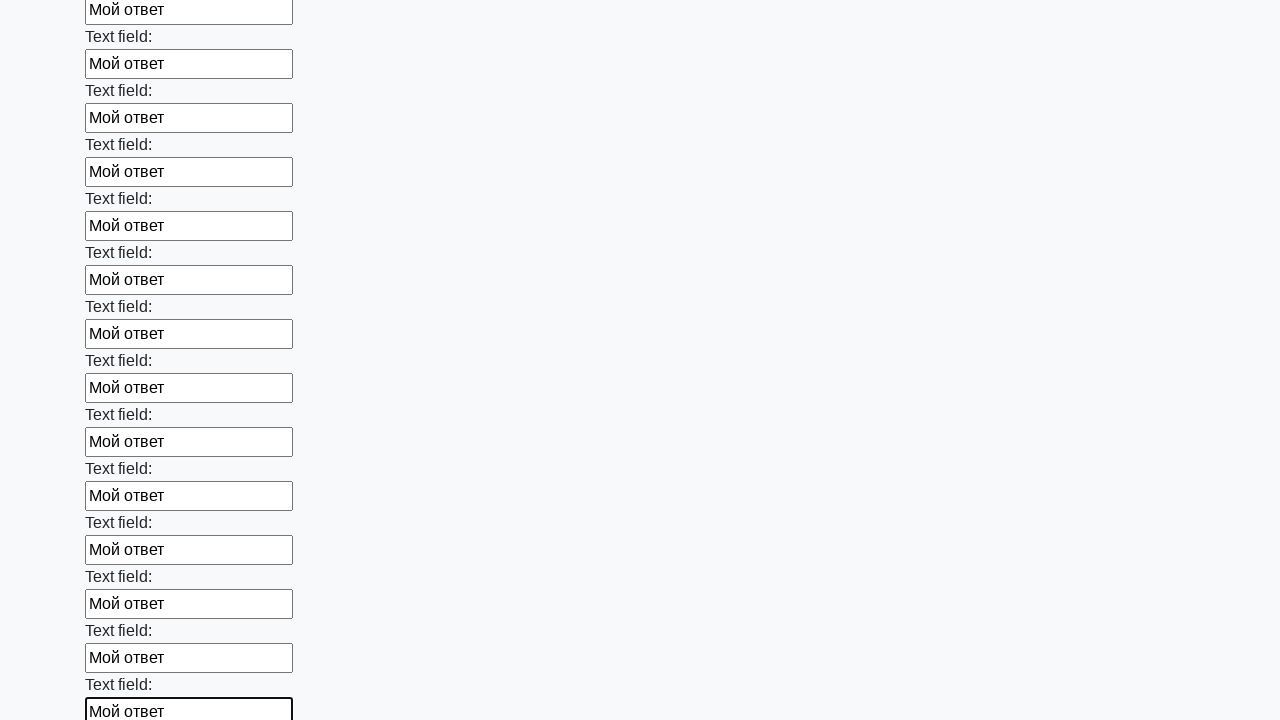

Filled a text input field with 'Мой ответ' on xpath=//input[@type='text'] >> nth=68
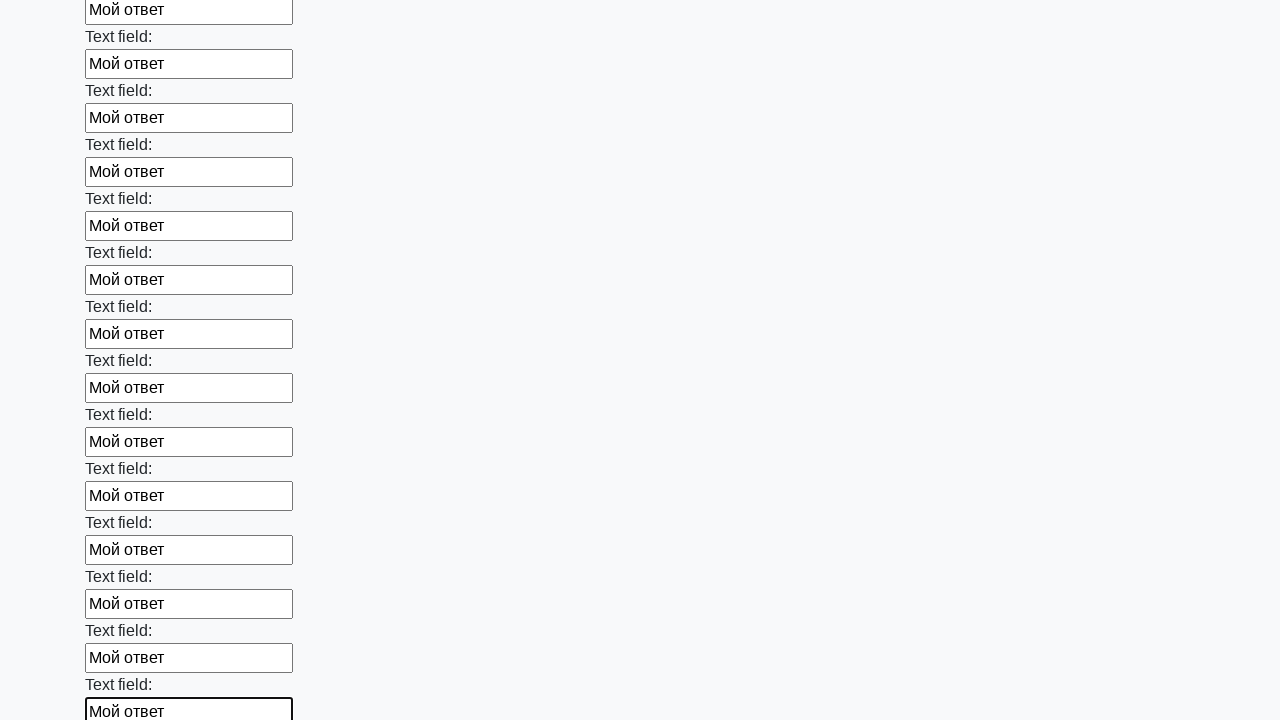

Filled a text input field with 'Мой ответ' on xpath=//input[@type='text'] >> nth=69
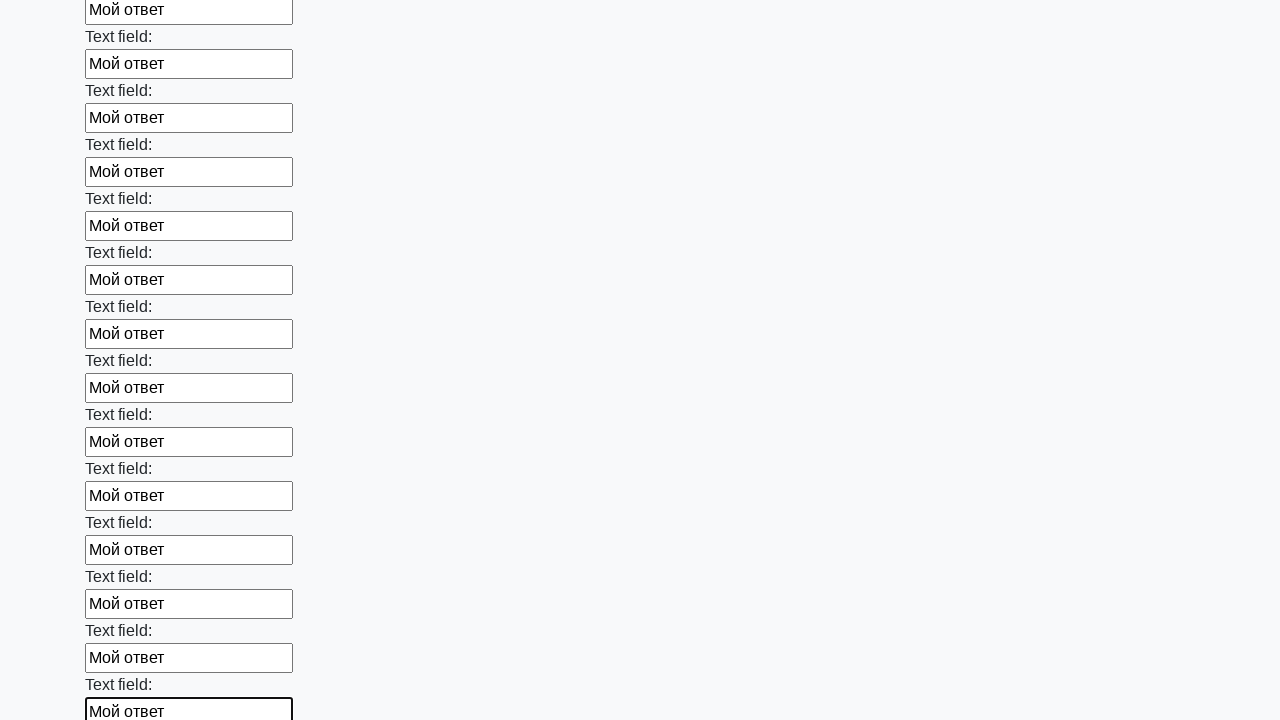

Filled a text input field with 'Мой ответ' on xpath=//input[@type='text'] >> nth=70
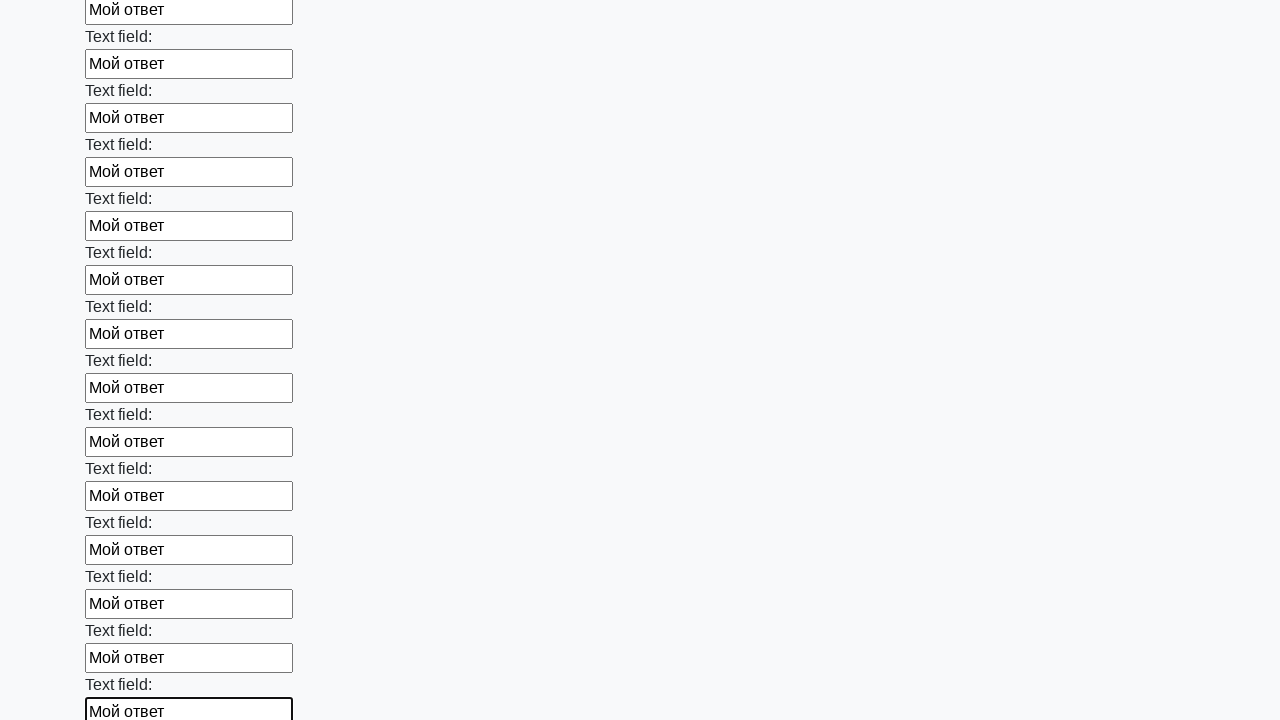

Filled a text input field with 'Мой ответ' on xpath=//input[@type='text'] >> nth=71
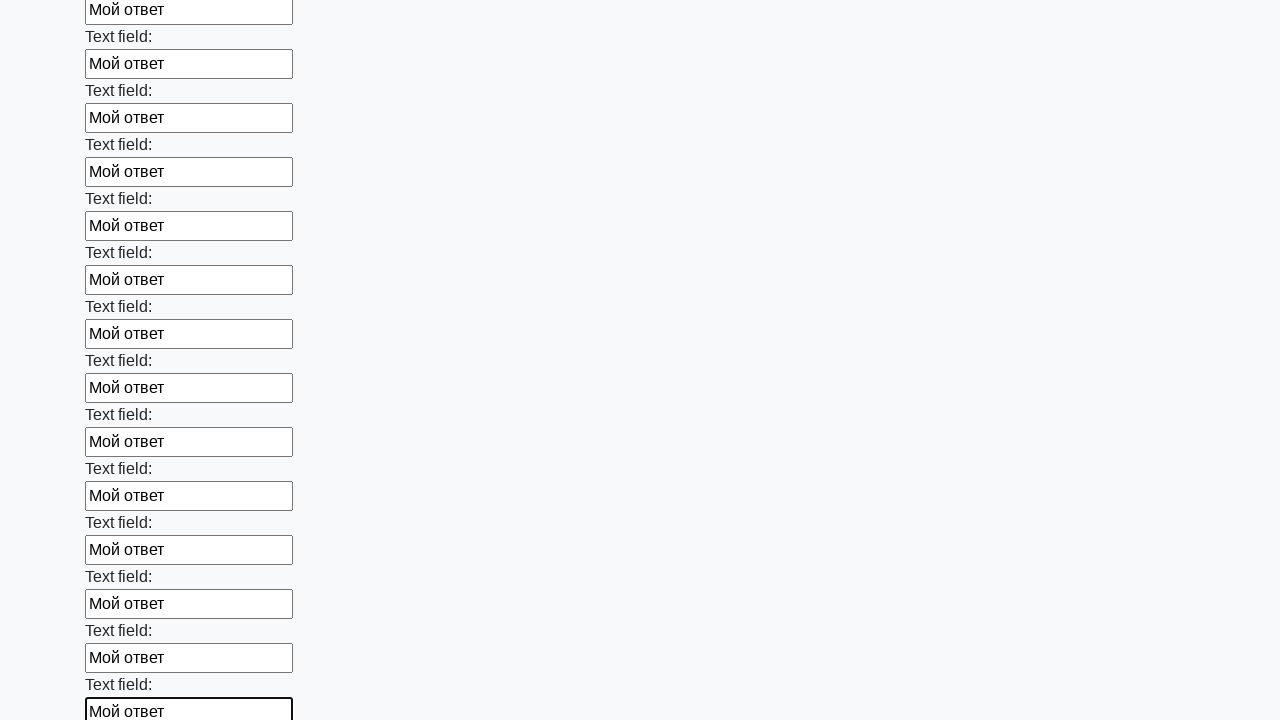

Filled a text input field with 'Мой ответ' on xpath=//input[@type='text'] >> nth=72
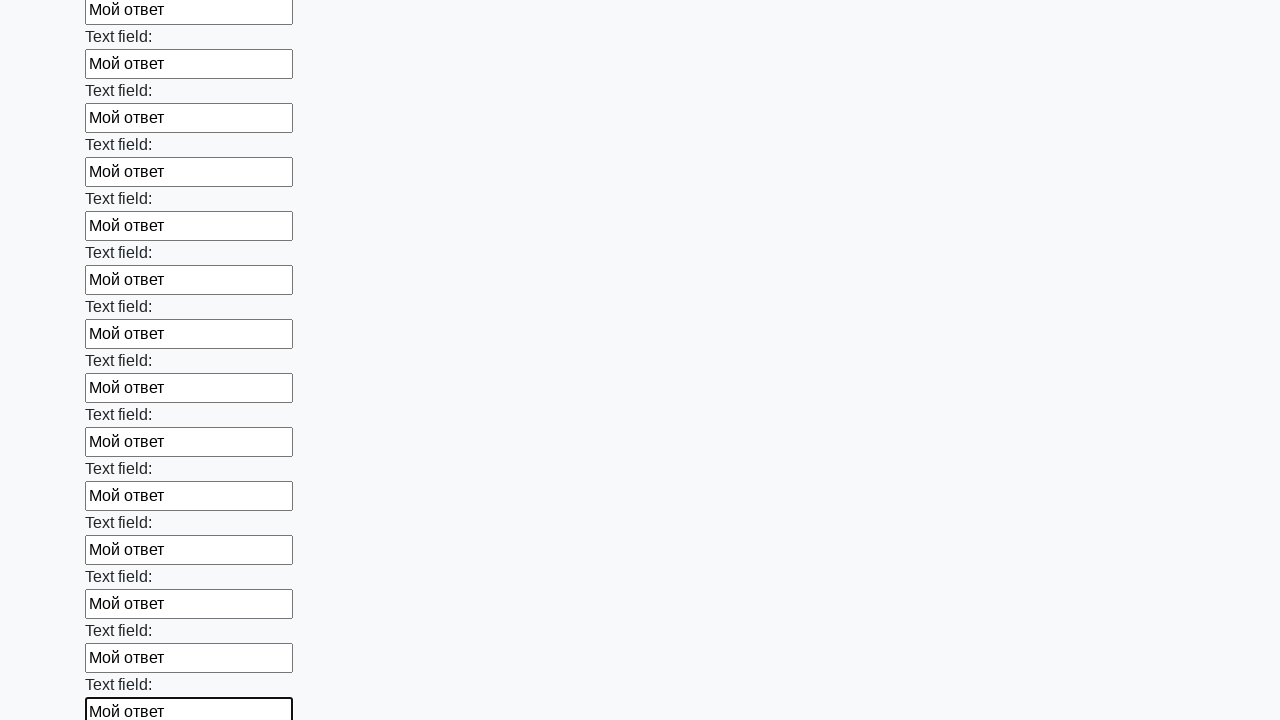

Filled a text input field with 'Мой ответ' on xpath=//input[@type='text'] >> nth=73
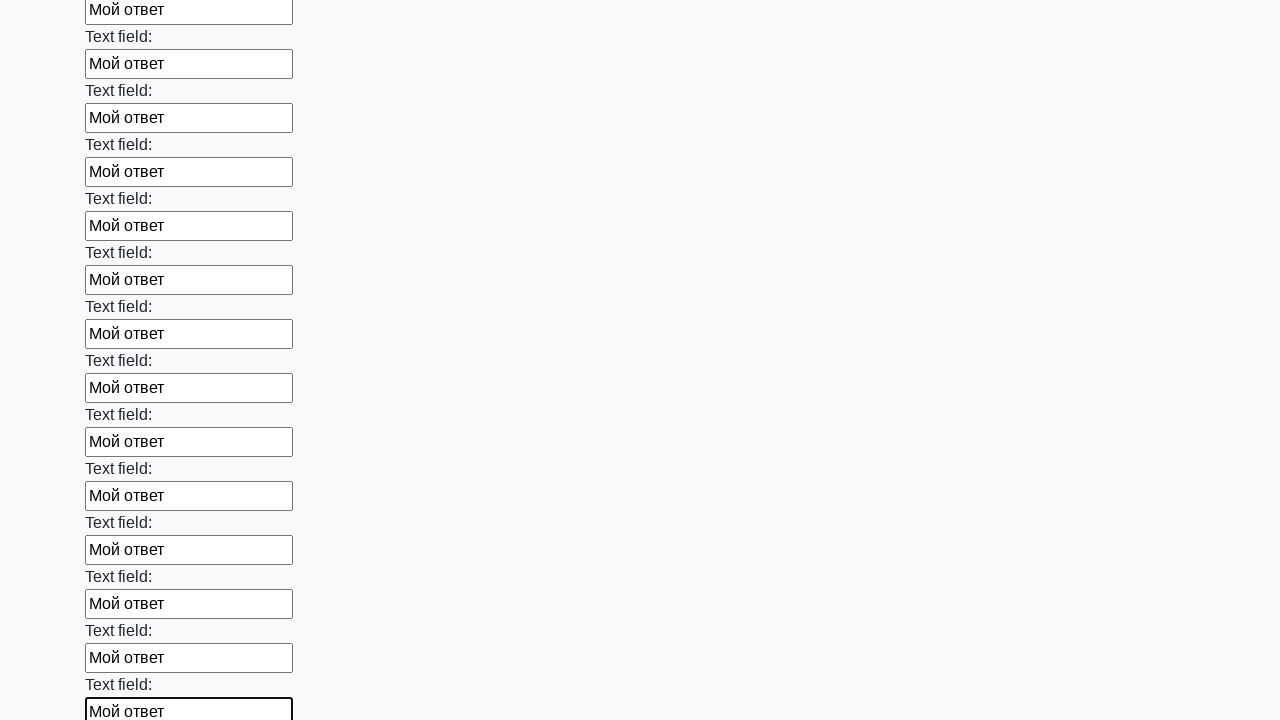

Filled a text input field with 'Мой ответ' on xpath=//input[@type='text'] >> nth=74
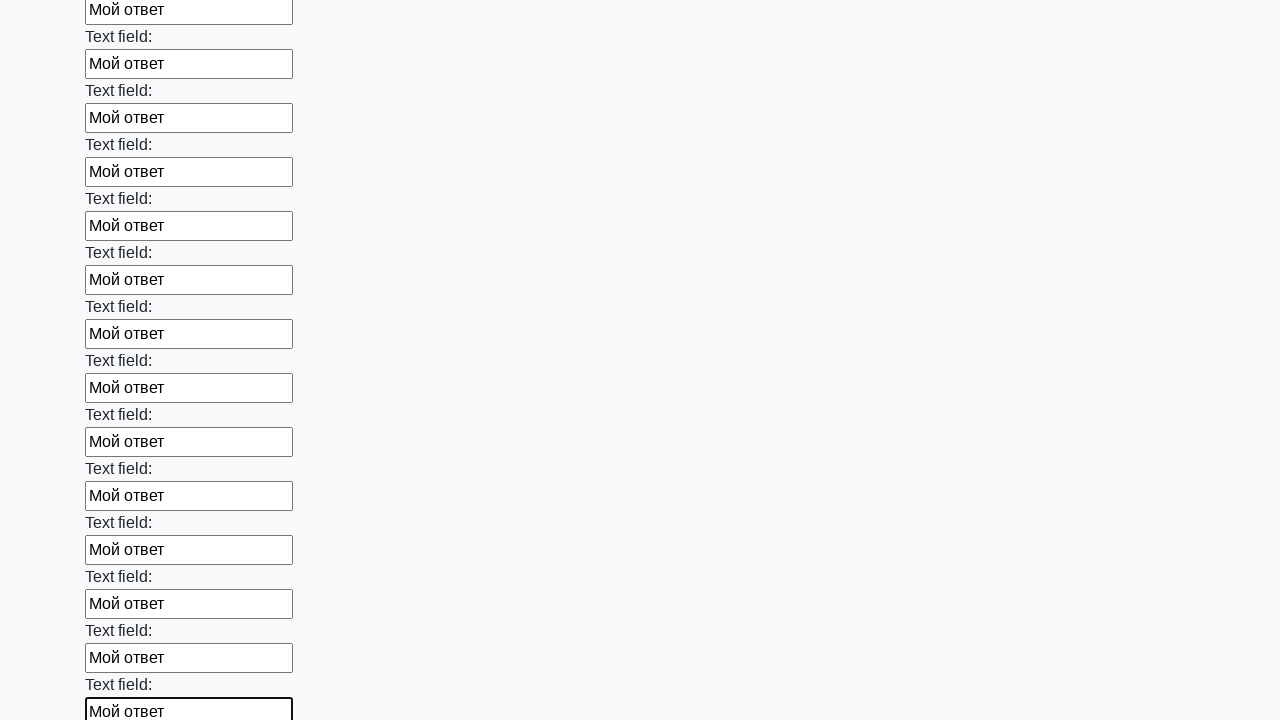

Filled a text input field with 'Мой ответ' on xpath=//input[@type='text'] >> nth=75
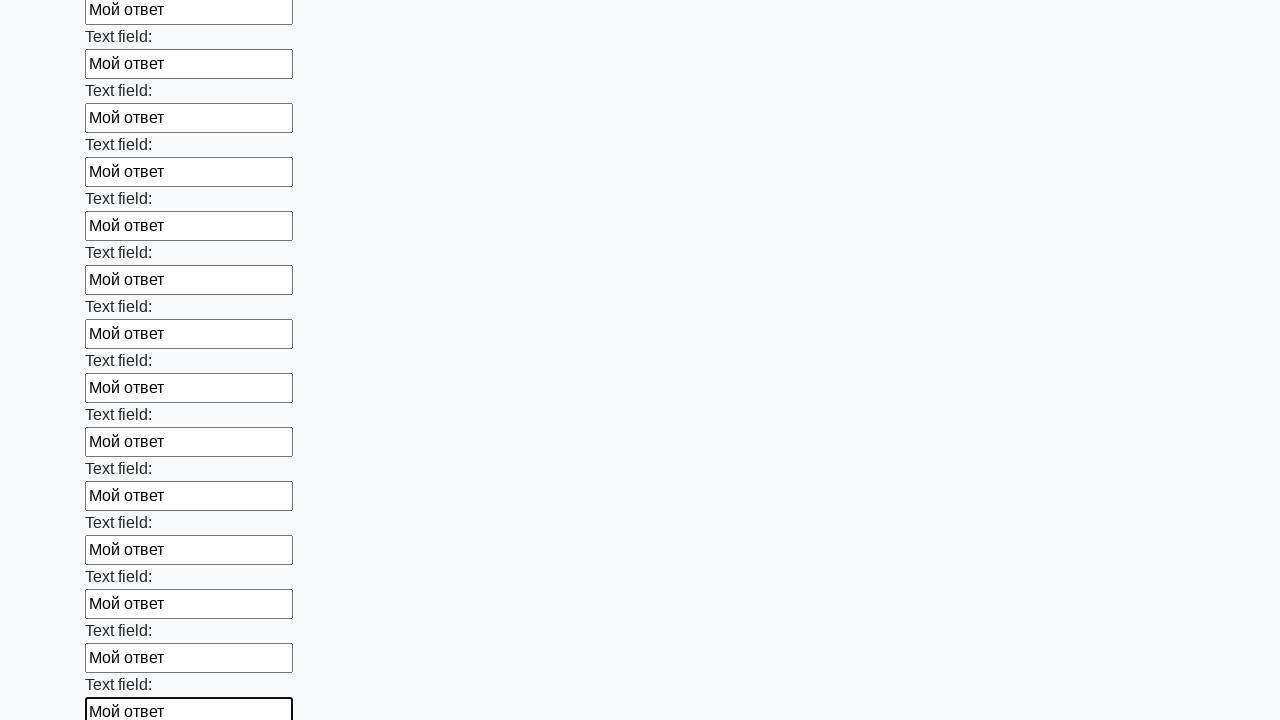

Filled a text input field with 'Мой ответ' on xpath=//input[@type='text'] >> nth=76
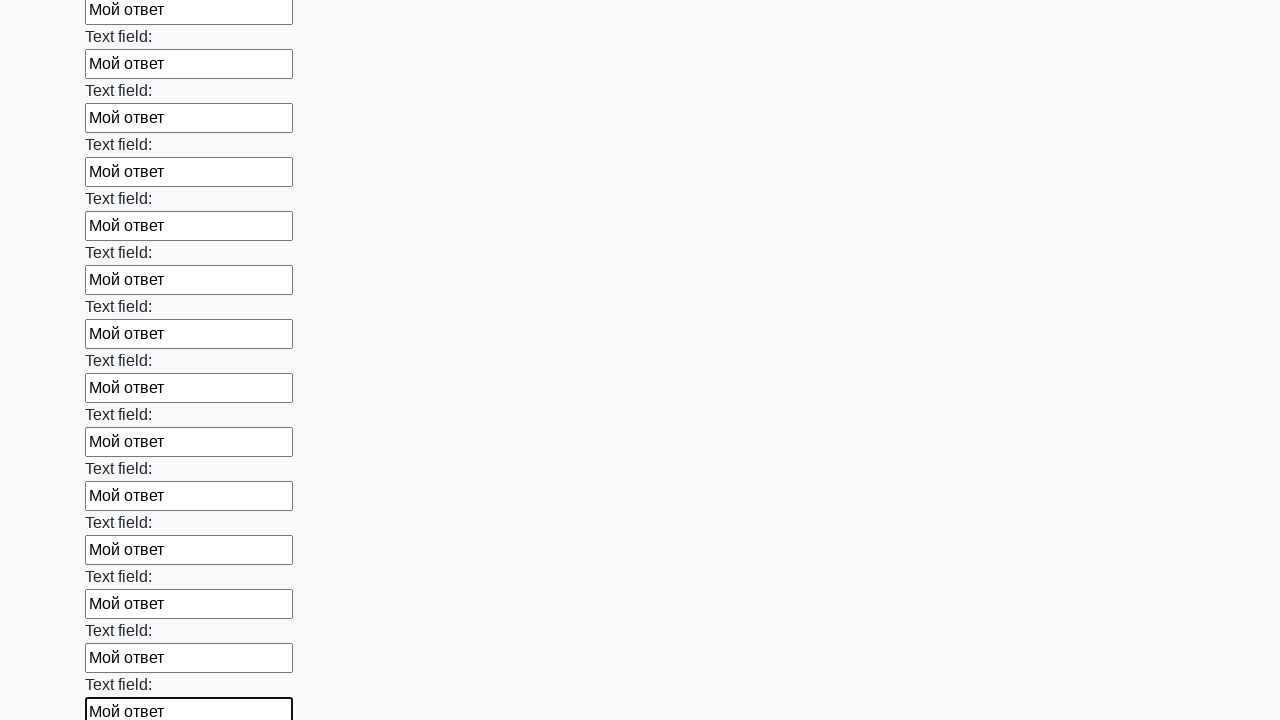

Filled a text input field with 'Мой ответ' on xpath=//input[@type='text'] >> nth=77
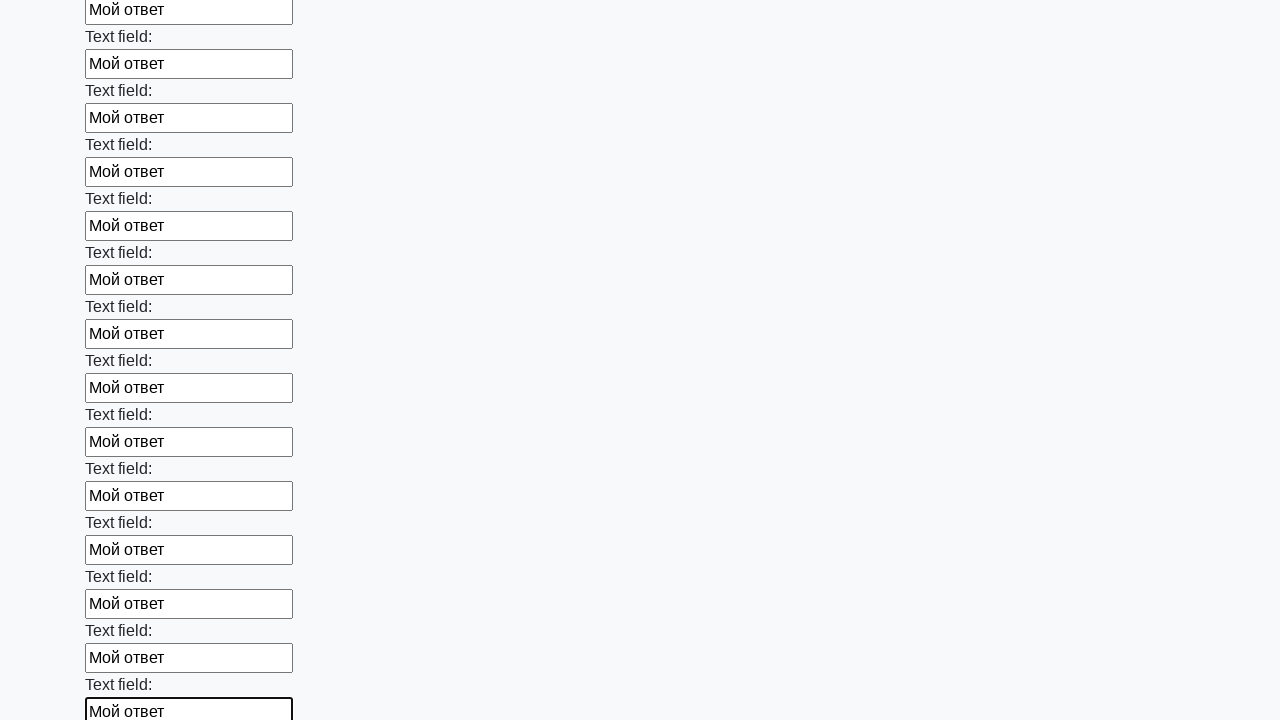

Filled a text input field with 'Мой ответ' on xpath=//input[@type='text'] >> nth=78
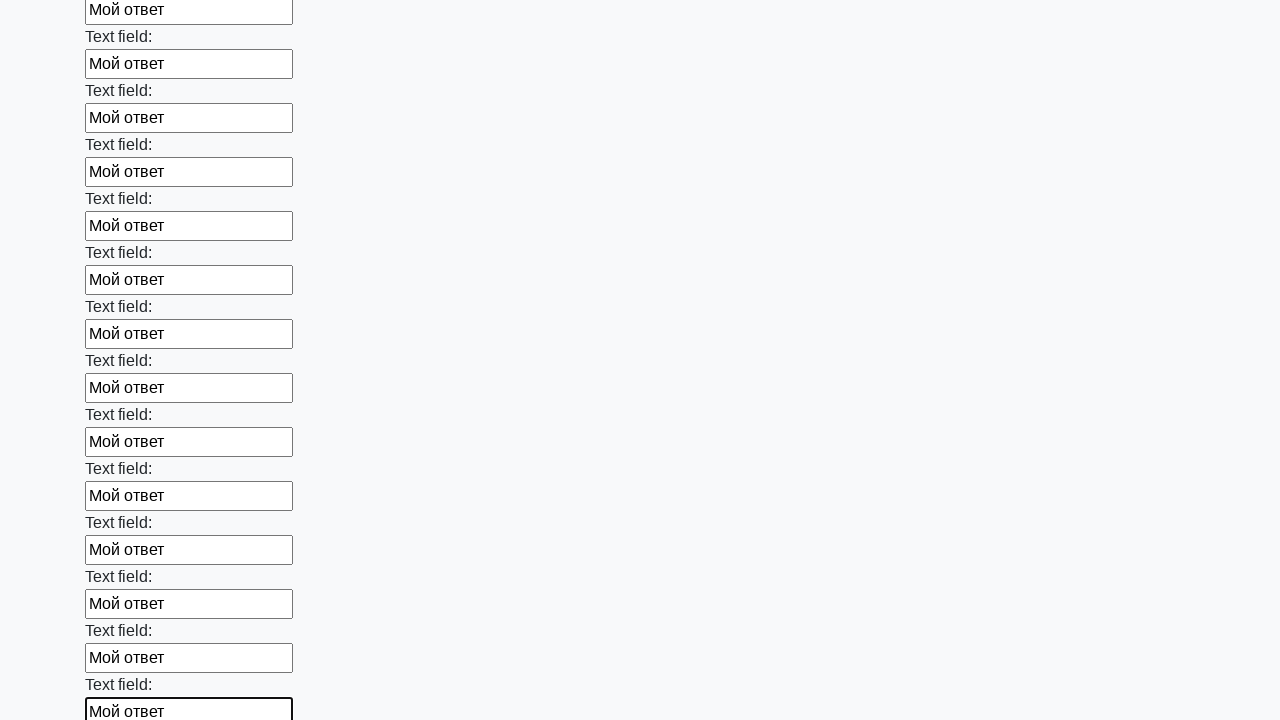

Filled a text input field with 'Мой ответ' on xpath=//input[@type='text'] >> nth=79
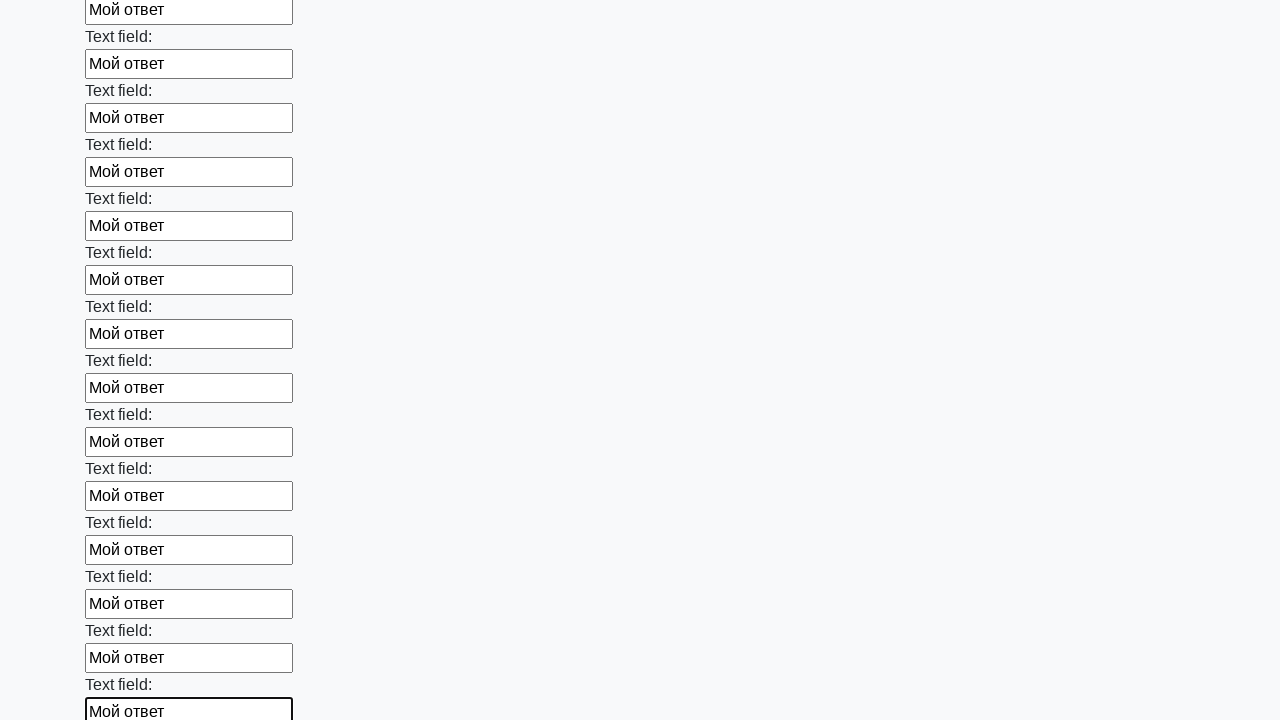

Filled a text input field with 'Мой ответ' on xpath=//input[@type='text'] >> nth=80
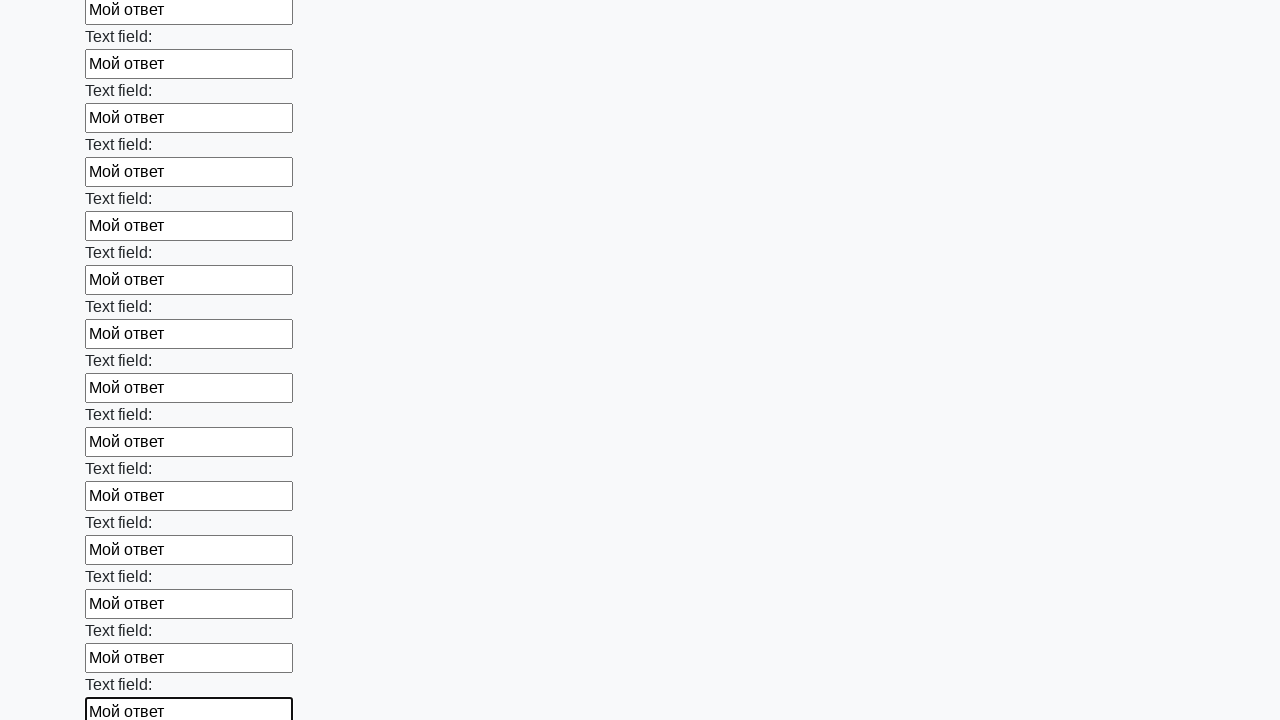

Filled a text input field with 'Мой ответ' on xpath=//input[@type='text'] >> nth=81
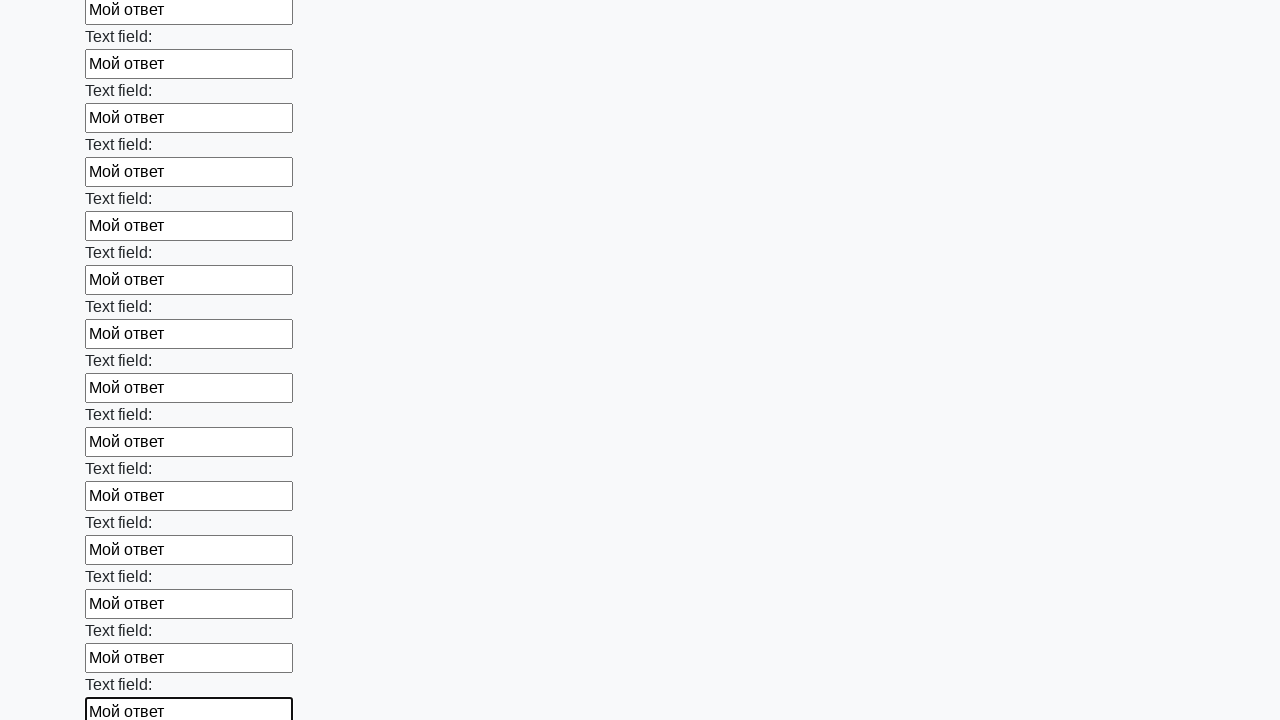

Filled a text input field with 'Мой ответ' on xpath=//input[@type='text'] >> nth=82
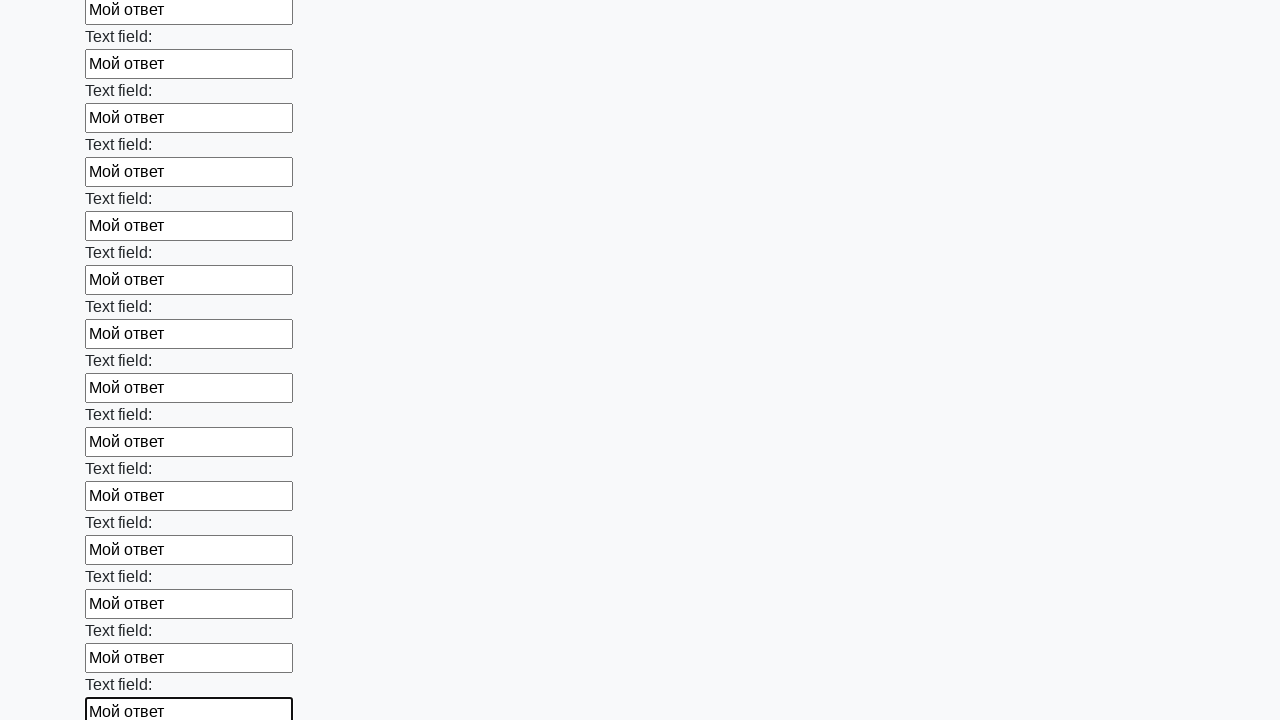

Filled a text input field with 'Мой ответ' on xpath=//input[@type='text'] >> nth=83
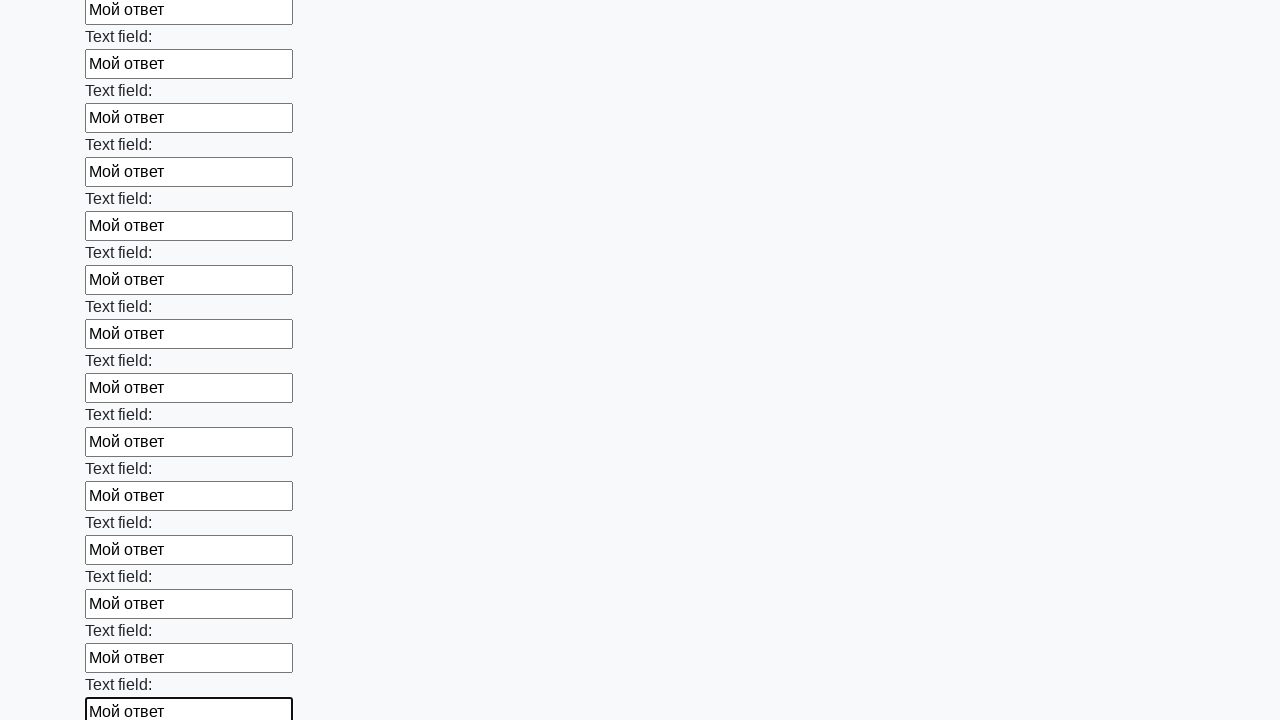

Filled a text input field with 'Мой ответ' on xpath=//input[@type='text'] >> nth=84
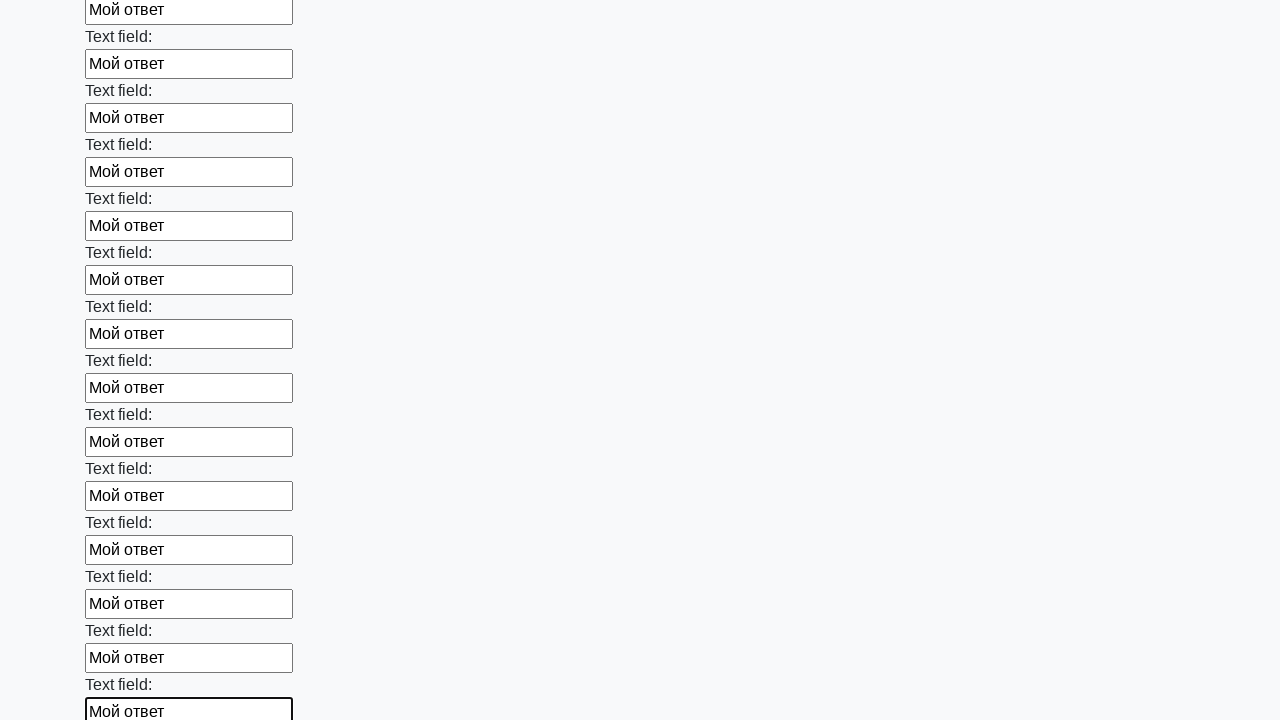

Filled a text input field with 'Мой ответ' on xpath=//input[@type='text'] >> nth=85
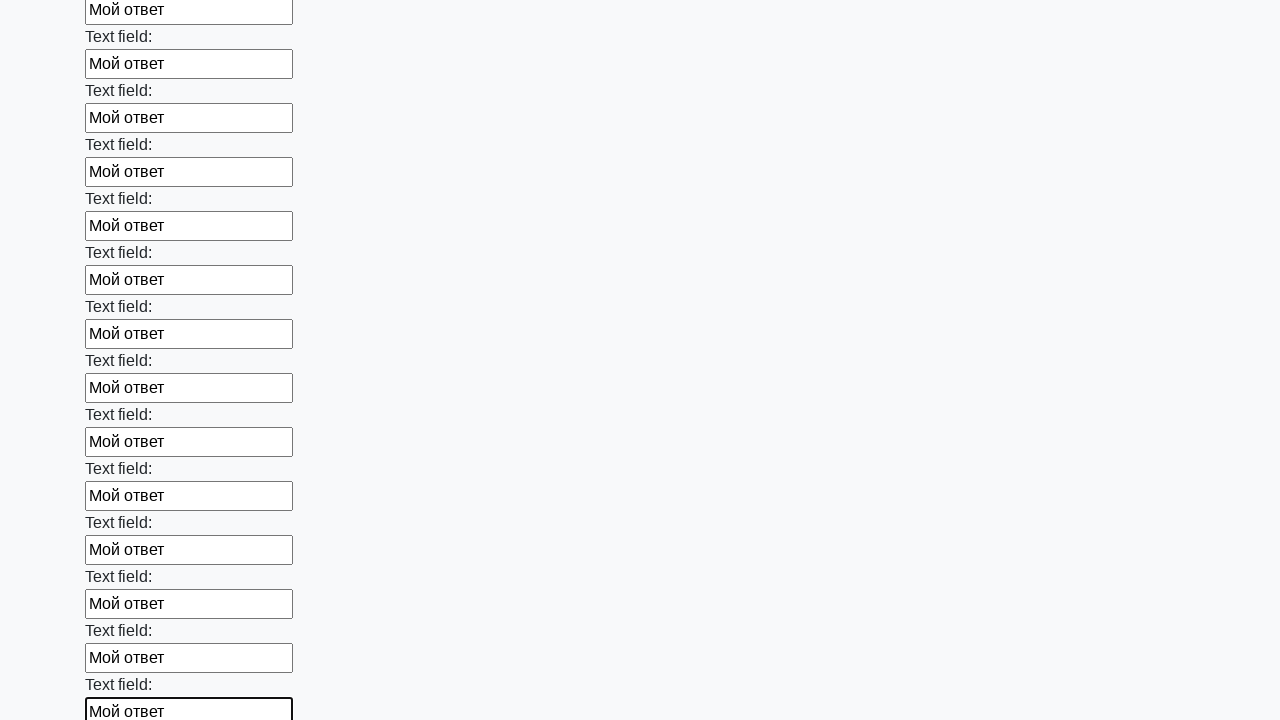

Filled a text input field with 'Мой ответ' on xpath=//input[@type='text'] >> nth=86
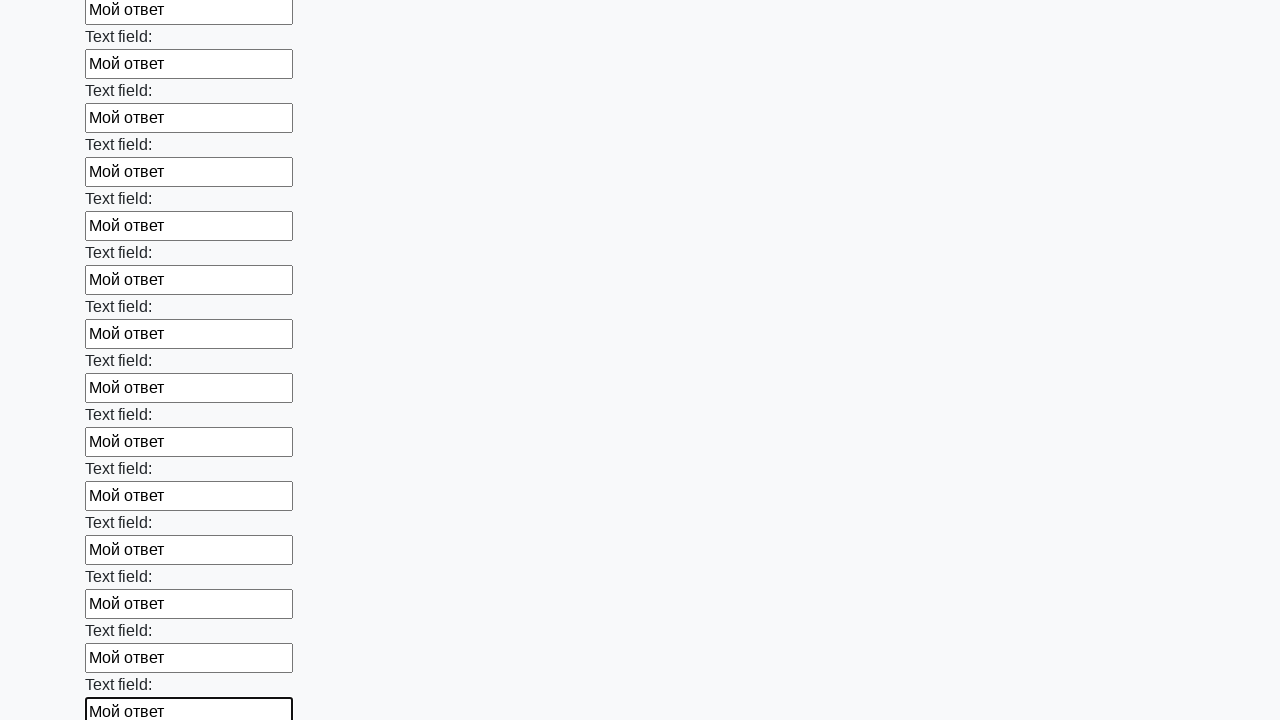

Filled a text input field with 'Мой ответ' on xpath=//input[@type='text'] >> nth=87
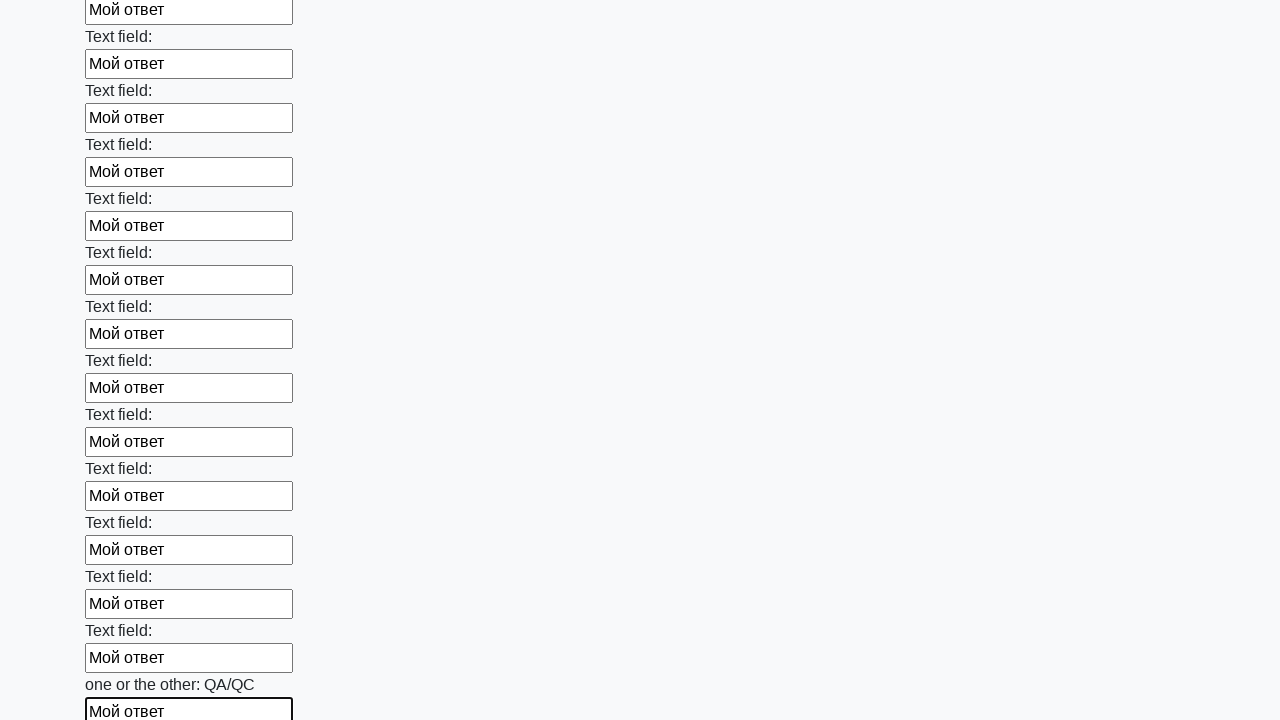

Filled a text input field with 'Мой ответ' on xpath=//input[@type='text'] >> nth=88
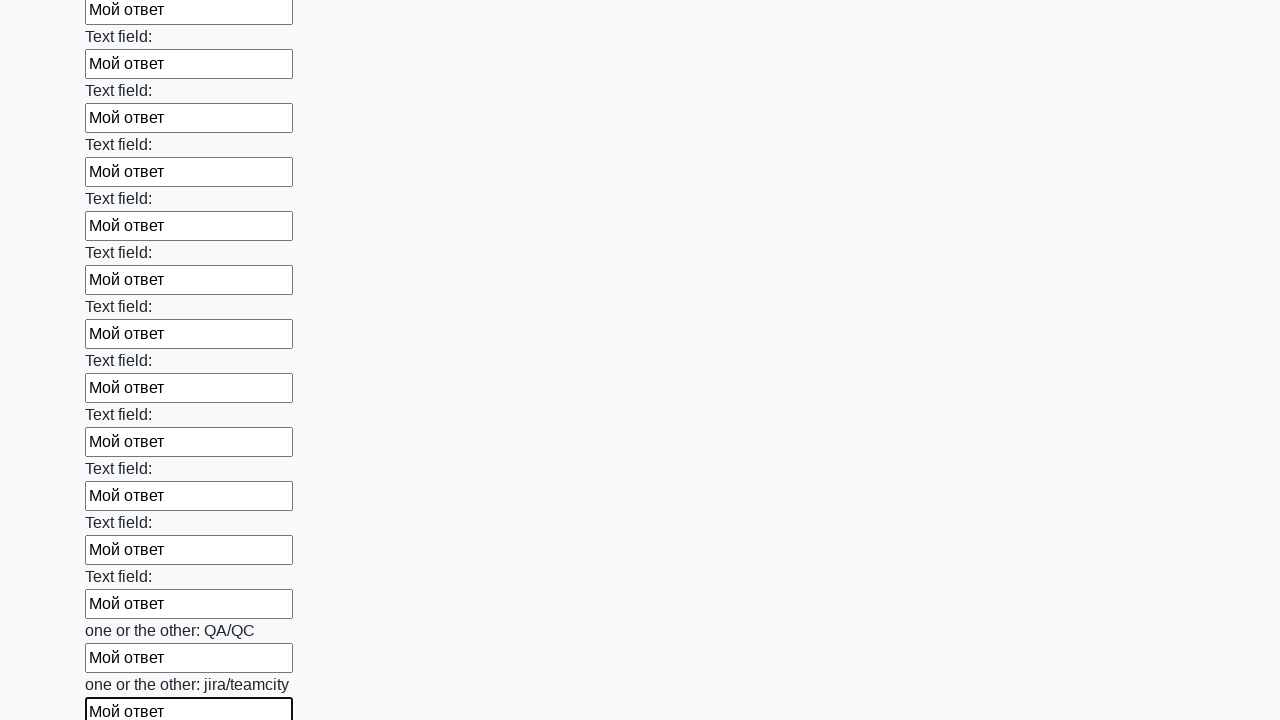

Filled a text input field with 'Мой ответ' on xpath=//input[@type='text'] >> nth=89
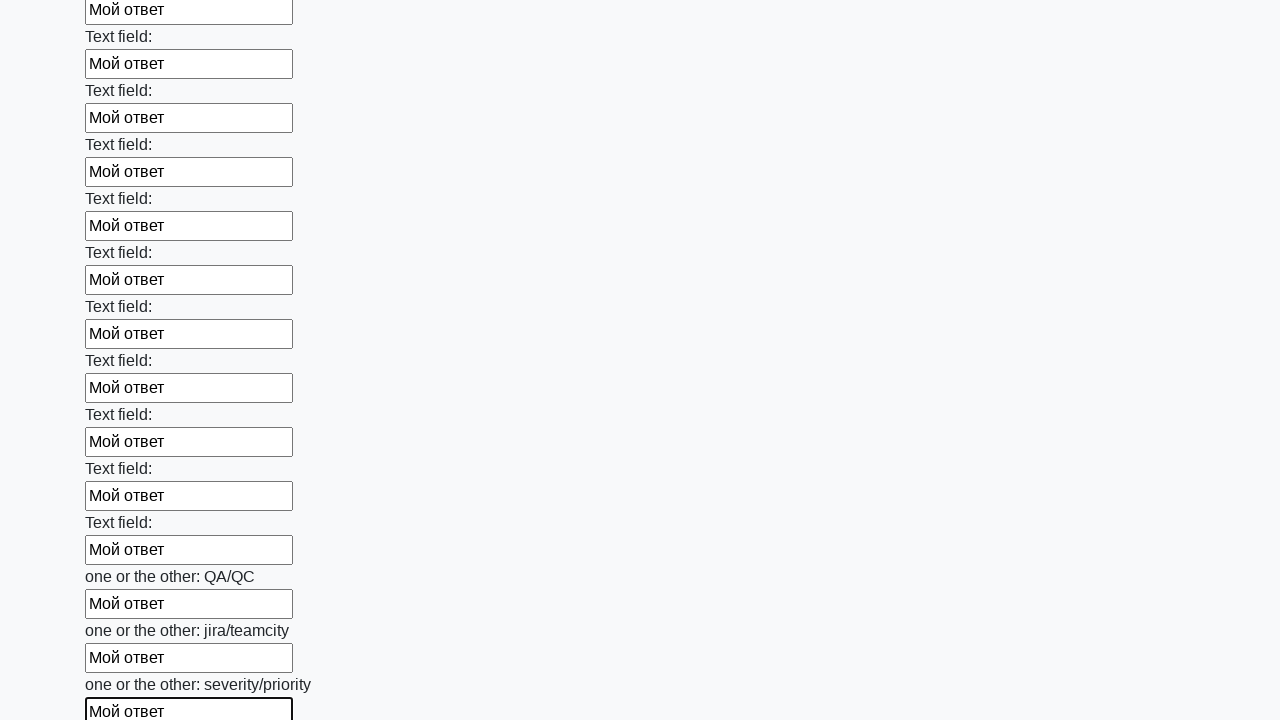

Filled a text input field with 'Мой ответ' on xpath=//input[@type='text'] >> nth=90
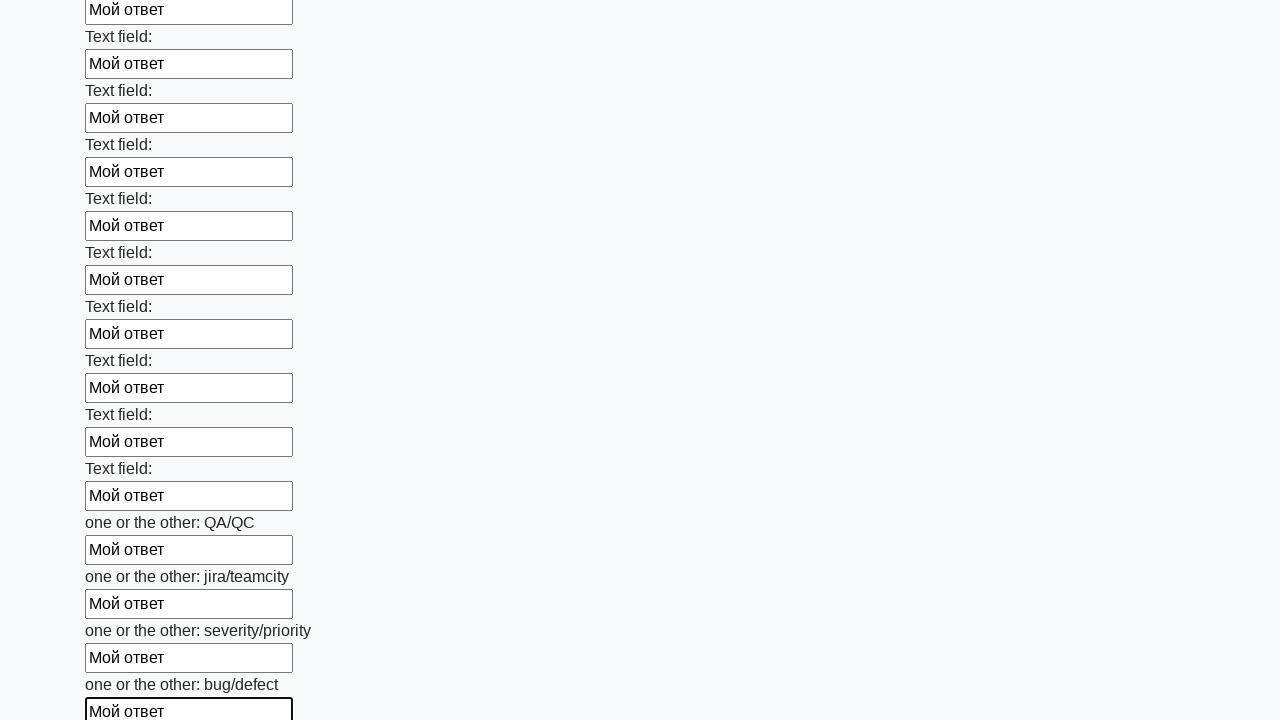

Filled a text input field with 'Мой ответ' on xpath=//input[@type='text'] >> nth=91
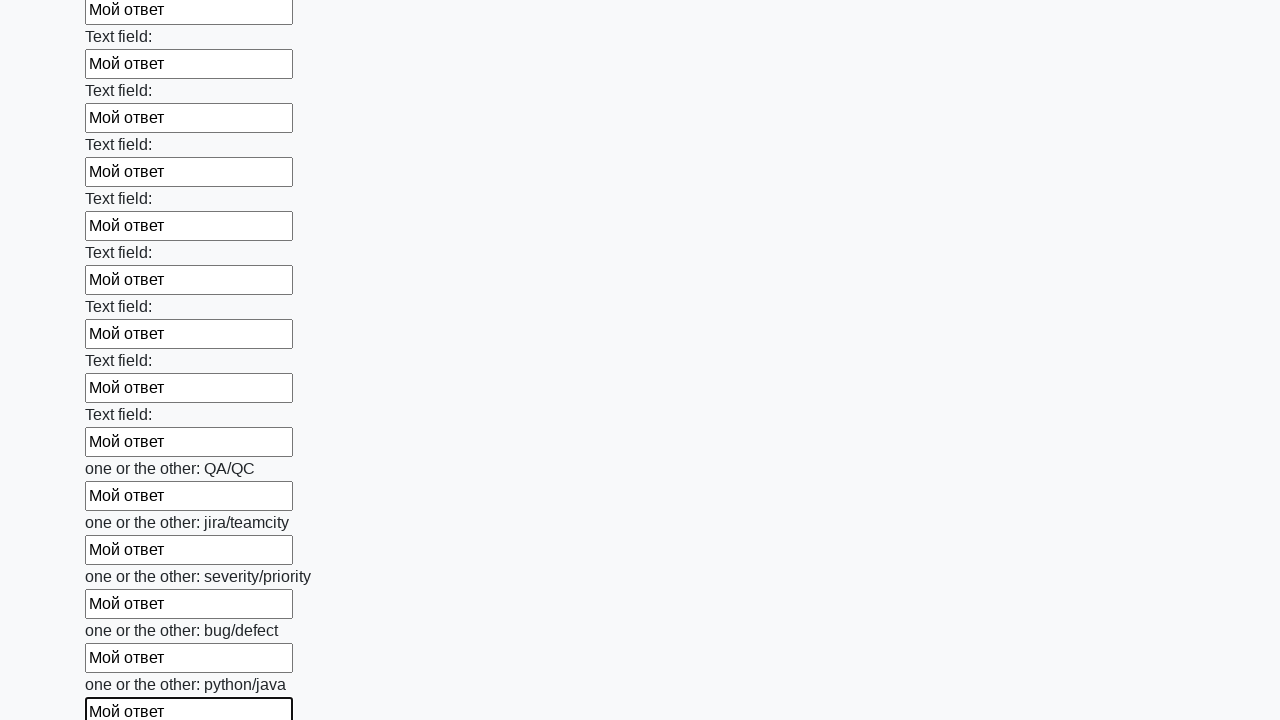

Filled a text input field with 'Мой ответ' on xpath=//input[@type='text'] >> nth=92
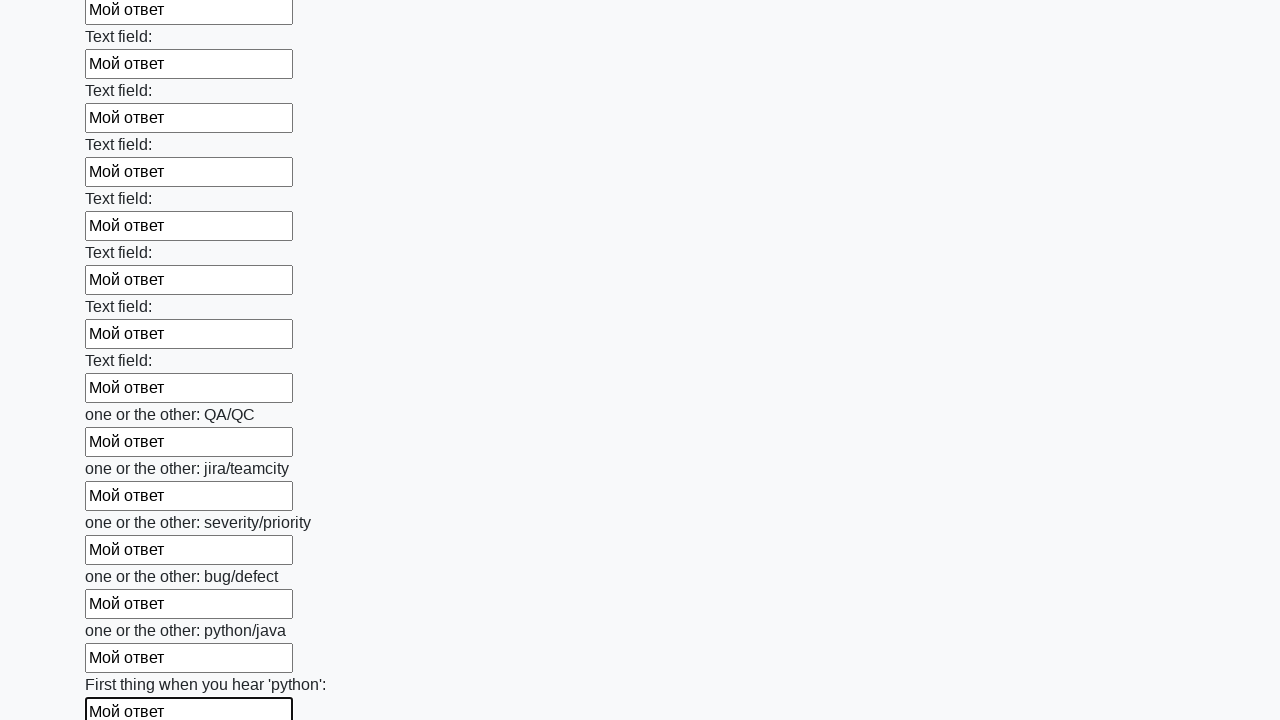

Filled a text input field with 'Мой ответ' on xpath=//input[@type='text'] >> nth=93
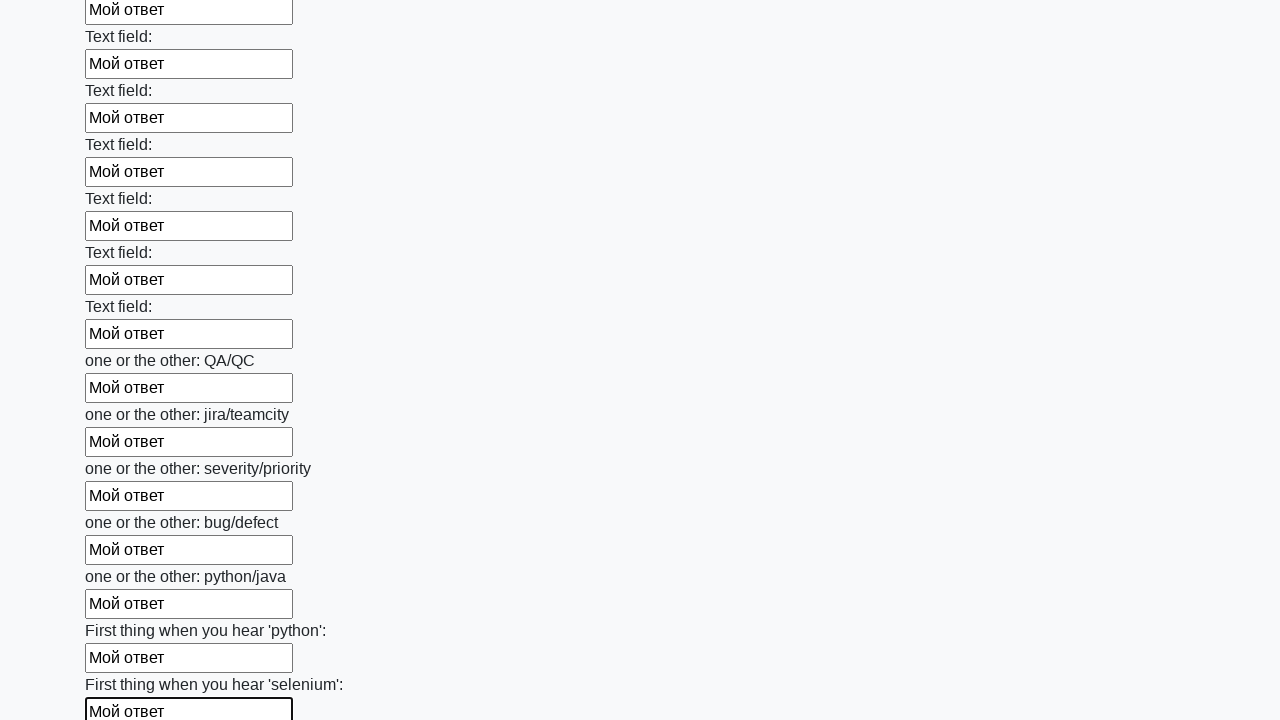

Filled a text input field with 'Мой ответ' on xpath=//input[@type='text'] >> nth=94
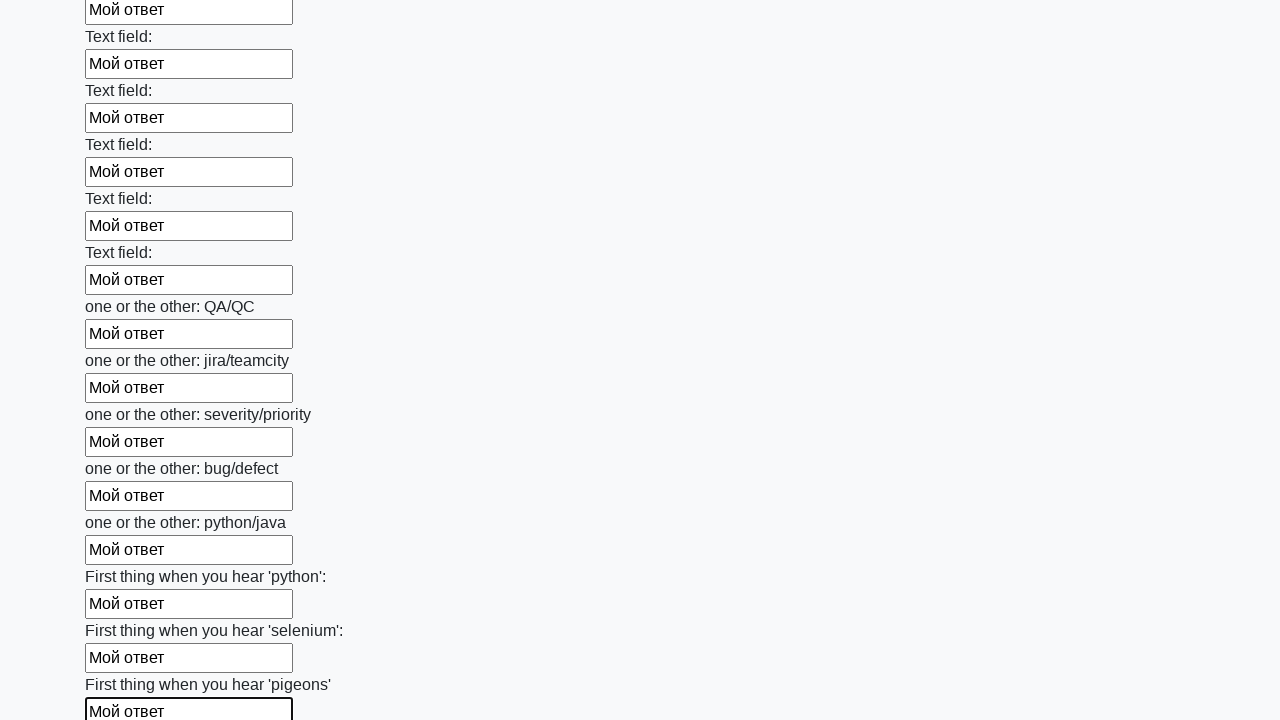

Filled a text input field with 'Мой ответ' on xpath=//input[@type='text'] >> nth=95
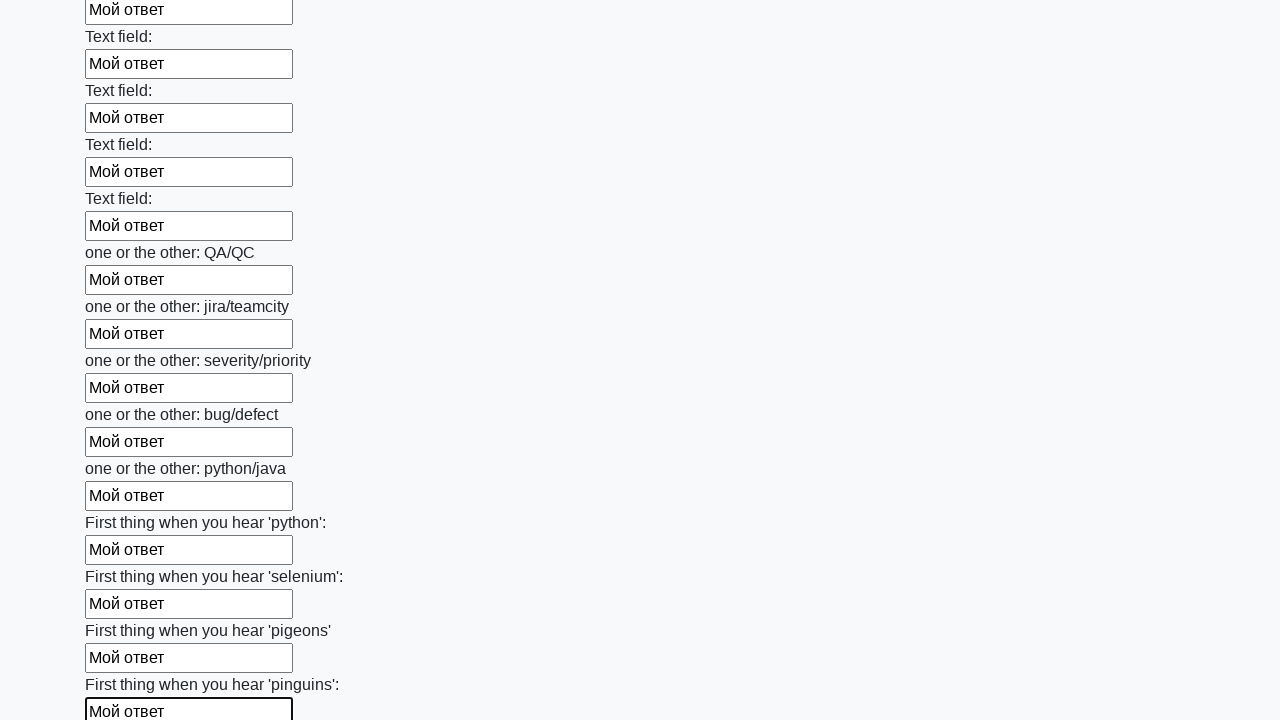

Filled a text input field with 'Мой ответ' on xpath=//input[@type='text'] >> nth=96
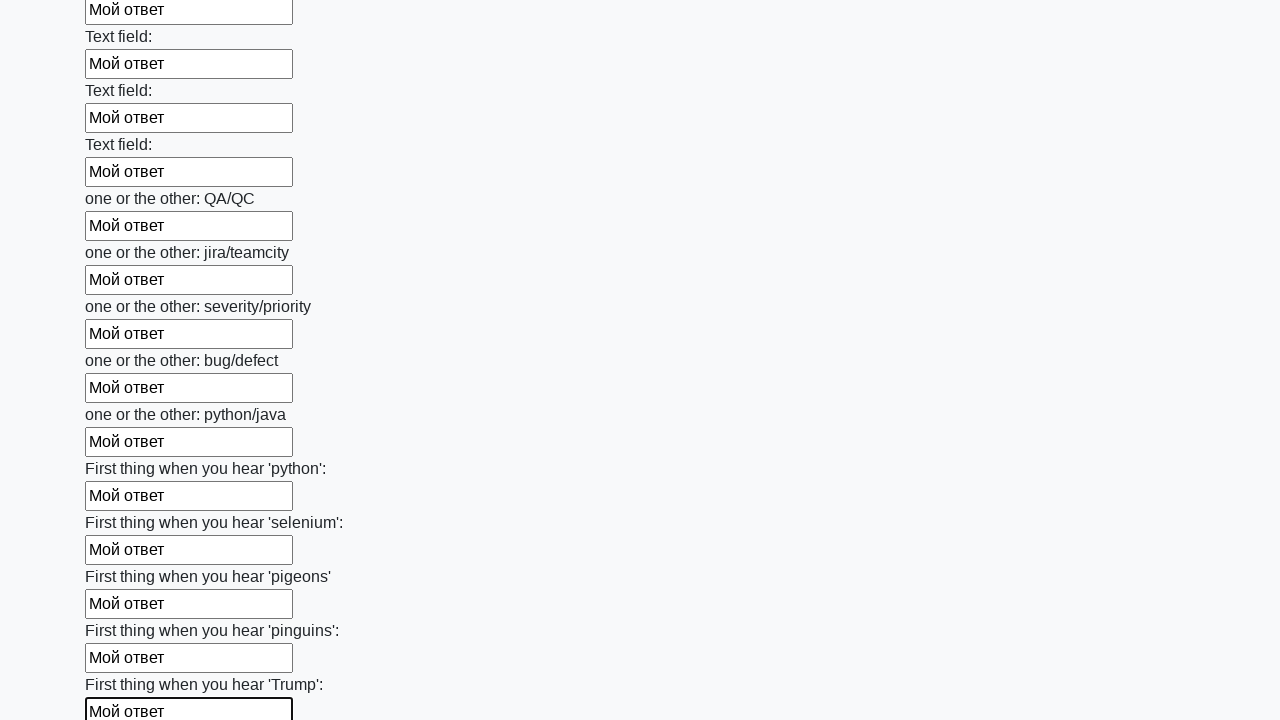

Filled a text input field with 'Мой ответ' on xpath=//input[@type='text'] >> nth=97
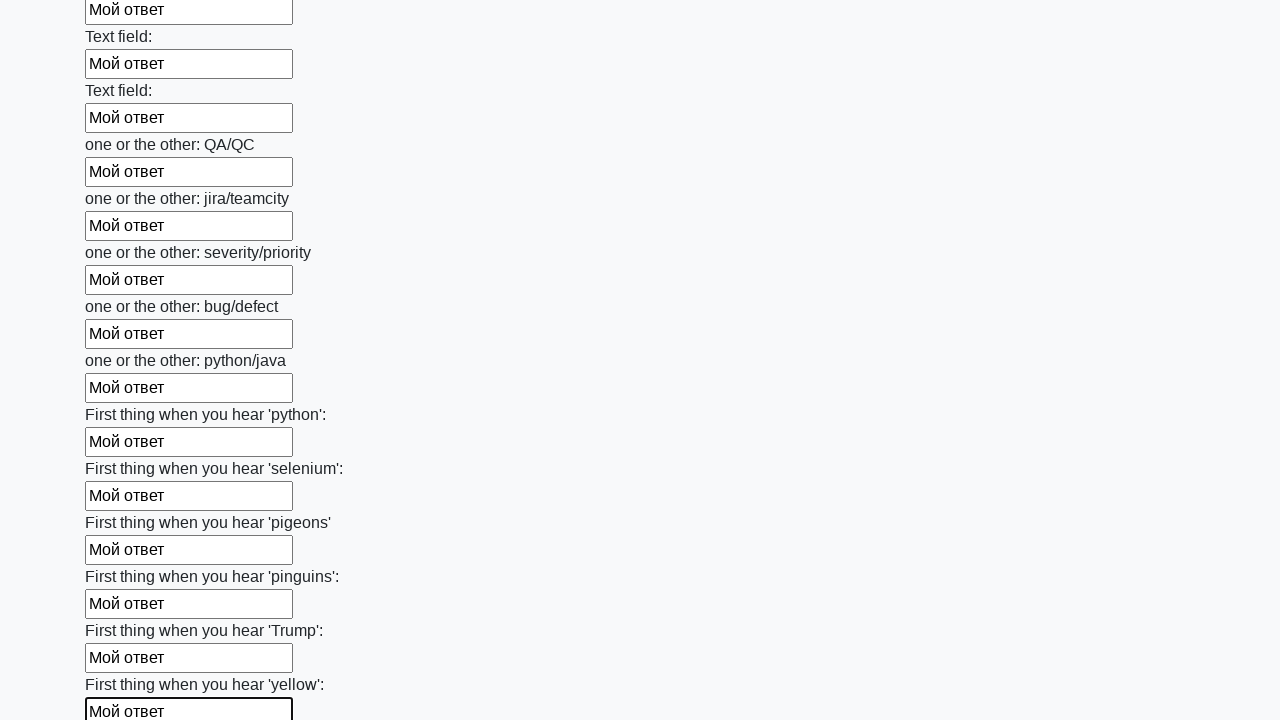

Filled a text input field with 'Мой ответ' on xpath=//input[@type='text'] >> nth=98
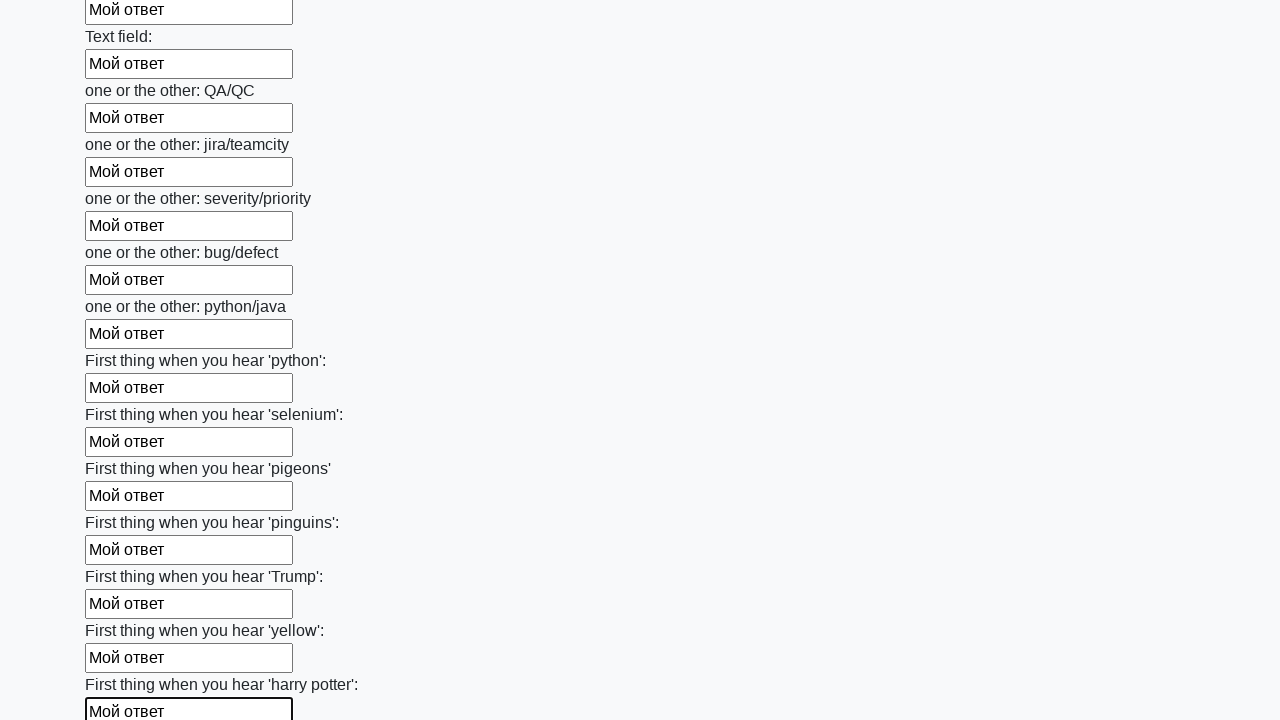

Filled a text input field with 'Мой ответ' on xpath=//input[@type='text'] >> nth=99
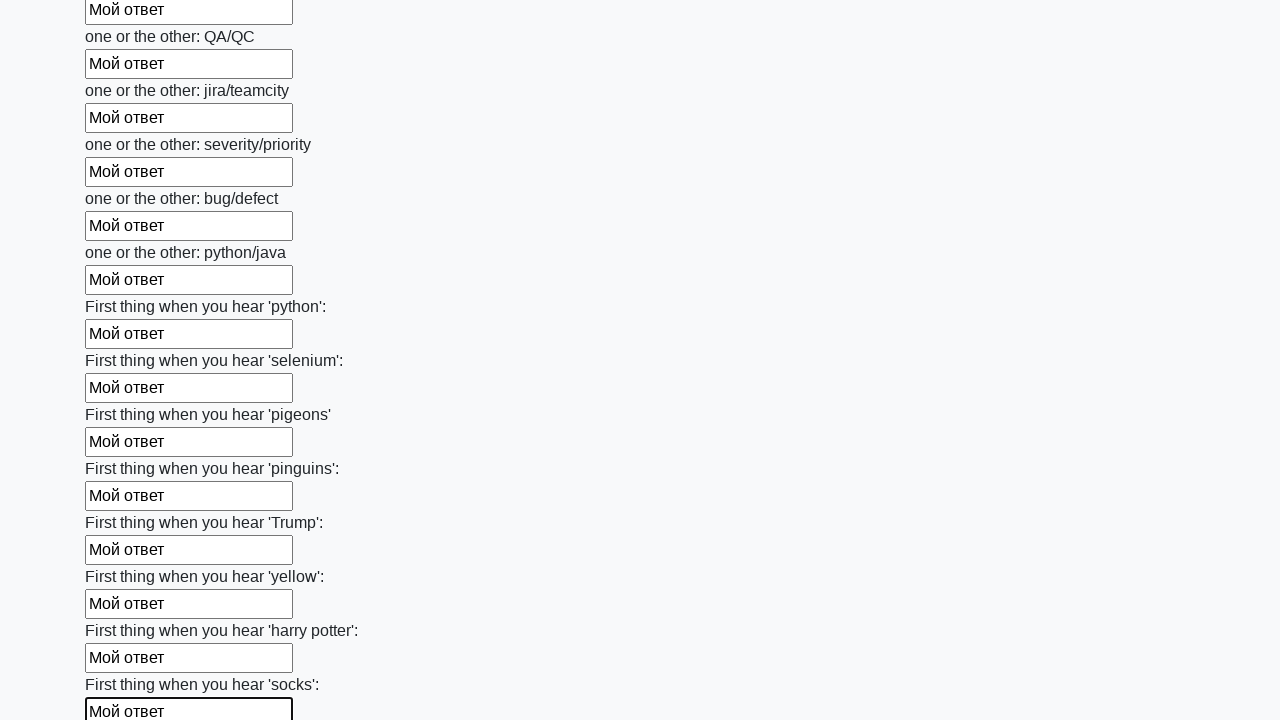

Clicked the submit button at (123, 611) on button.btn
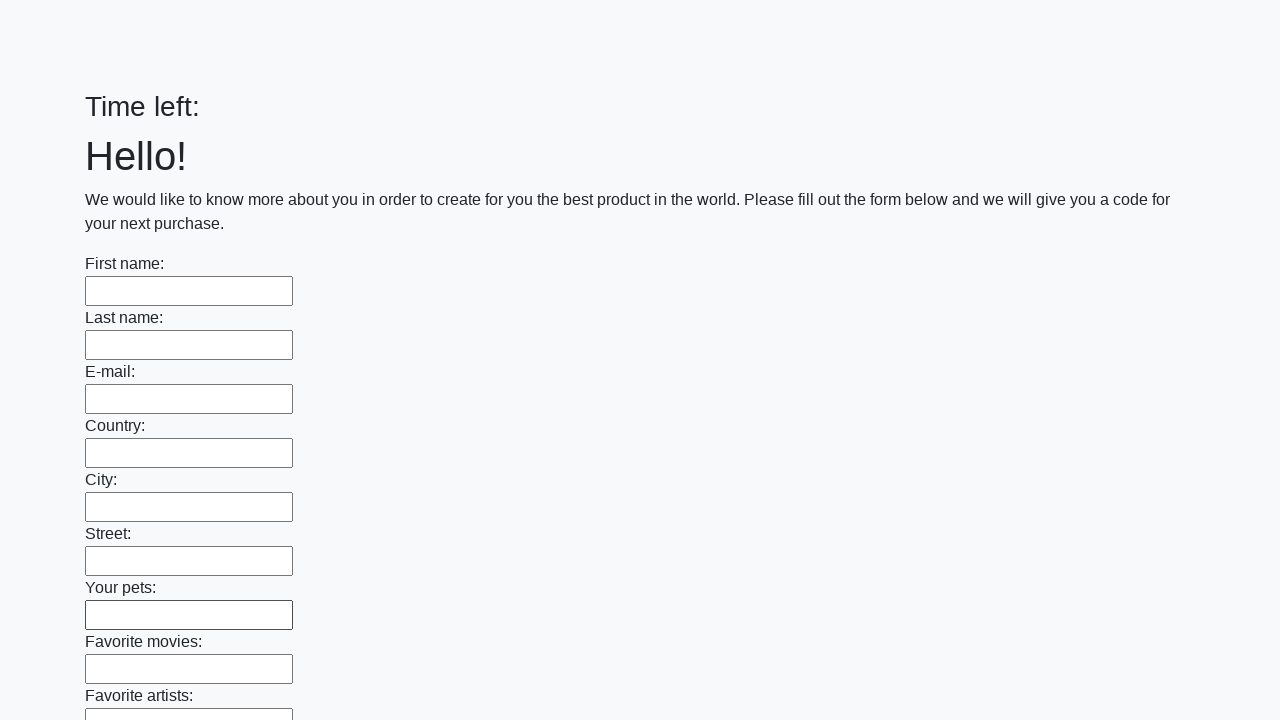

Waited for alert to appear
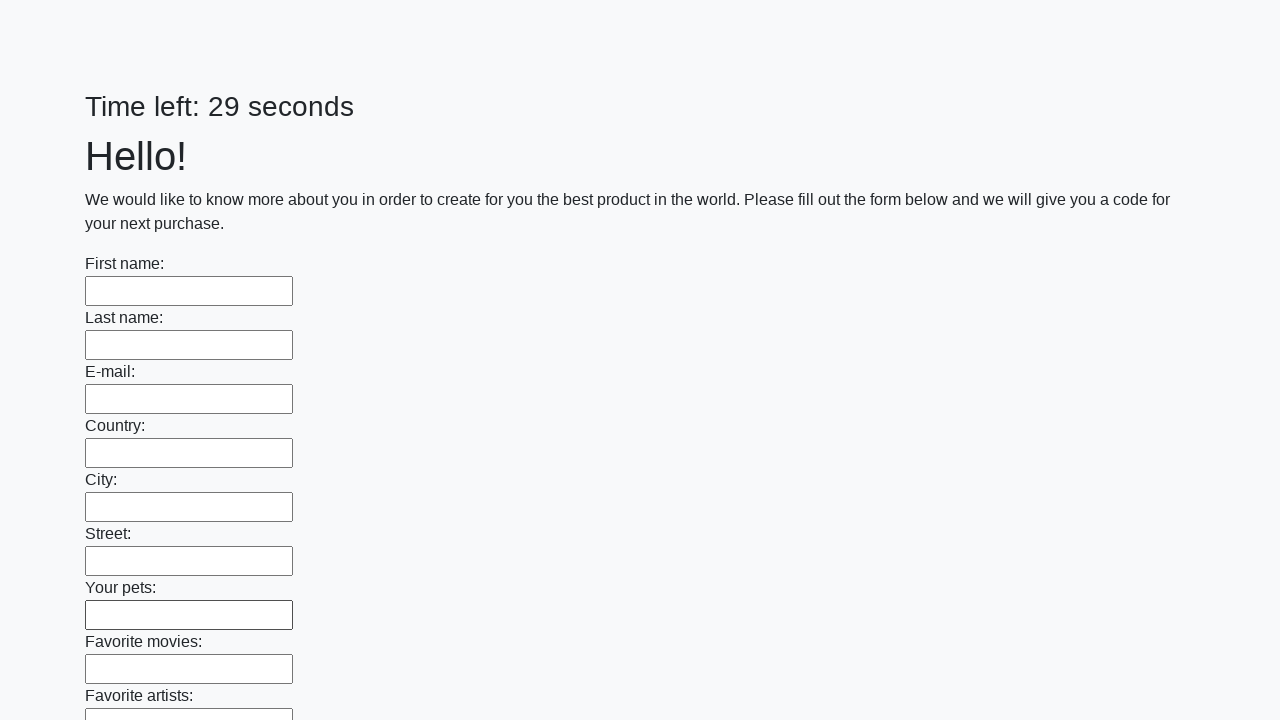

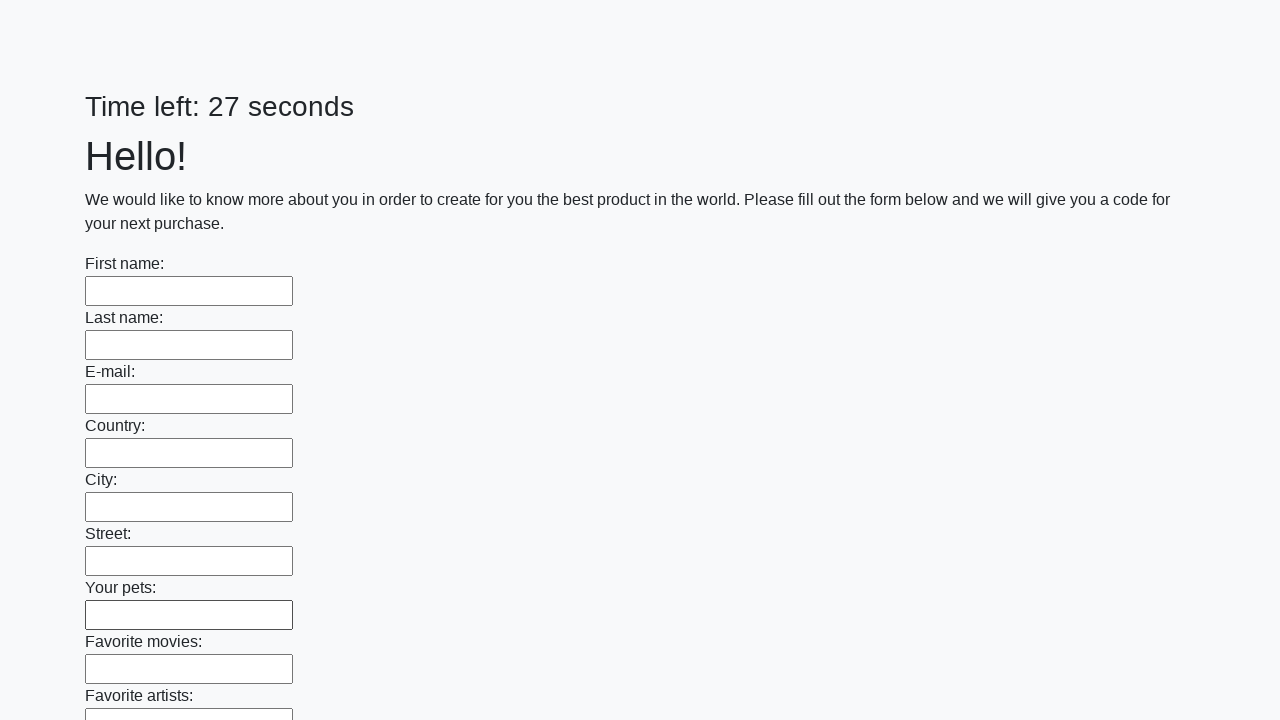